Tests filling a large form by finding all input elements on the page, entering text into each one, and clicking the submit button.

Starting URL: http://suninjuly.github.io/huge_form.html

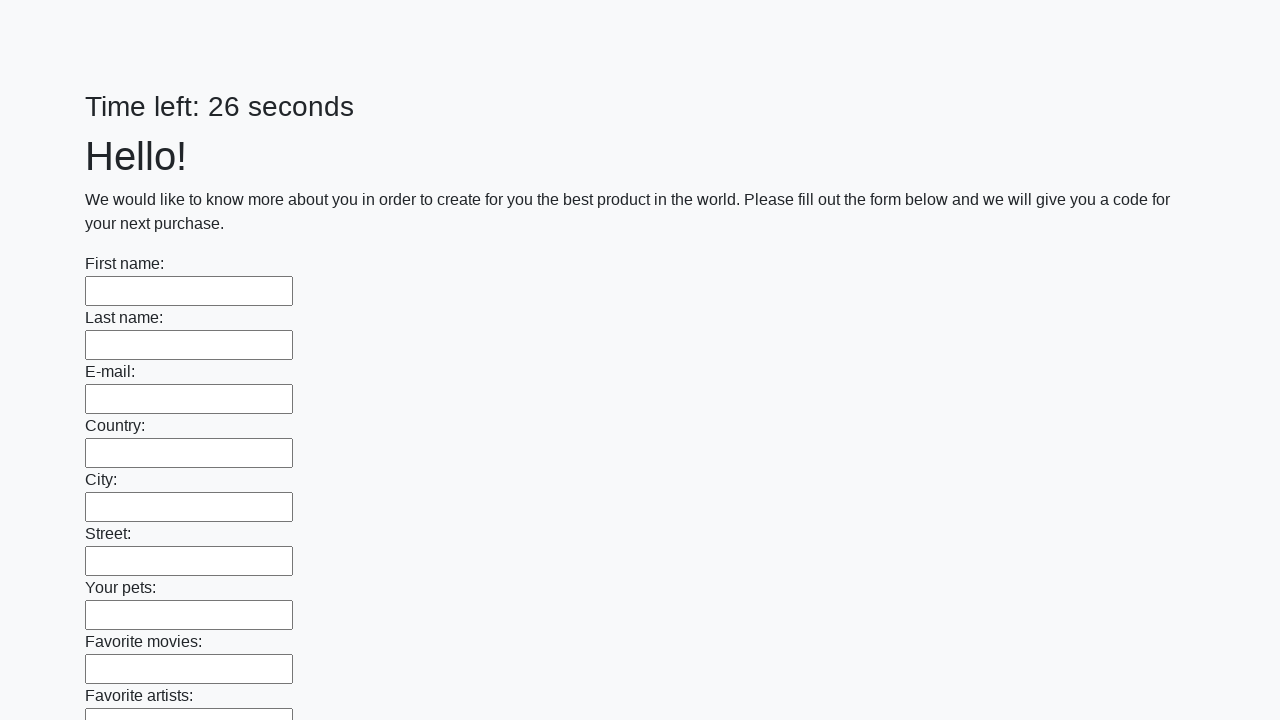

Located all input elements on the page
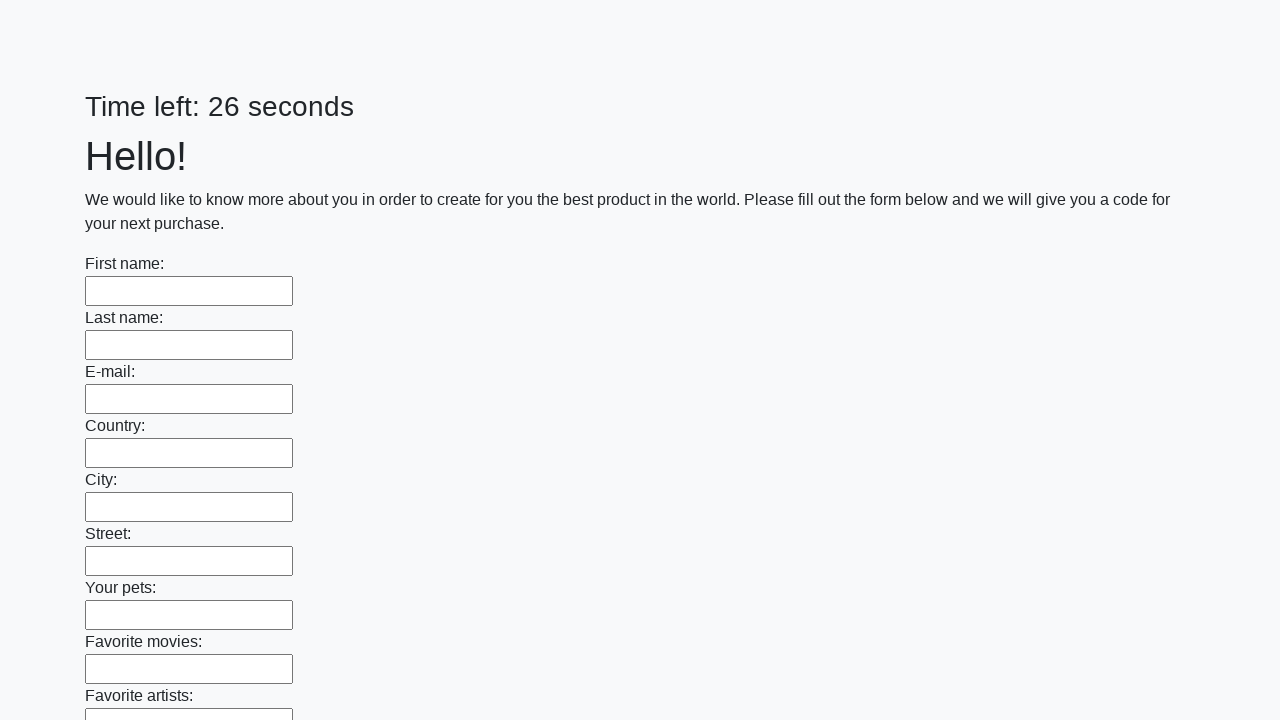

Filled an input field with test answer 'Мой ответ' on input >> nth=0
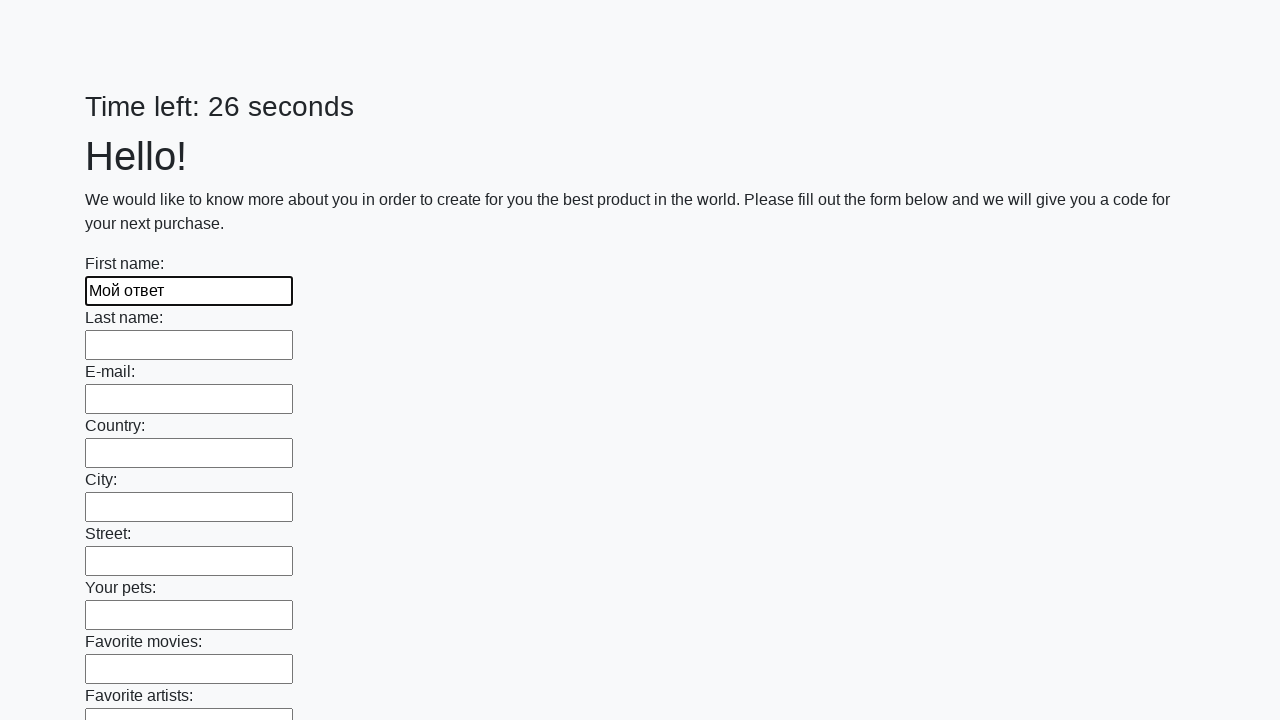

Filled an input field with test answer 'Мой ответ' on input >> nth=1
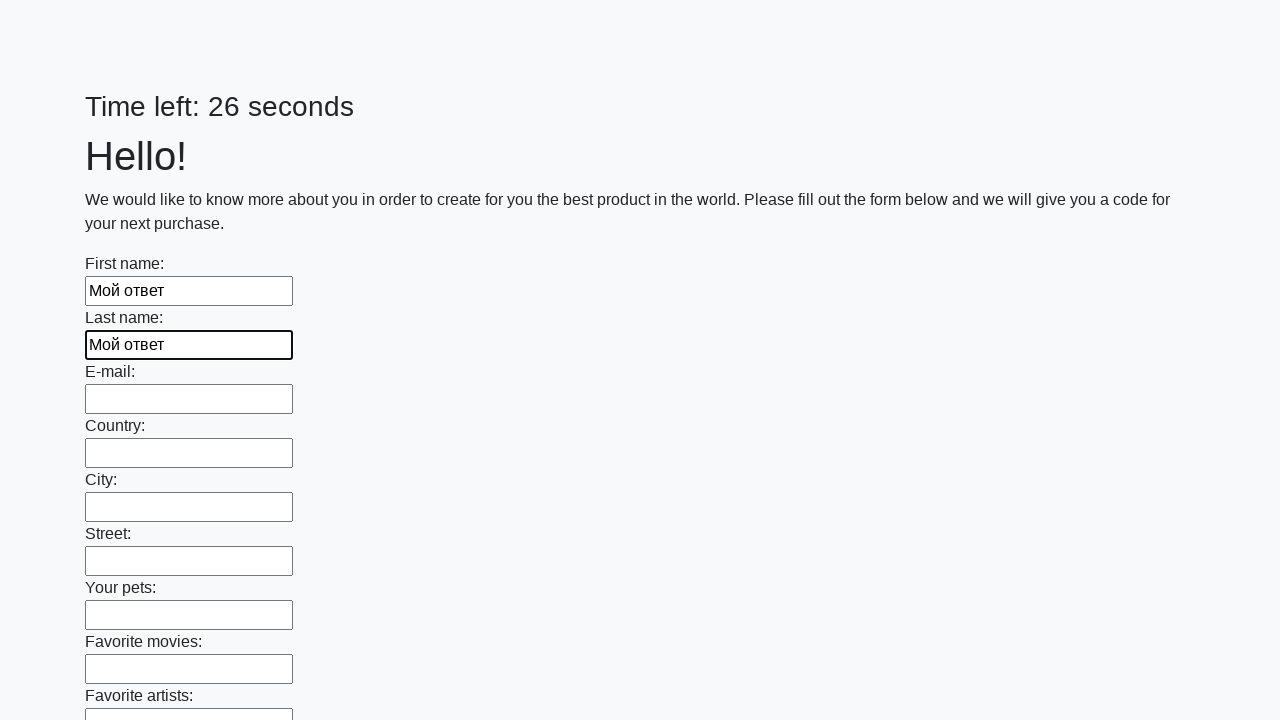

Filled an input field with test answer 'Мой ответ' on input >> nth=2
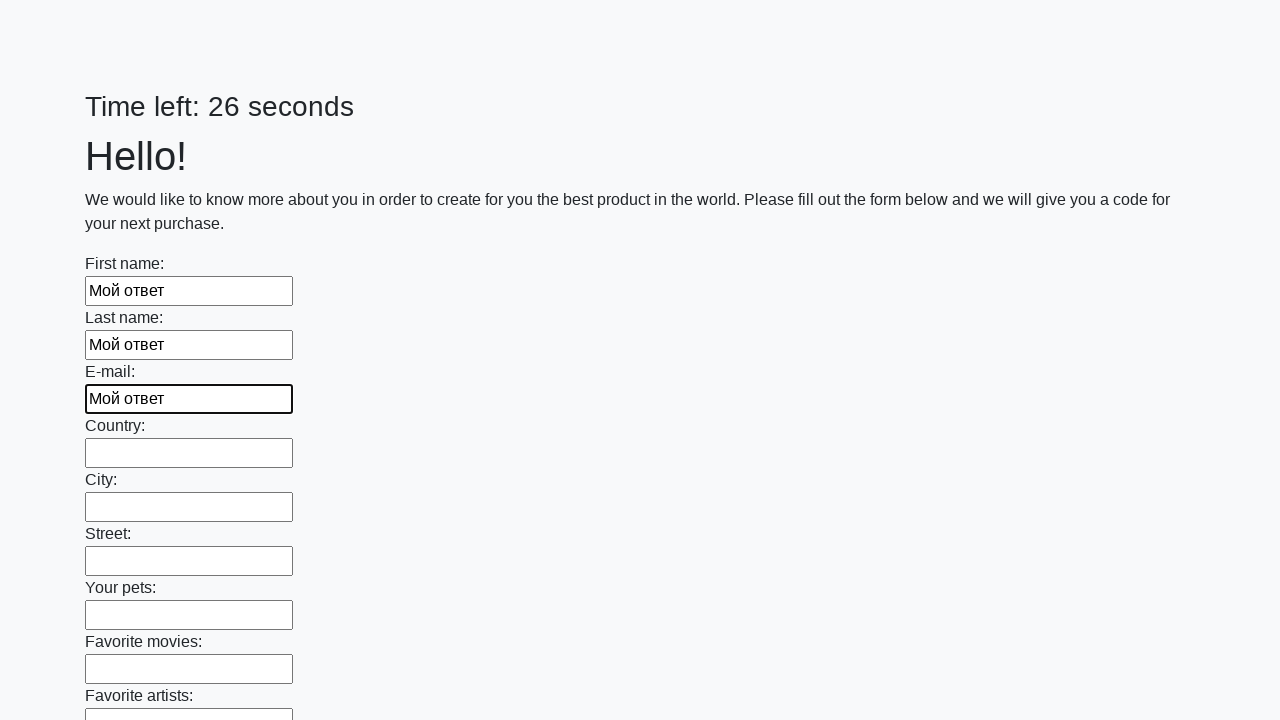

Filled an input field with test answer 'Мой ответ' on input >> nth=3
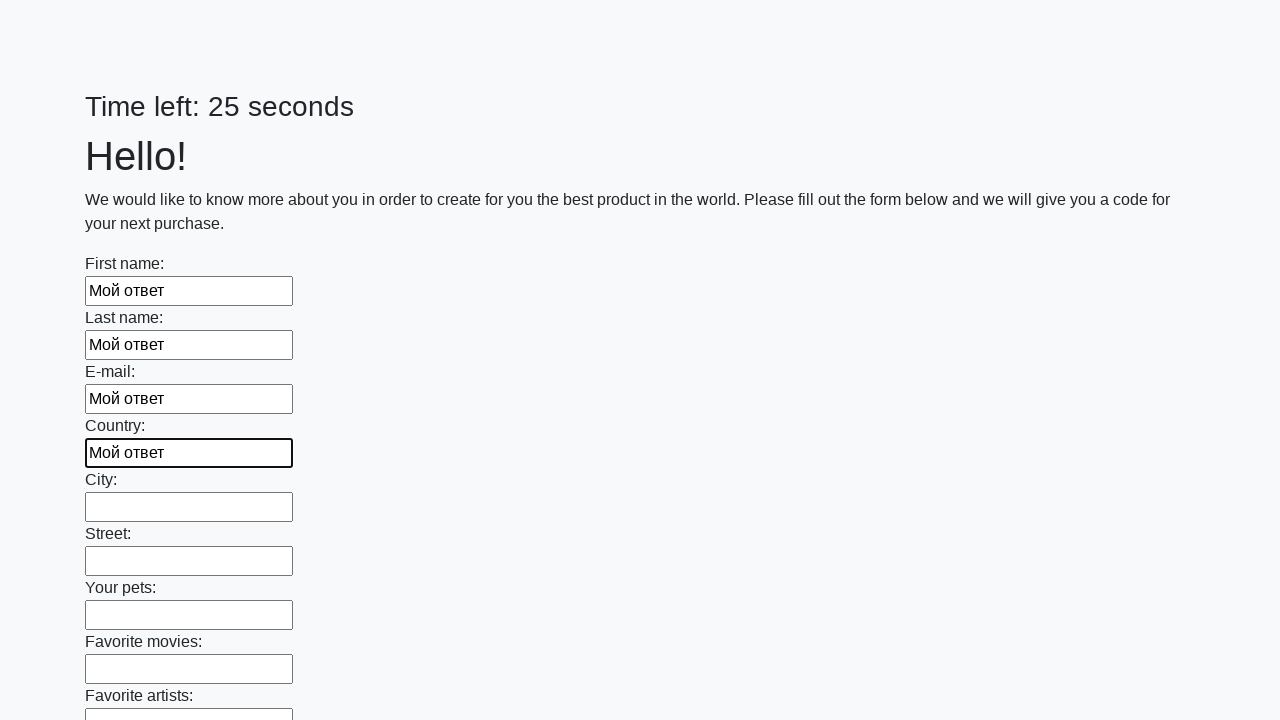

Filled an input field with test answer 'Мой ответ' on input >> nth=4
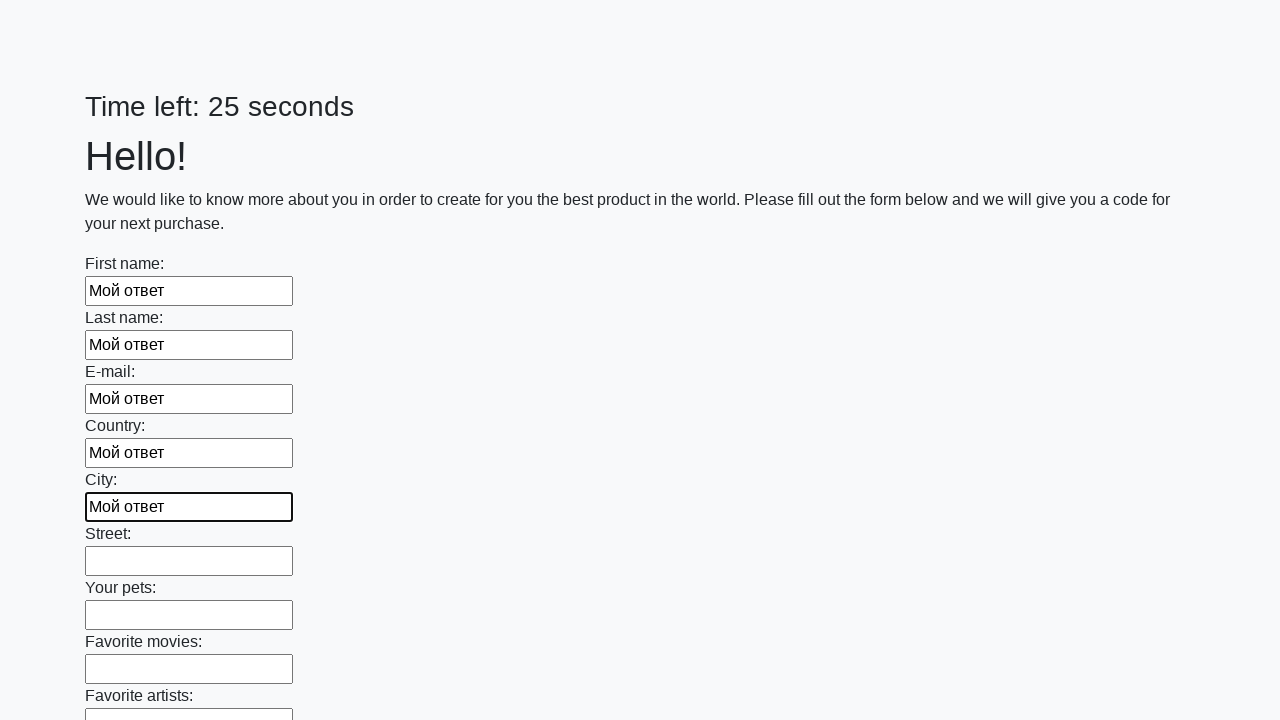

Filled an input field with test answer 'Мой ответ' on input >> nth=5
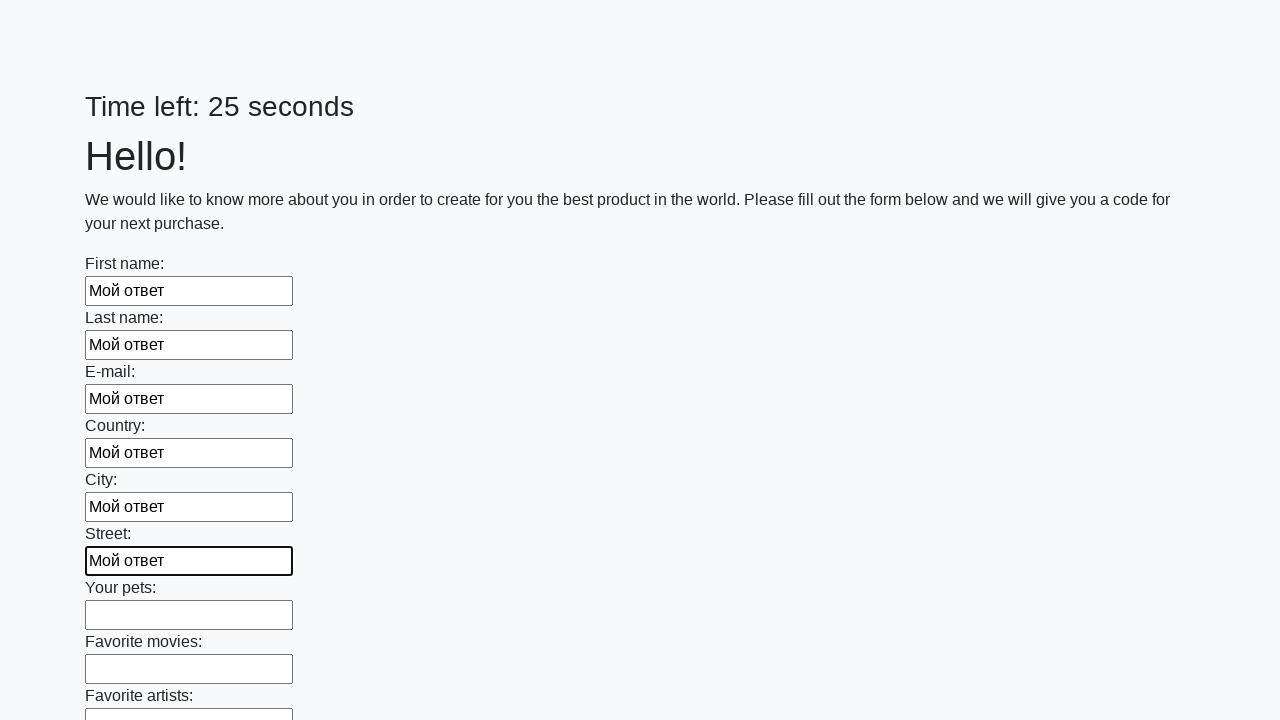

Filled an input field with test answer 'Мой ответ' on input >> nth=6
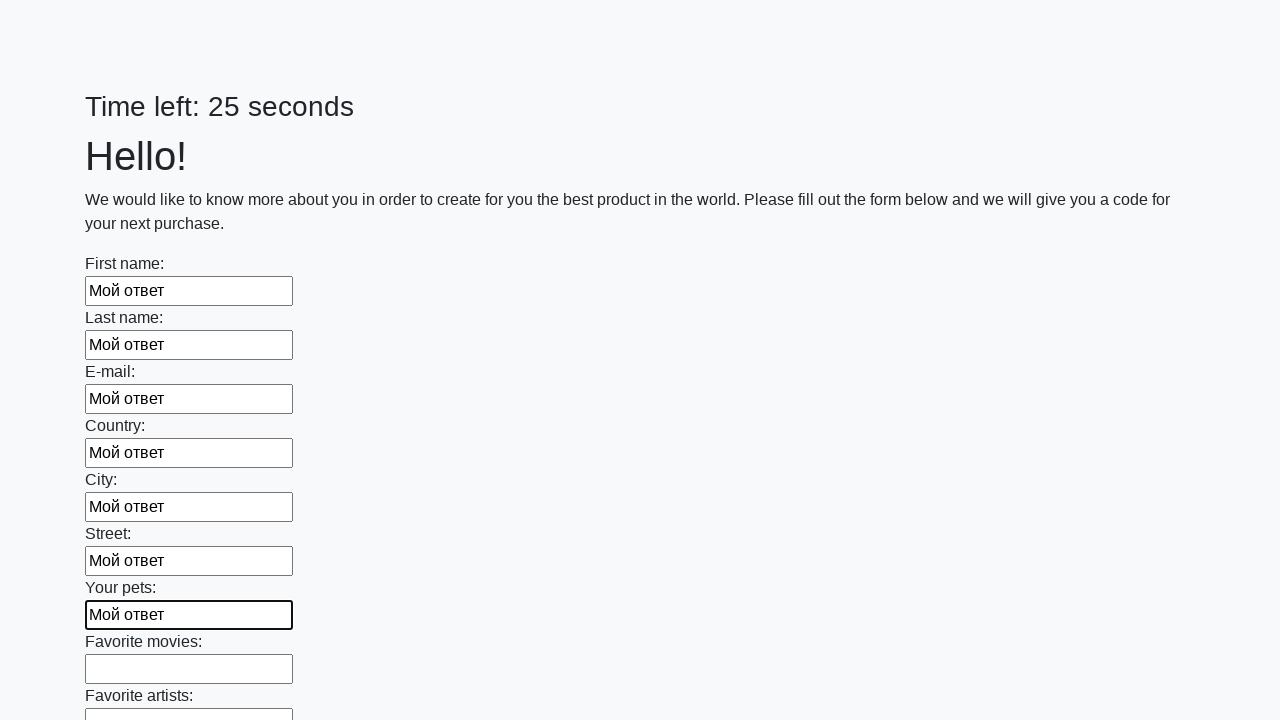

Filled an input field with test answer 'Мой ответ' on input >> nth=7
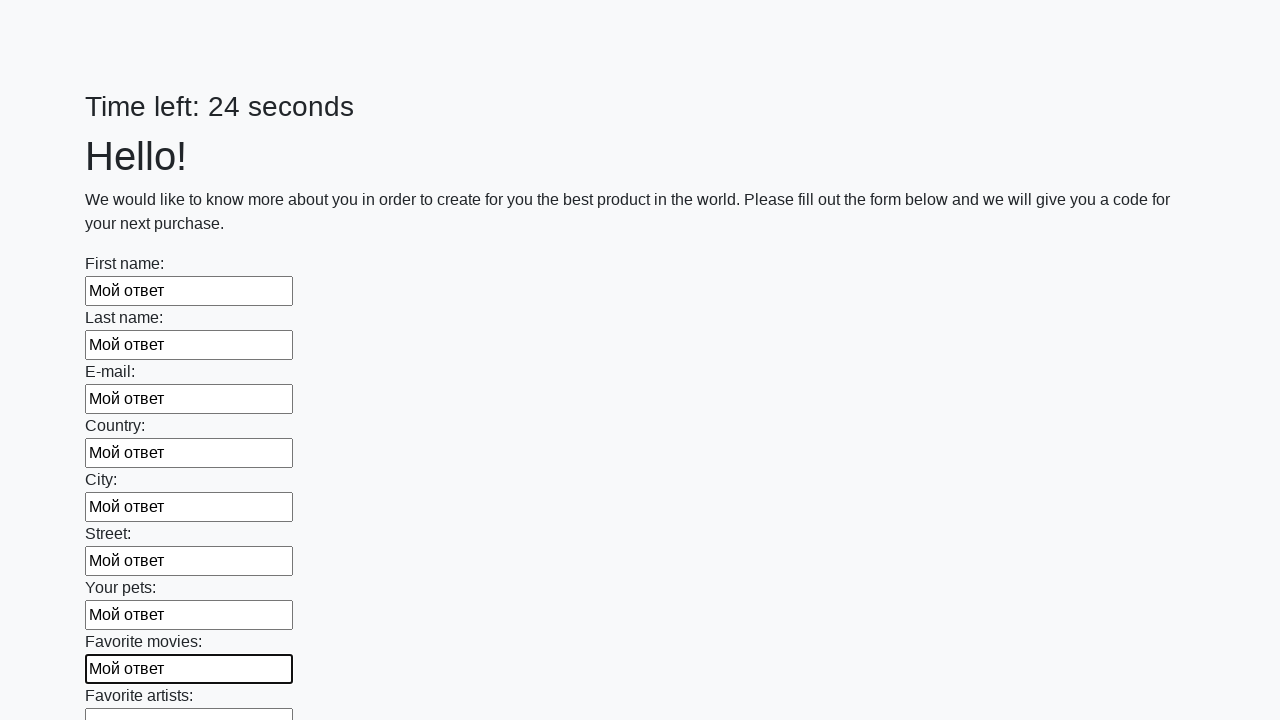

Filled an input field with test answer 'Мой ответ' on input >> nth=8
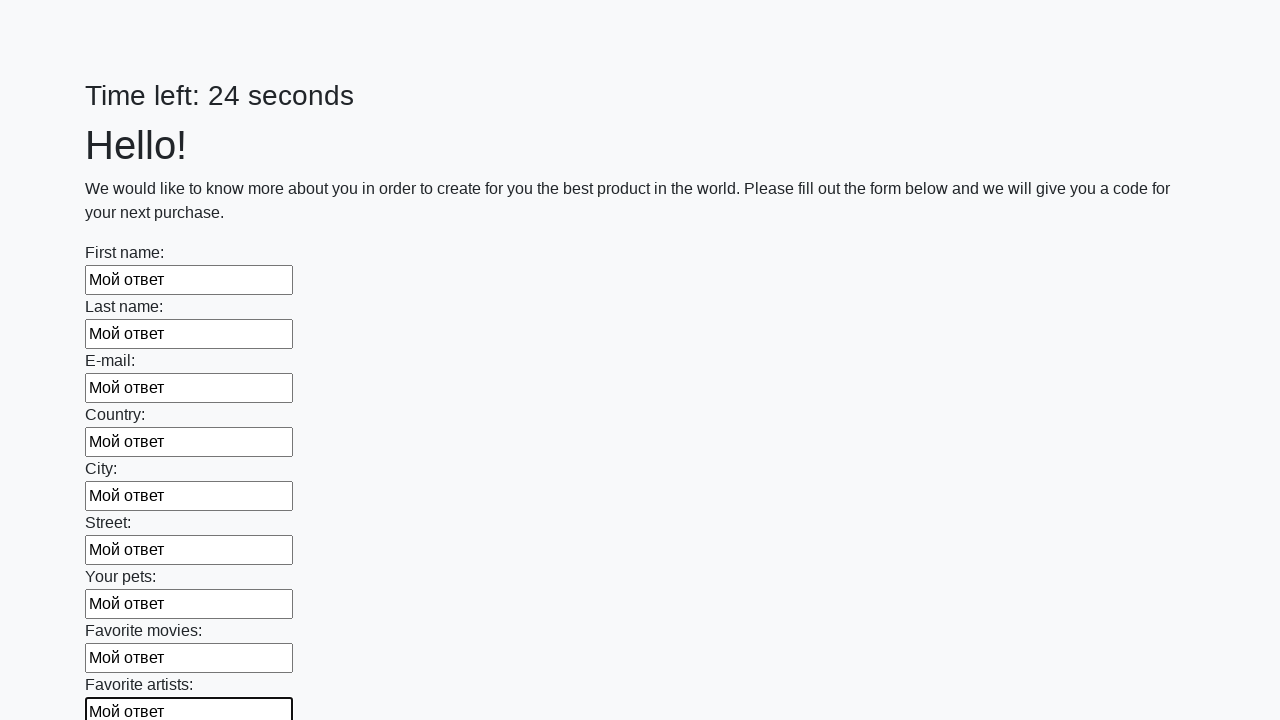

Filled an input field with test answer 'Мой ответ' on input >> nth=9
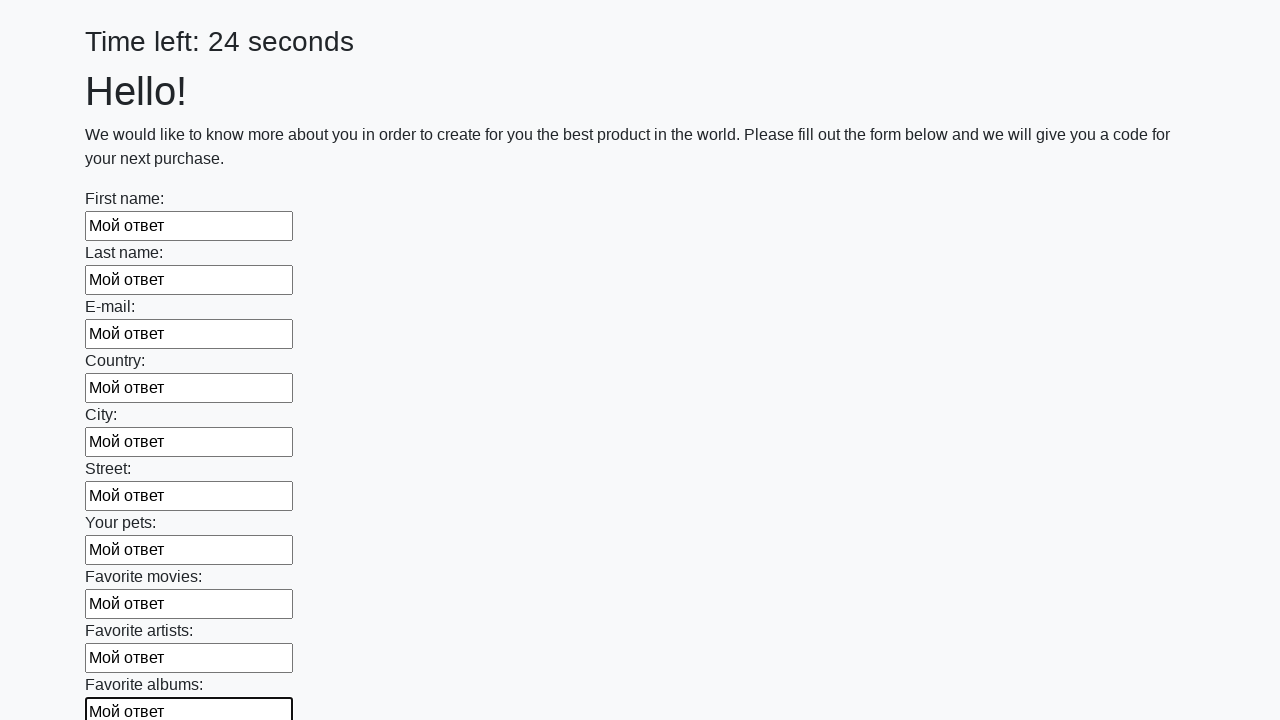

Filled an input field with test answer 'Мой ответ' on input >> nth=10
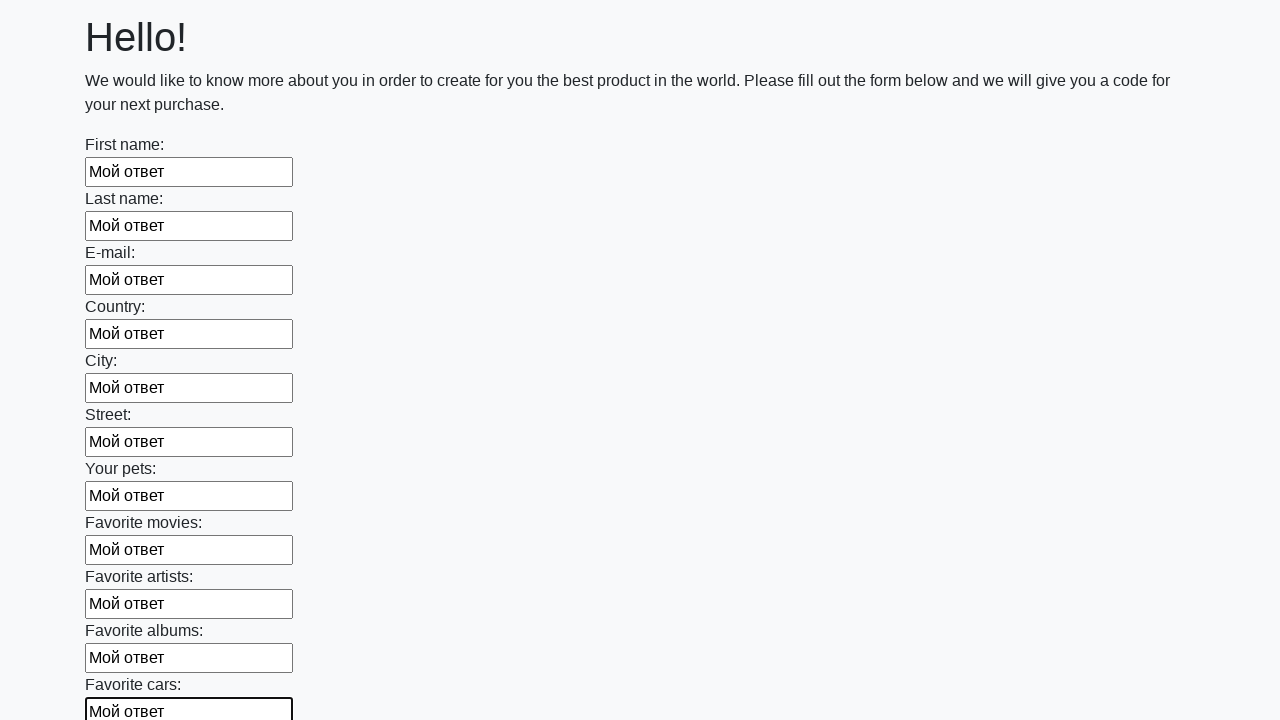

Filled an input field with test answer 'Мой ответ' on input >> nth=11
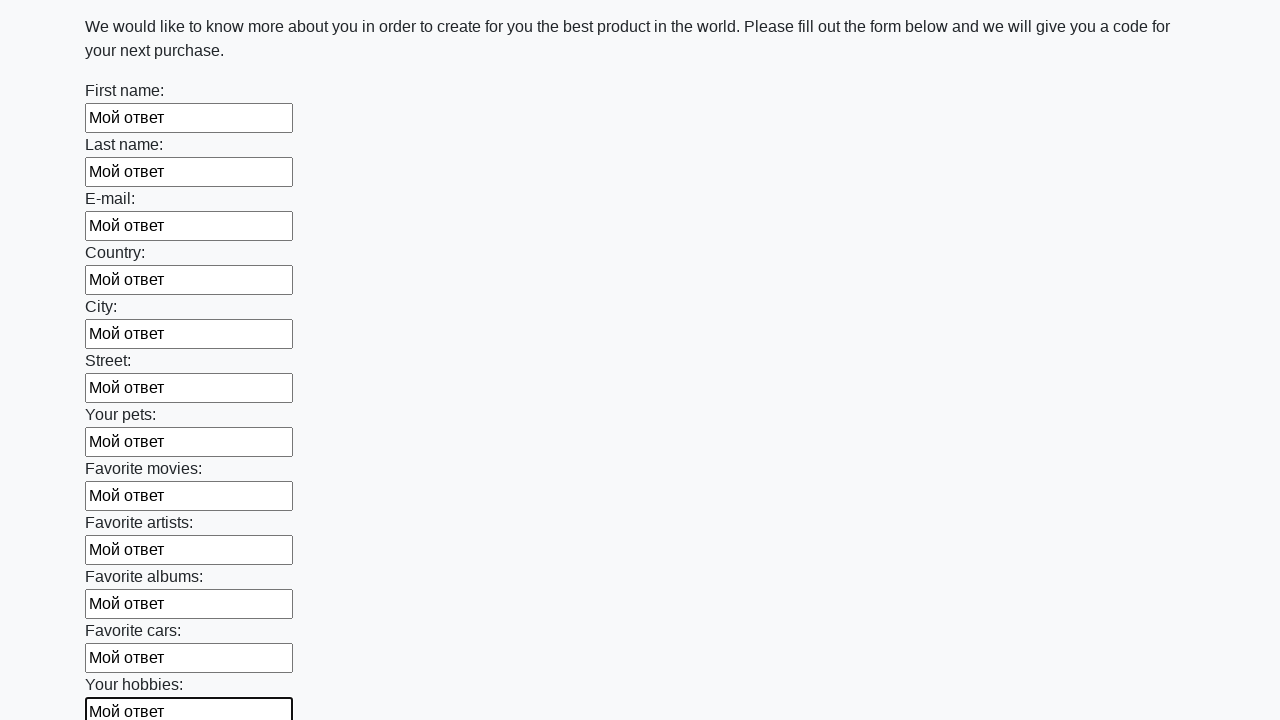

Filled an input field with test answer 'Мой ответ' on input >> nth=12
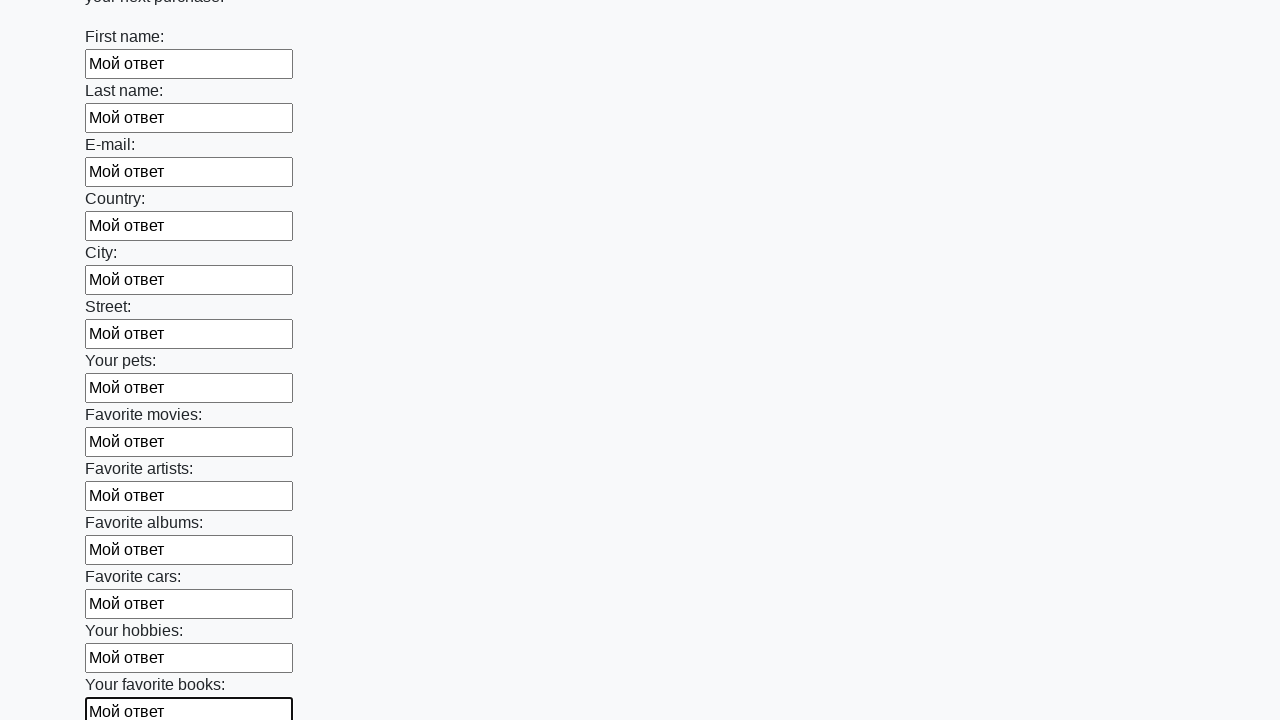

Filled an input field with test answer 'Мой ответ' on input >> nth=13
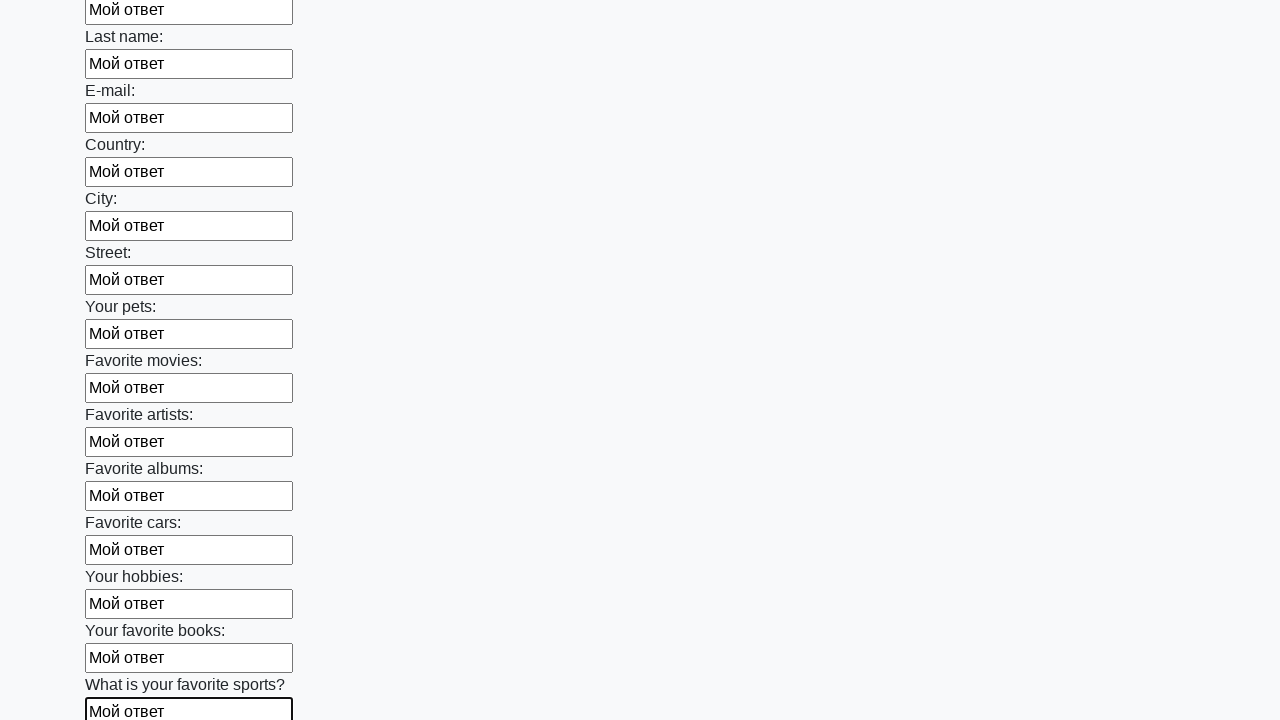

Filled an input field with test answer 'Мой ответ' on input >> nth=14
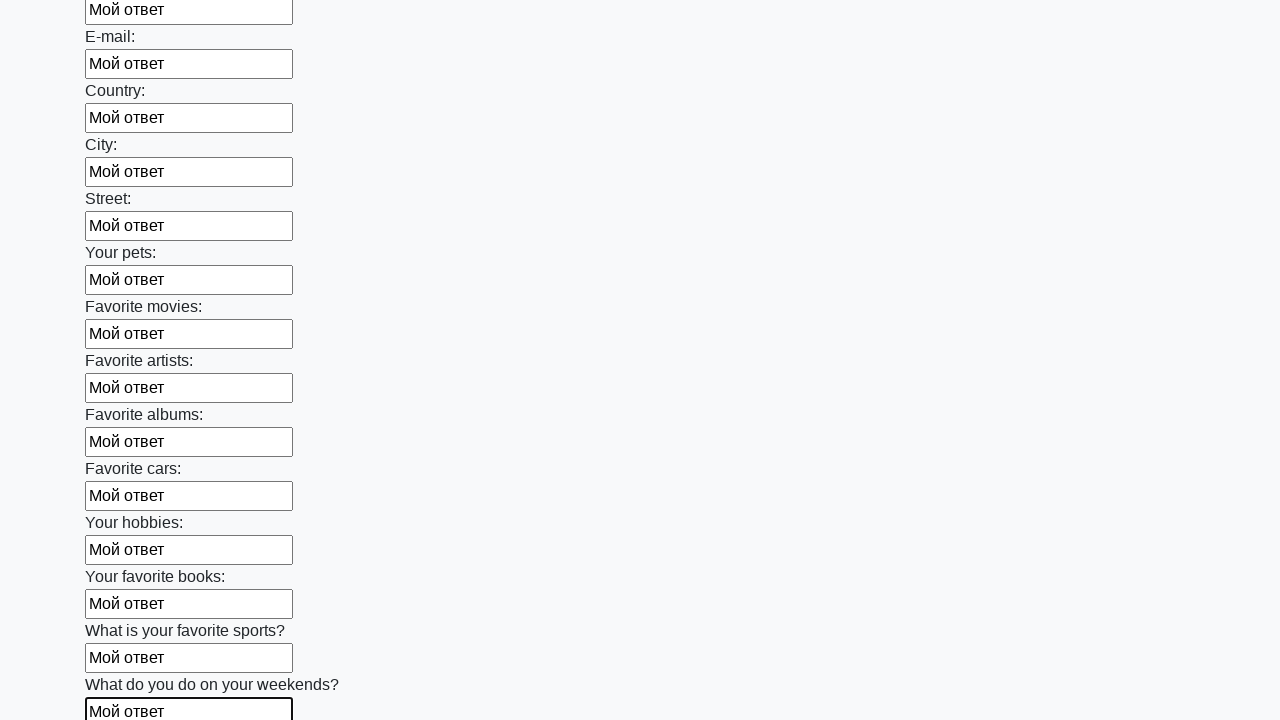

Filled an input field with test answer 'Мой ответ' on input >> nth=15
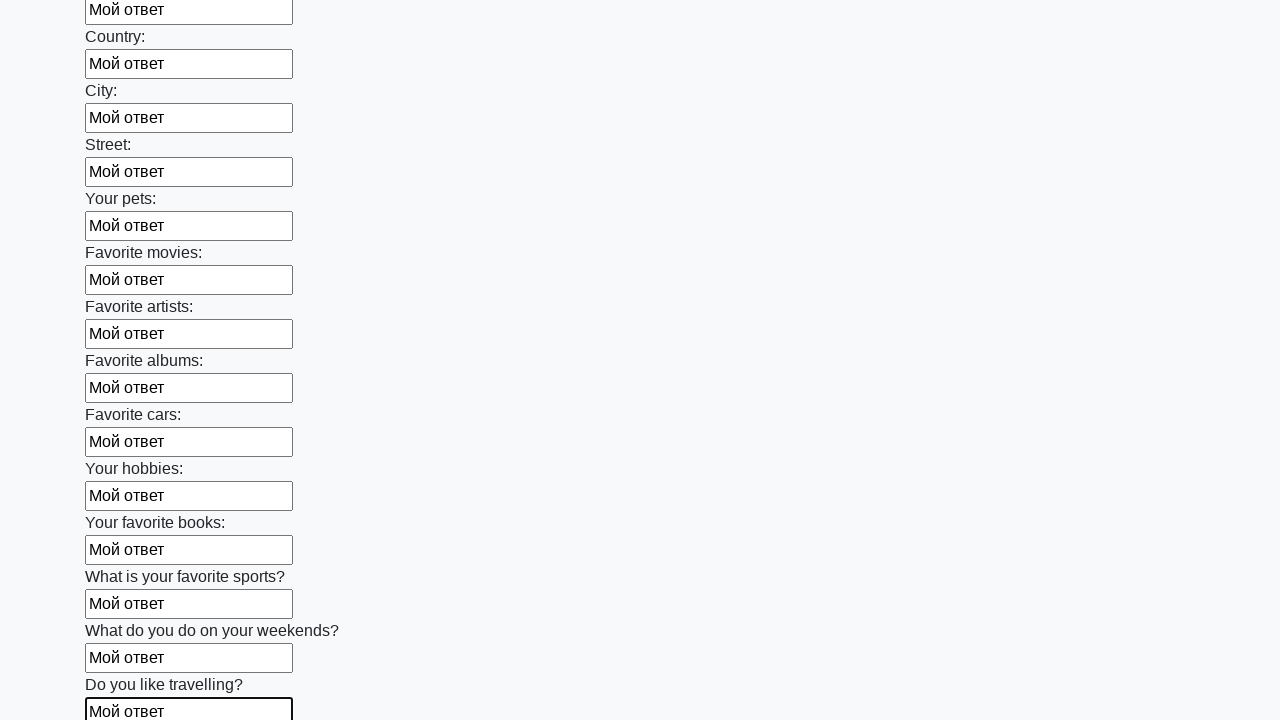

Filled an input field with test answer 'Мой ответ' on input >> nth=16
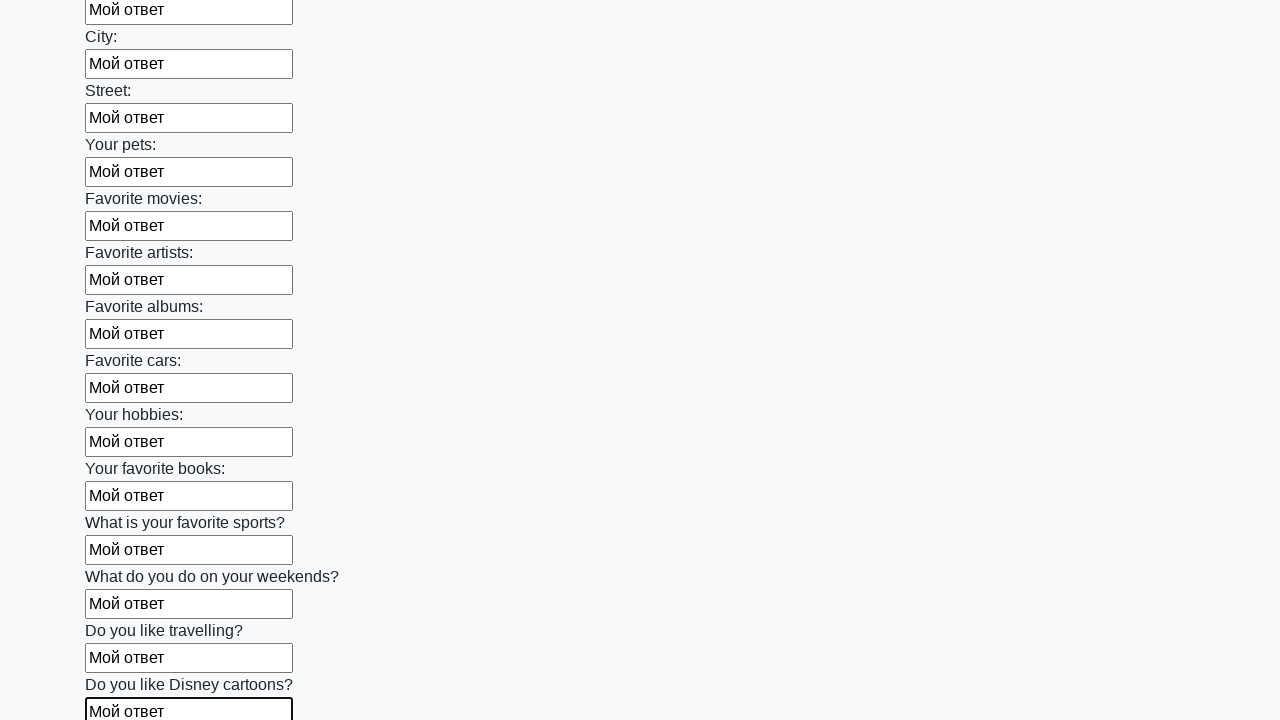

Filled an input field with test answer 'Мой ответ' on input >> nth=17
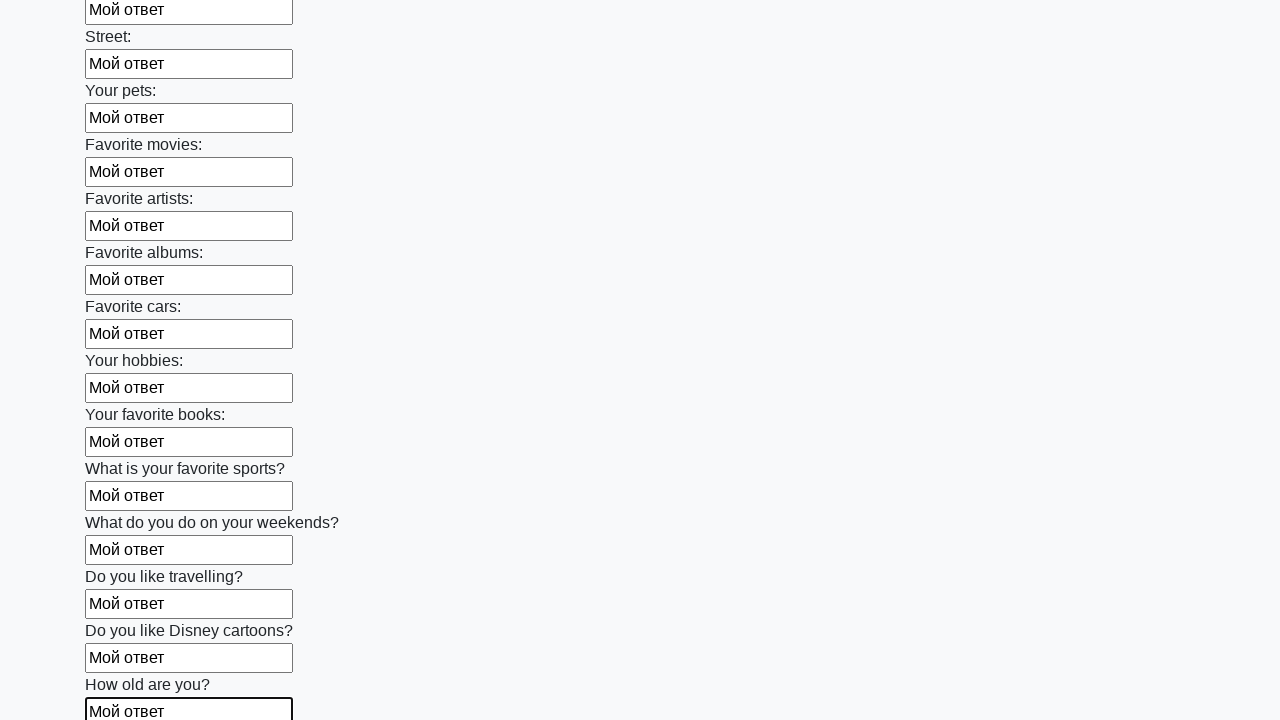

Filled an input field with test answer 'Мой ответ' on input >> nth=18
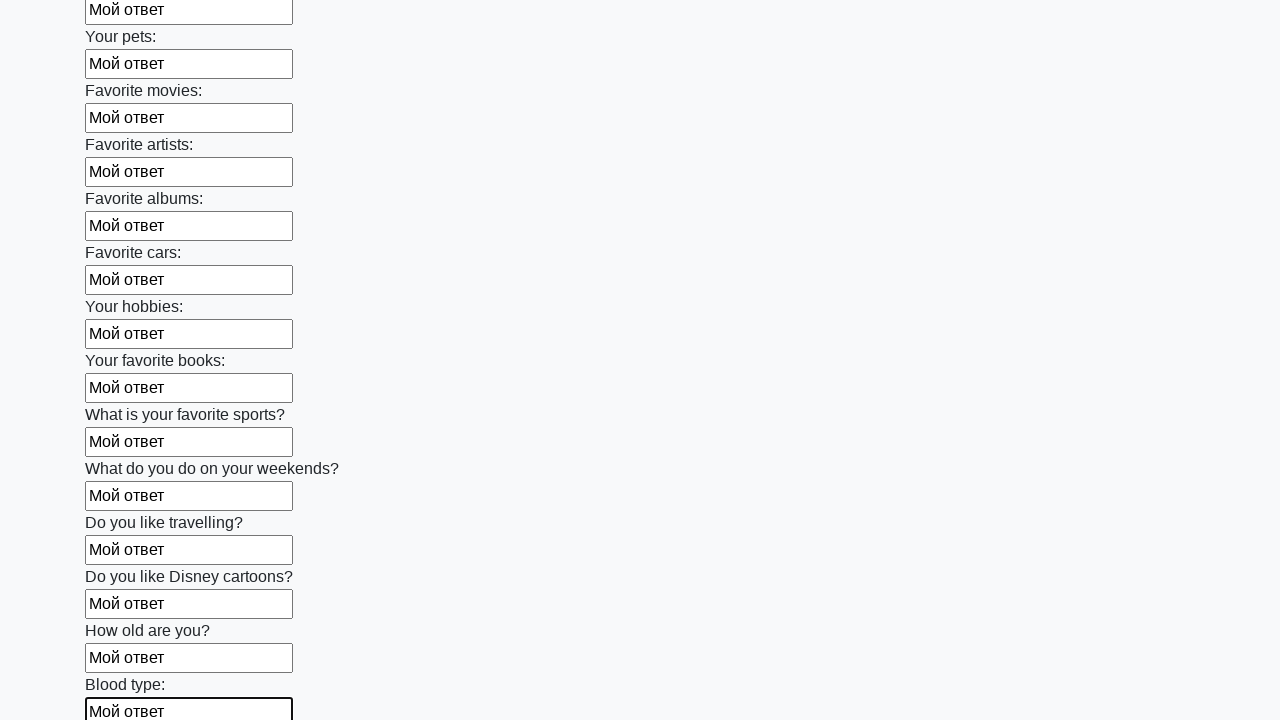

Filled an input field with test answer 'Мой ответ' on input >> nth=19
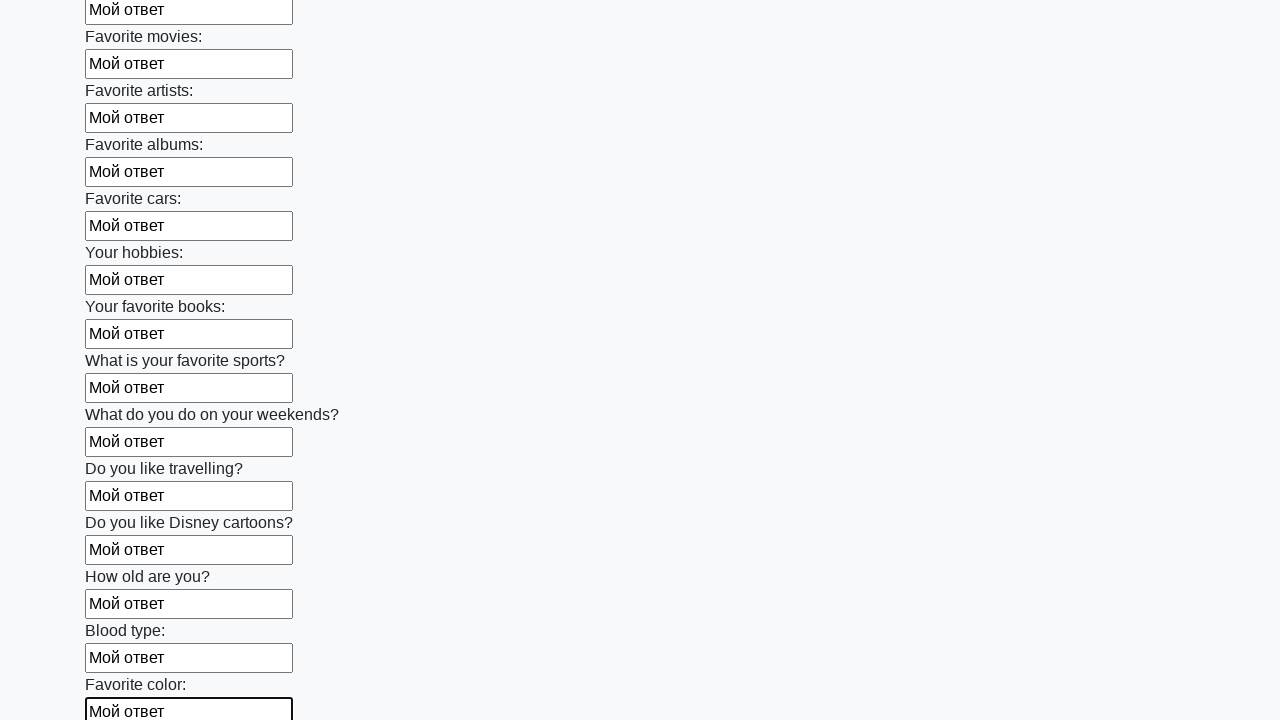

Filled an input field with test answer 'Мой ответ' on input >> nth=20
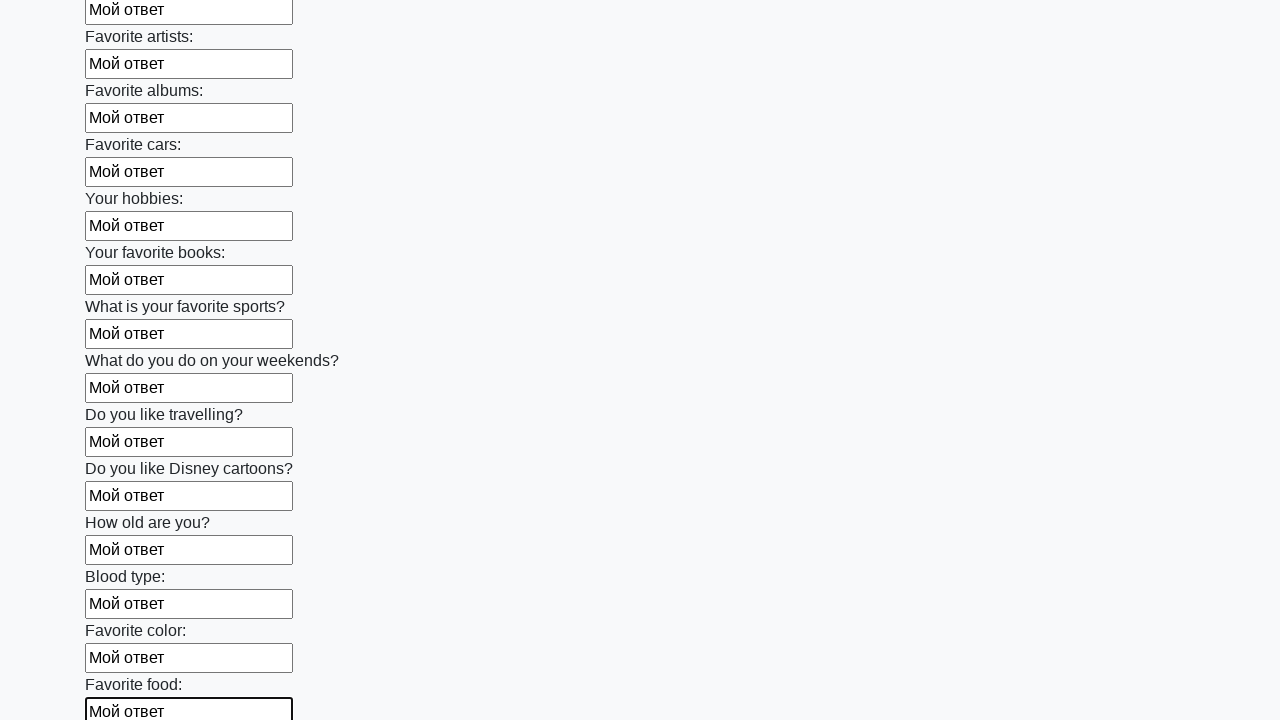

Filled an input field with test answer 'Мой ответ' on input >> nth=21
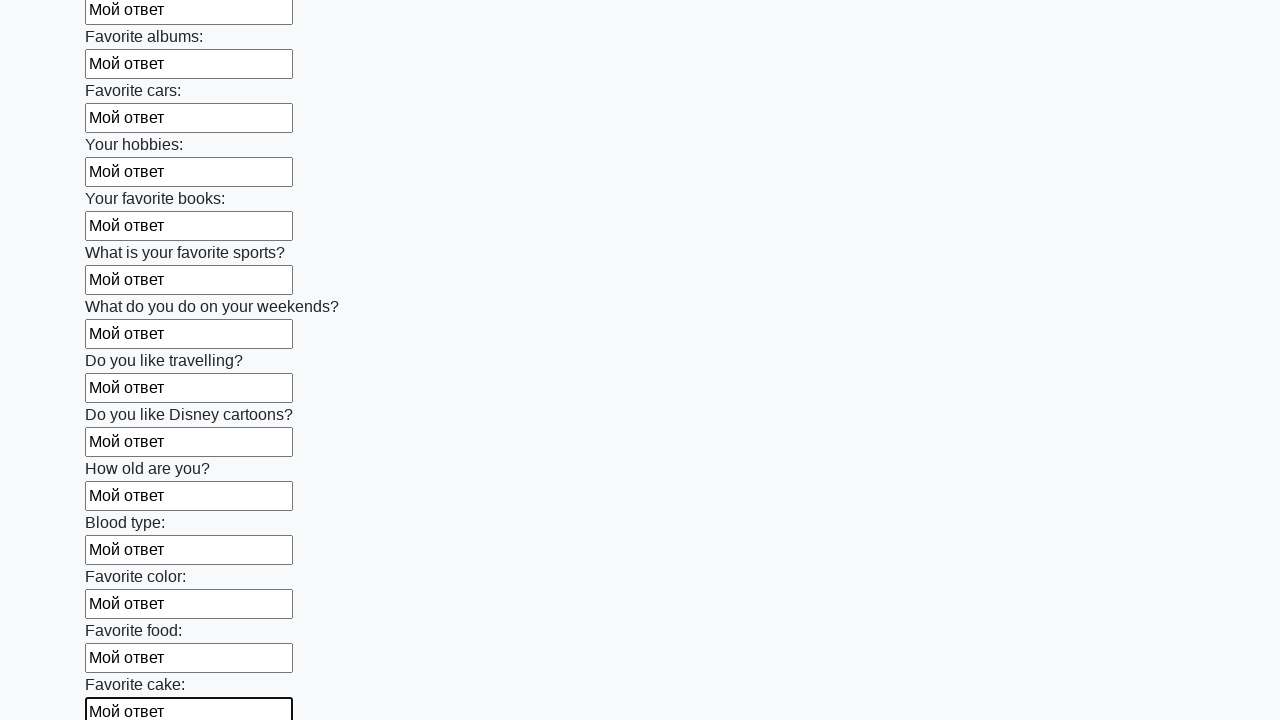

Filled an input field with test answer 'Мой ответ' on input >> nth=22
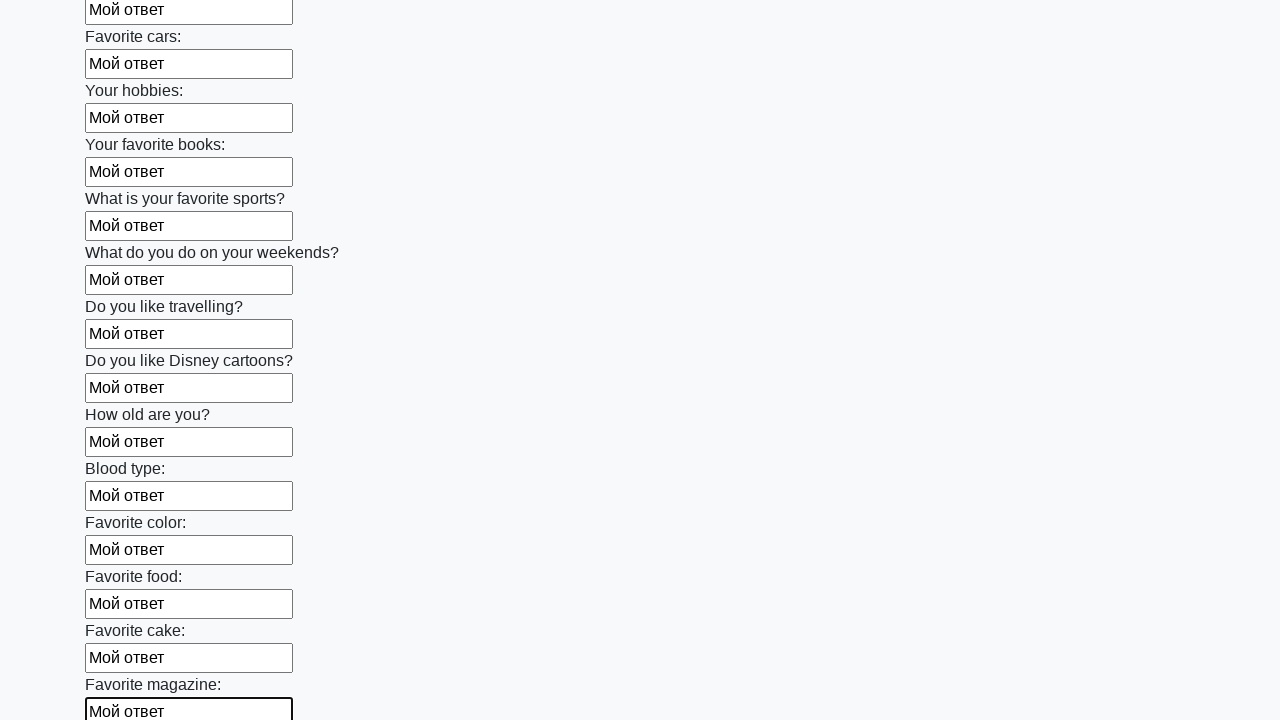

Filled an input field with test answer 'Мой ответ' on input >> nth=23
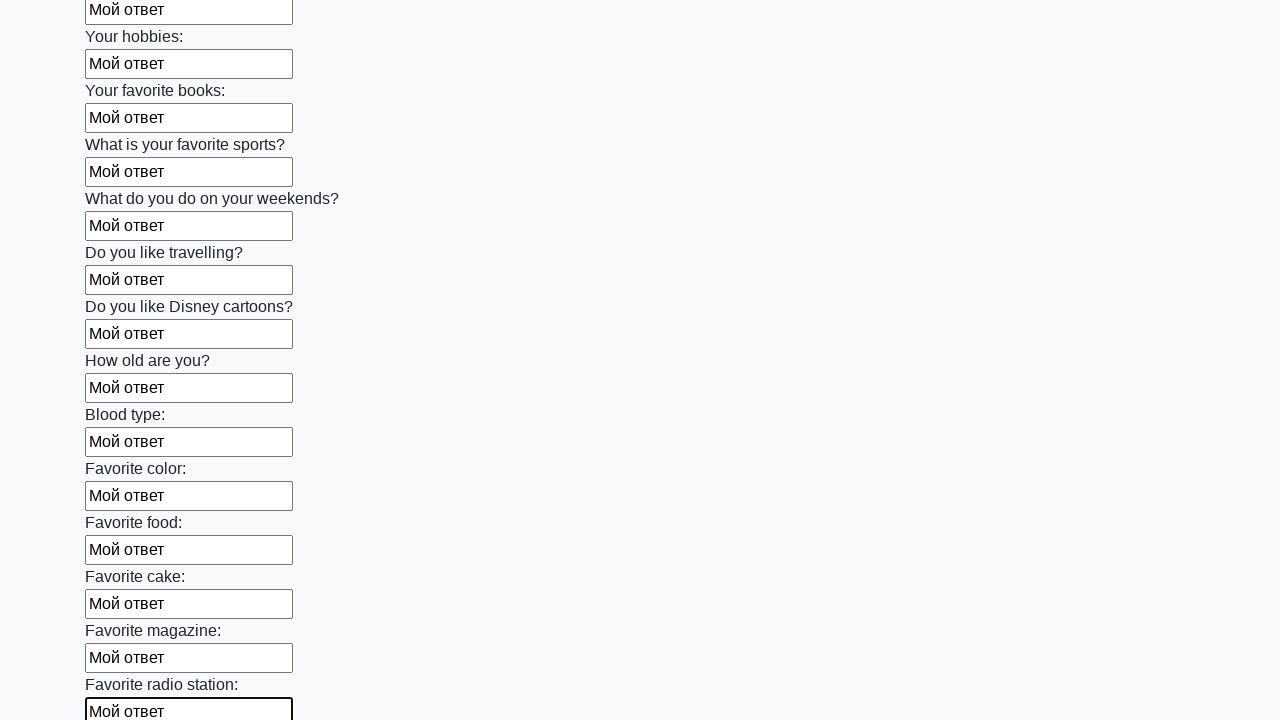

Filled an input field with test answer 'Мой ответ' on input >> nth=24
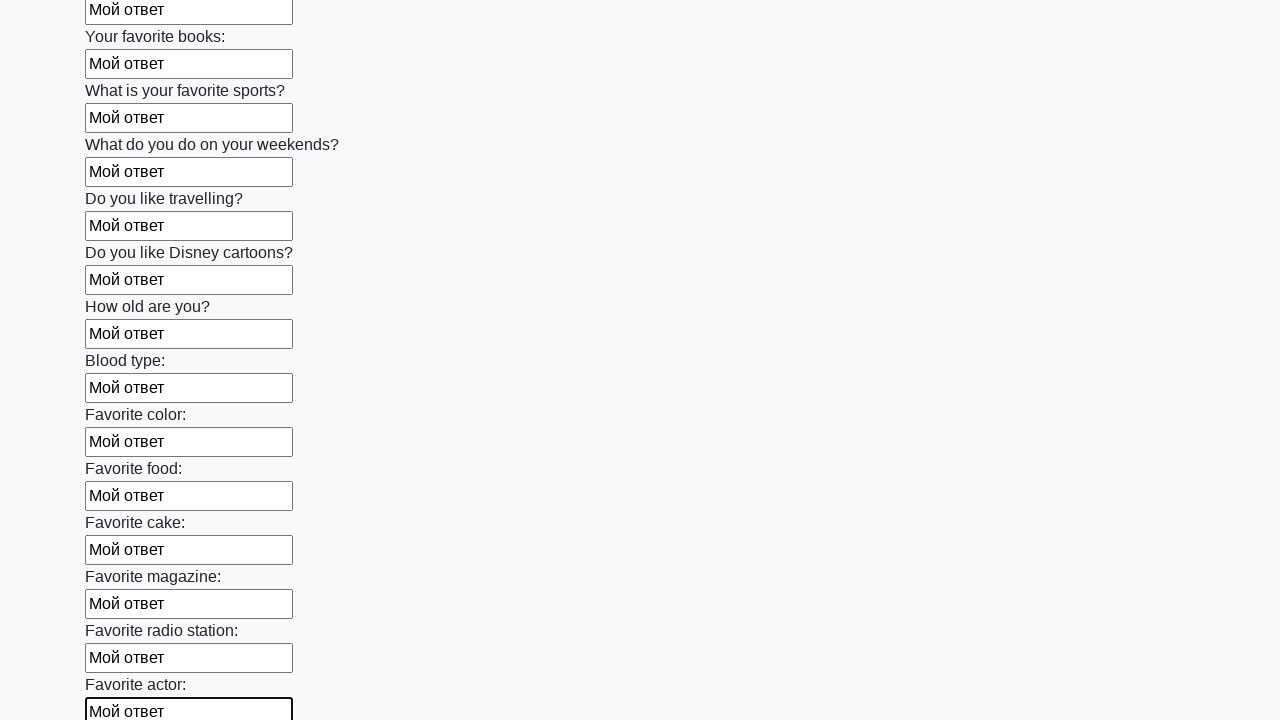

Filled an input field with test answer 'Мой ответ' on input >> nth=25
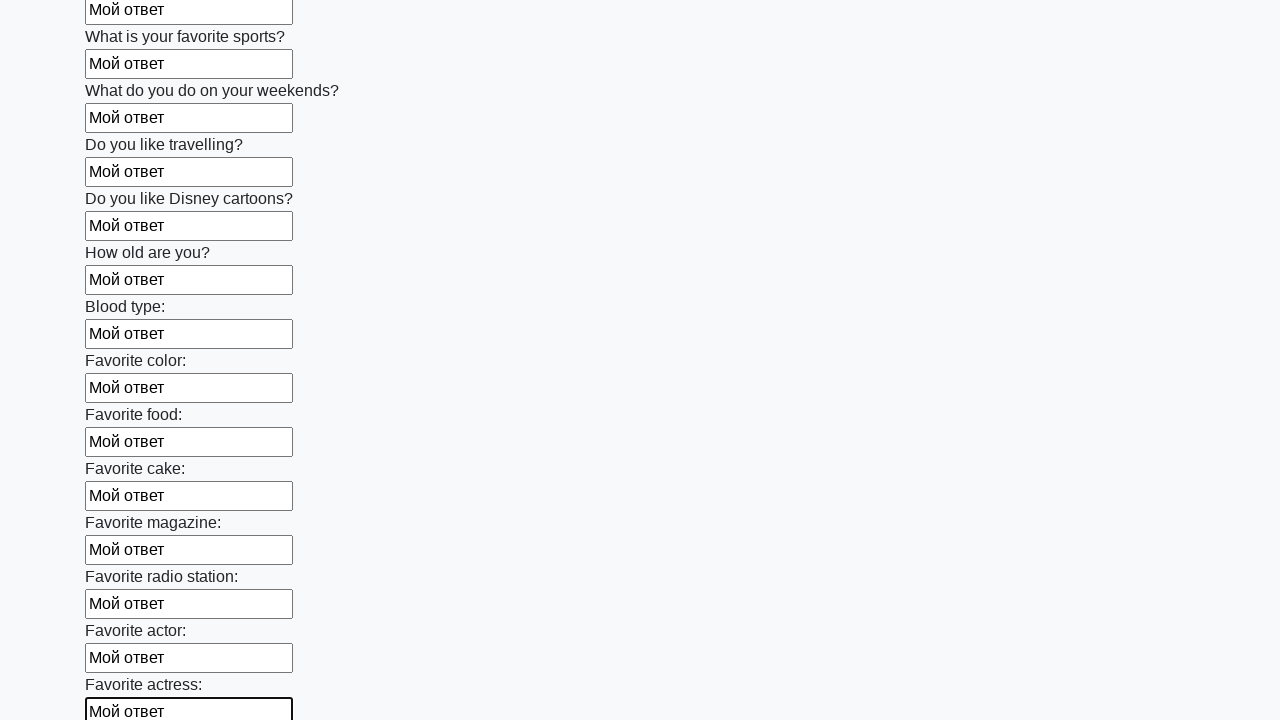

Filled an input field with test answer 'Мой ответ' on input >> nth=26
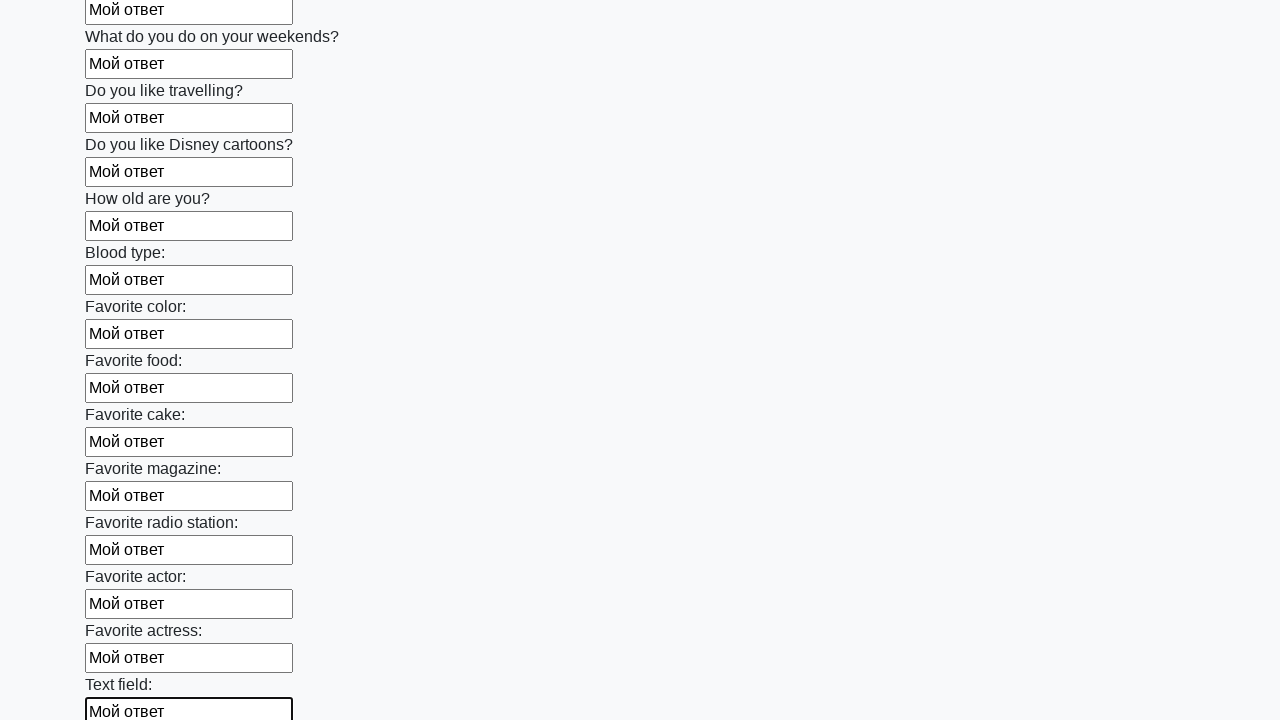

Filled an input field with test answer 'Мой ответ' on input >> nth=27
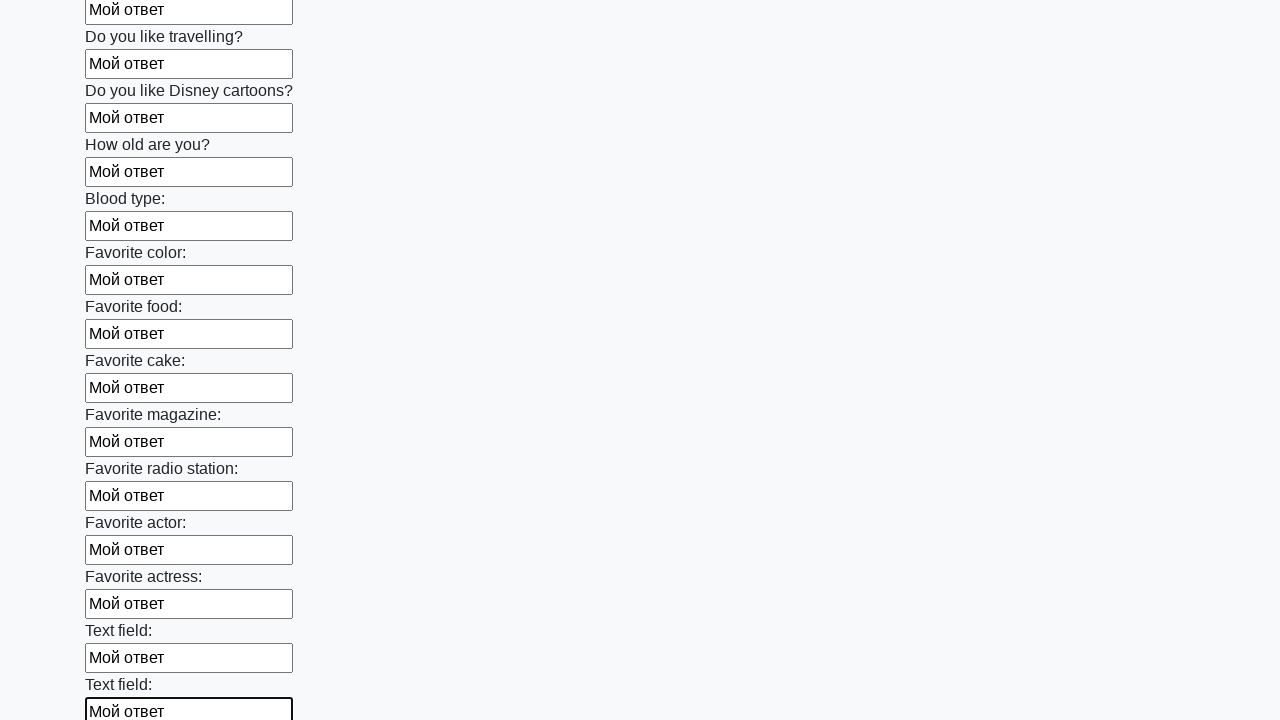

Filled an input field with test answer 'Мой ответ' on input >> nth=28
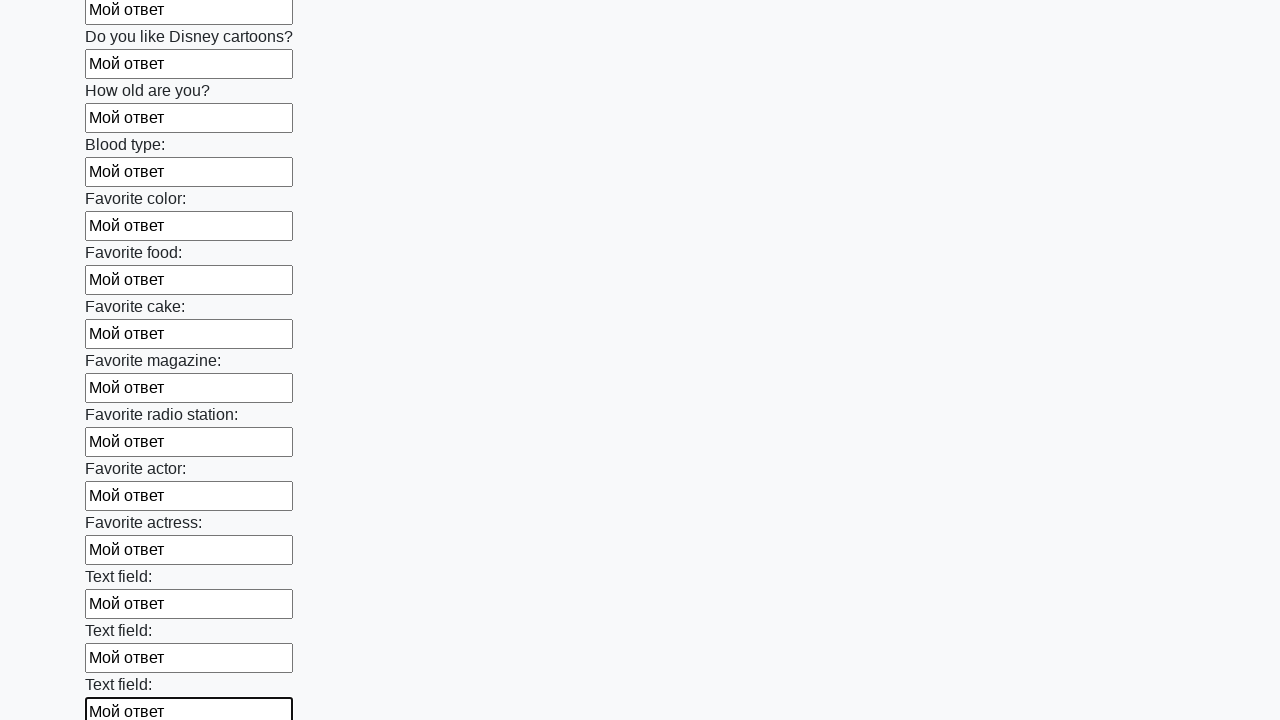

Filled an input field with test answer 'Мой ответ' on input >> nth=29
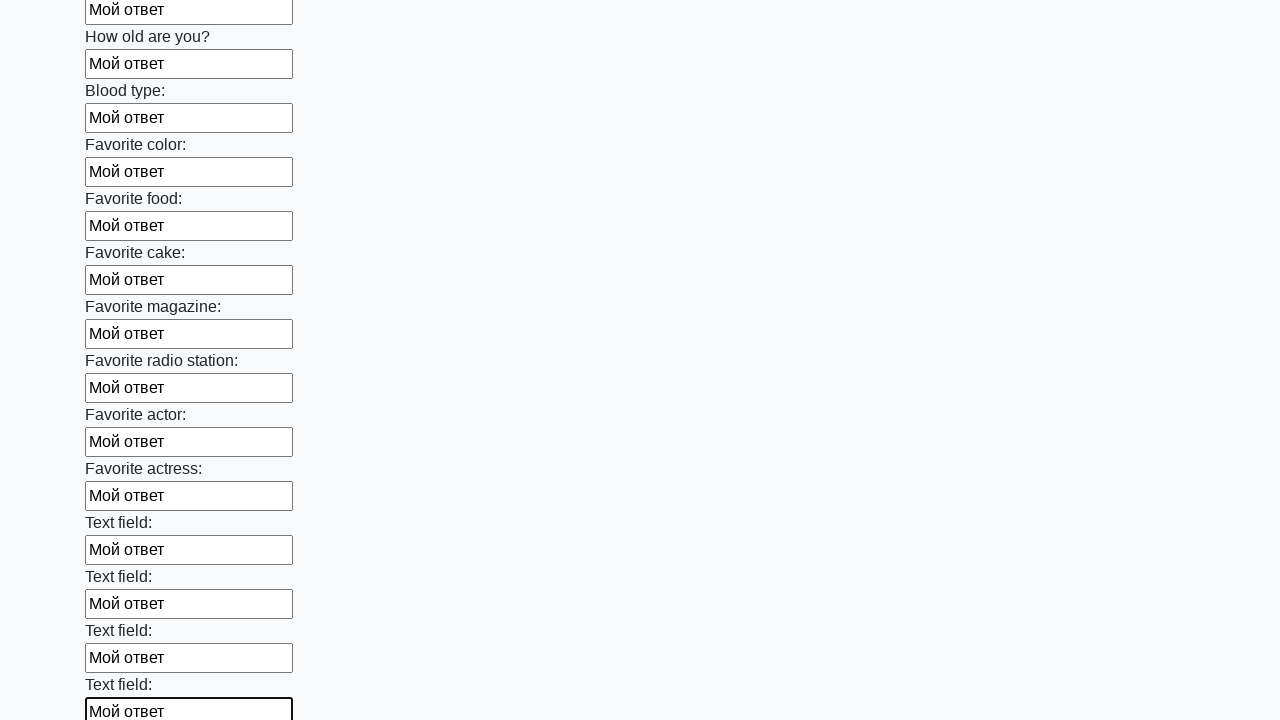

Filled an input field with test answer 'Мой ответ' on input >> nth=30
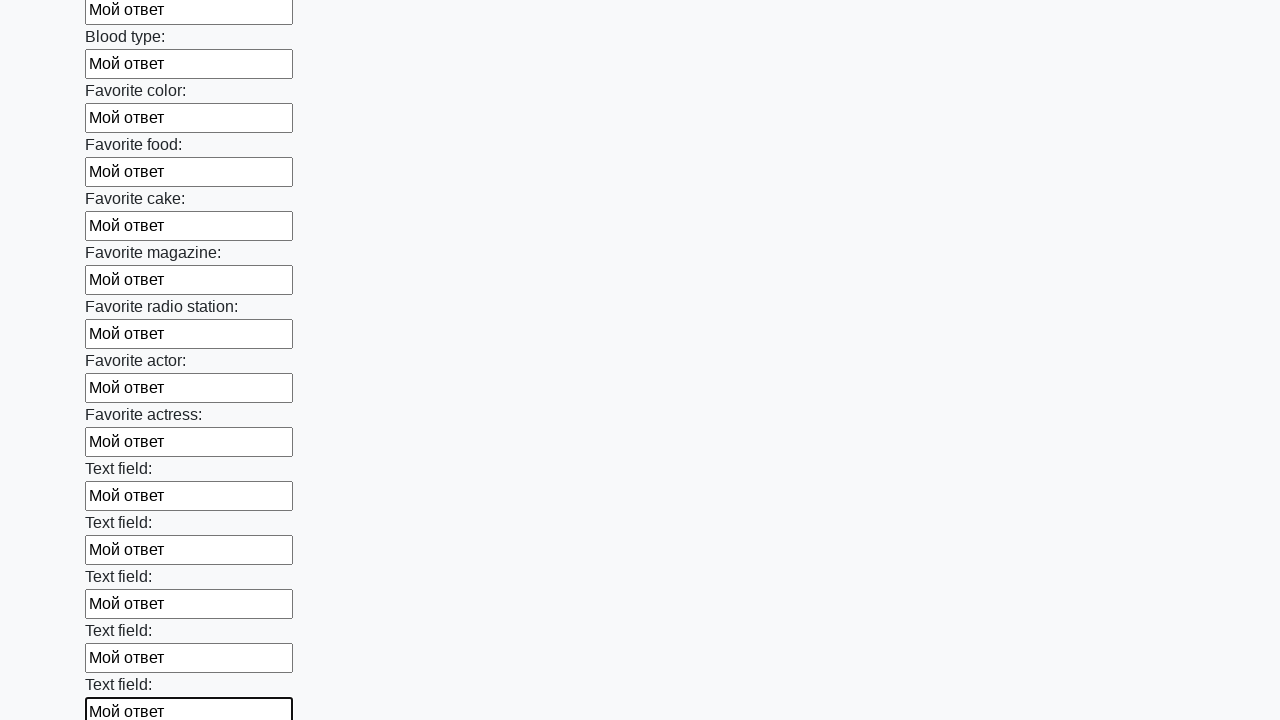

Filled an input field with test answer 'Мой ответ' on input >> nth=31
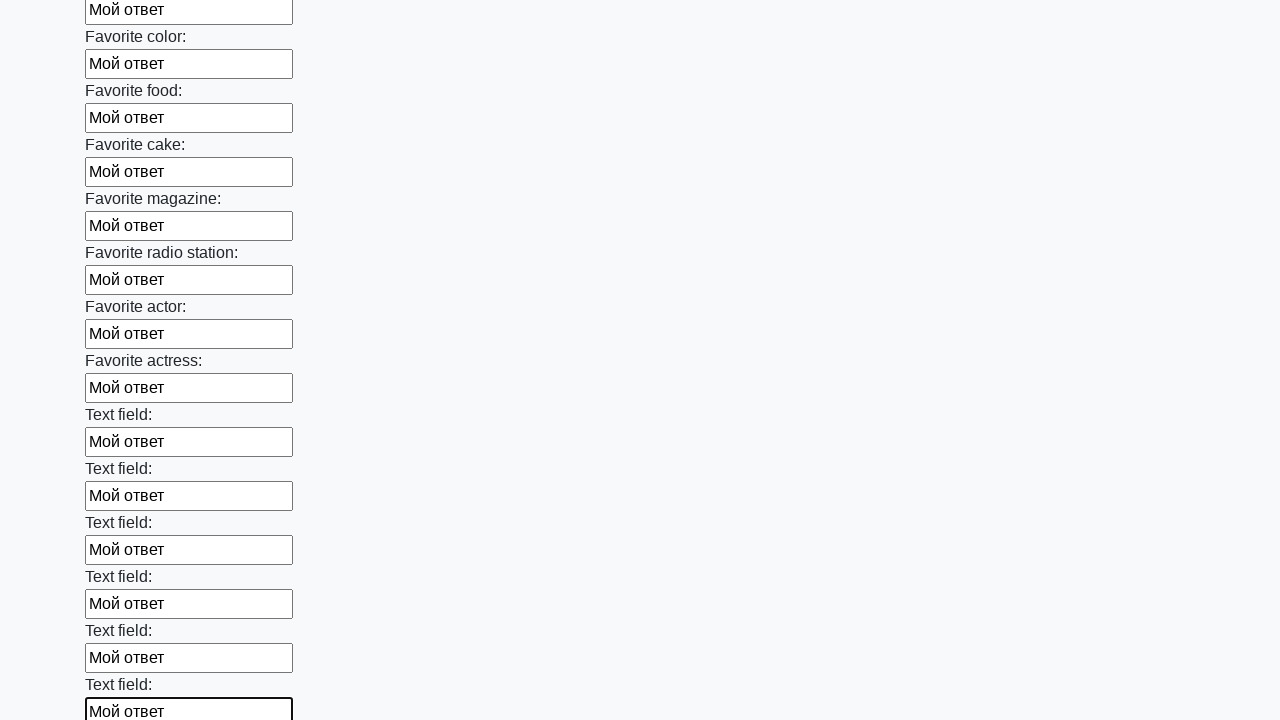

Filled an input field with test answer 'Мой ответ' on input >> nth=32
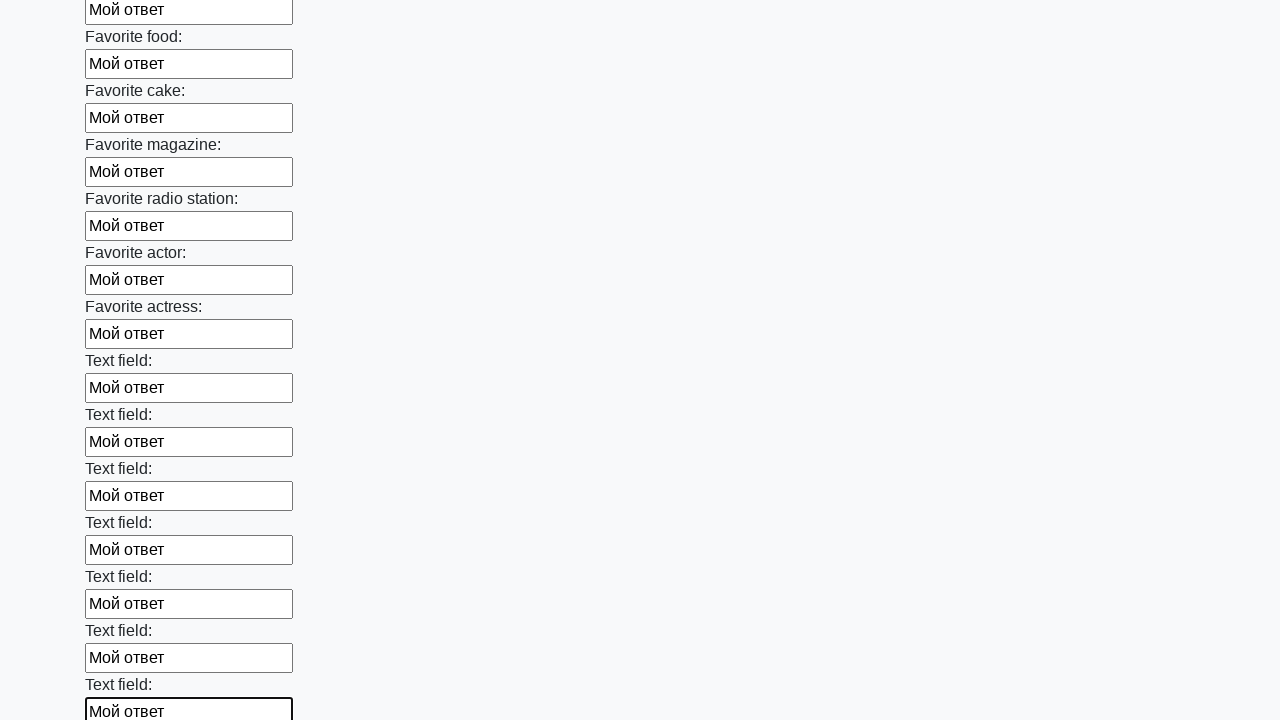

Filled an input field with test answer 'Мой ответ' on input >> nth=33
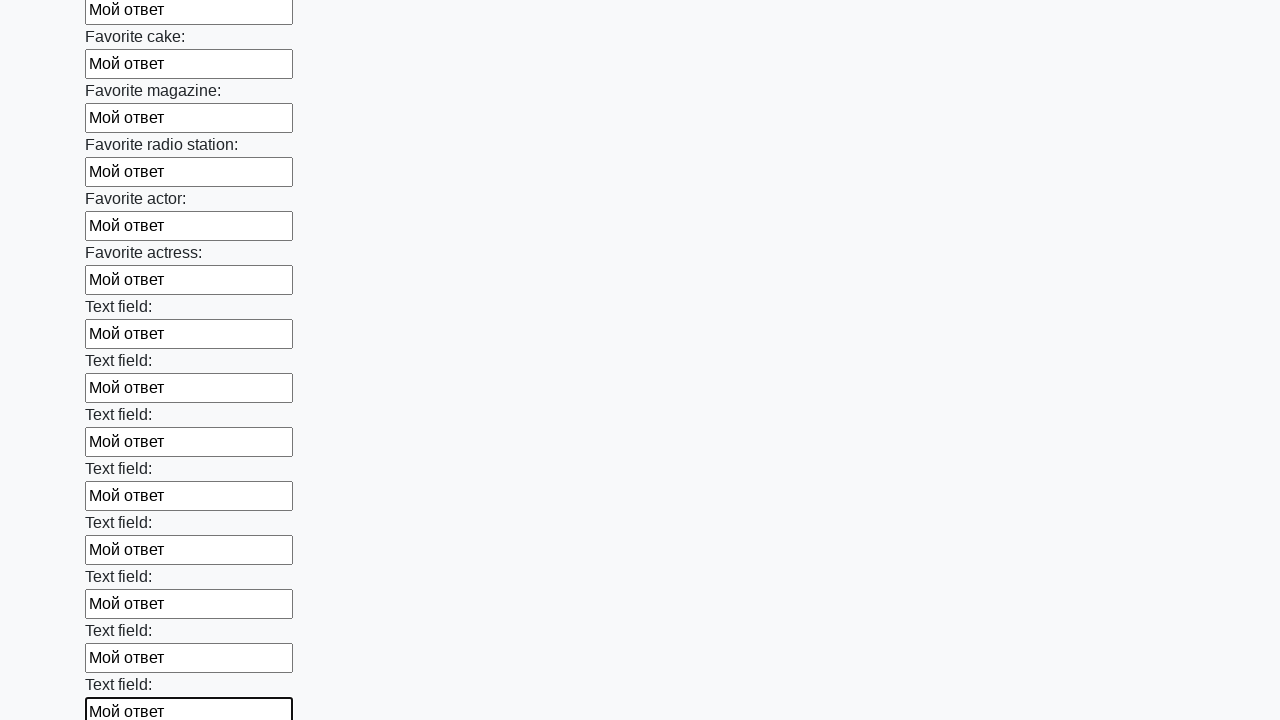

Filled an input field with test answer 'Мой ответ' on input >> nth=34
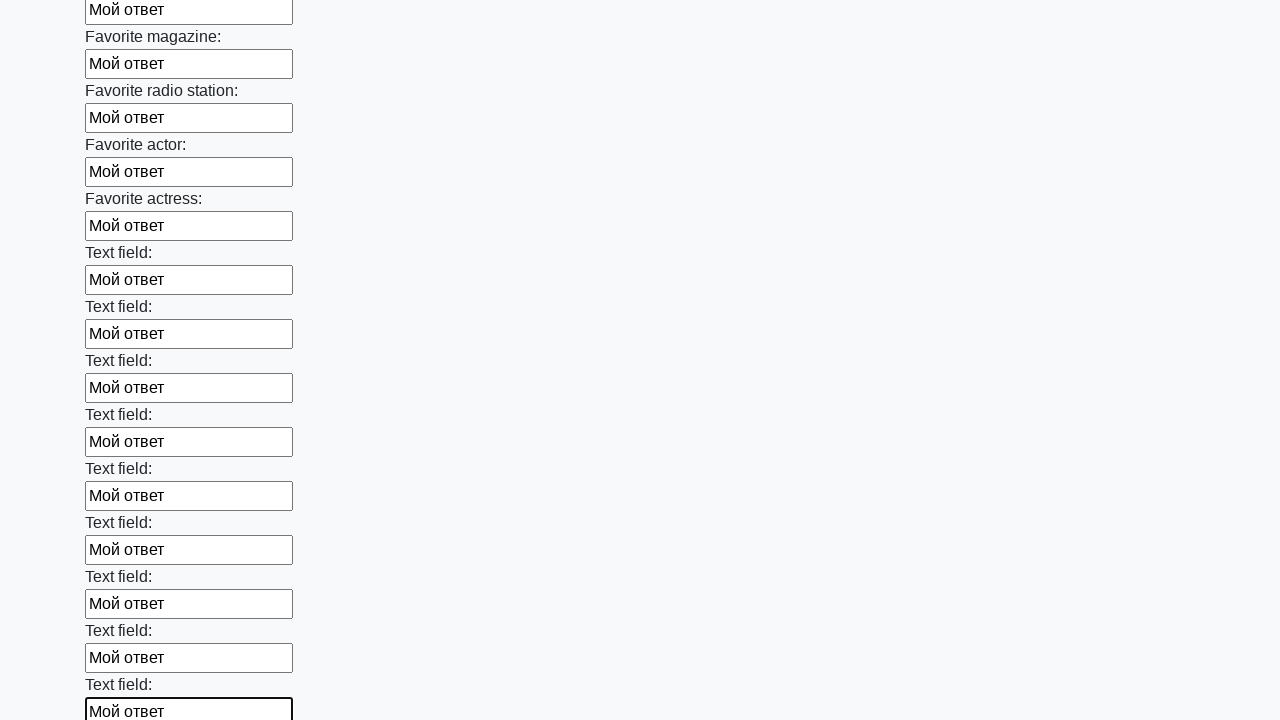

Filled an input field with test answer 'Мой ответ' on input >> nth=35
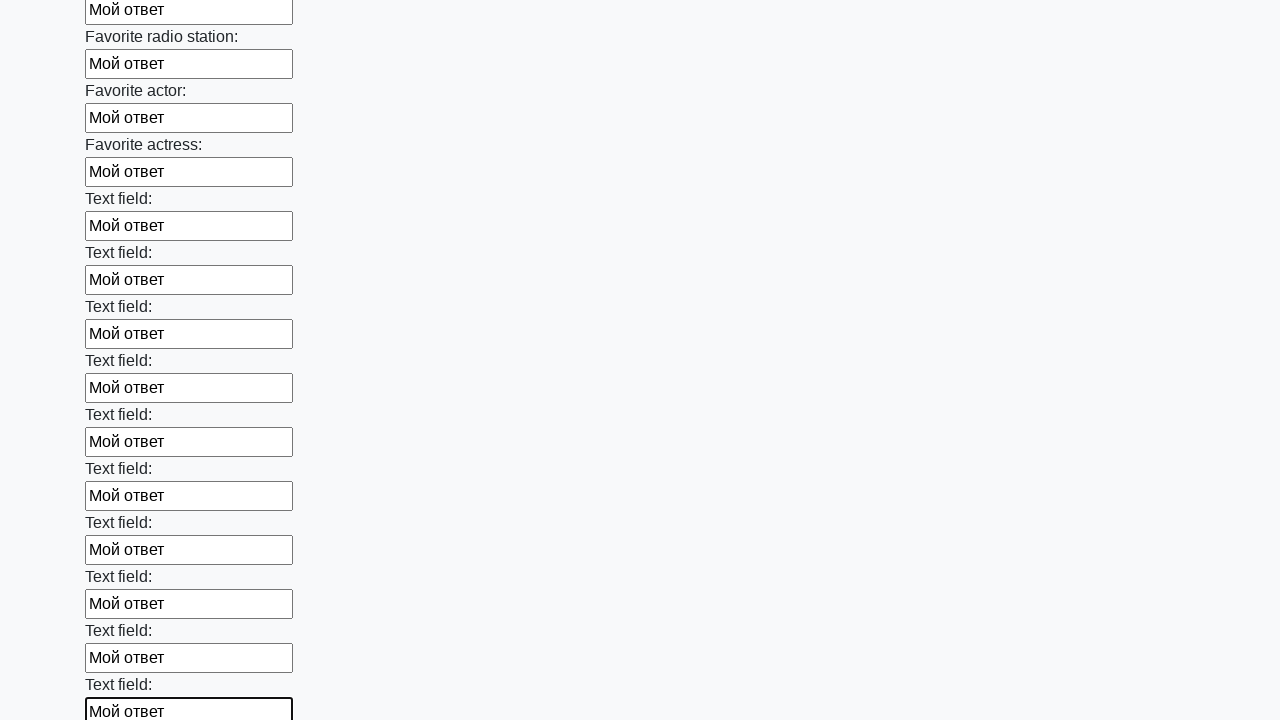

Filled an input field with test answer 'Мой ответ' on input >> nth=36
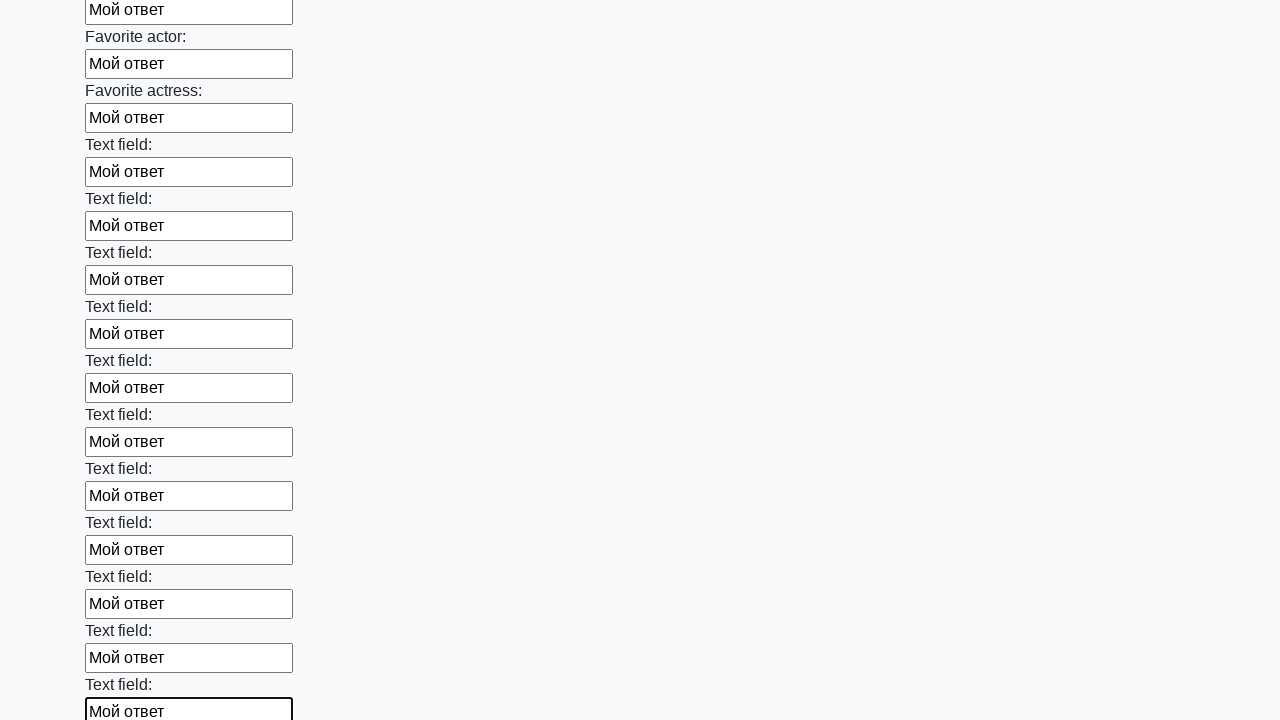

Filled an input field with test answer 'Мой ответ' on input >> nth=37
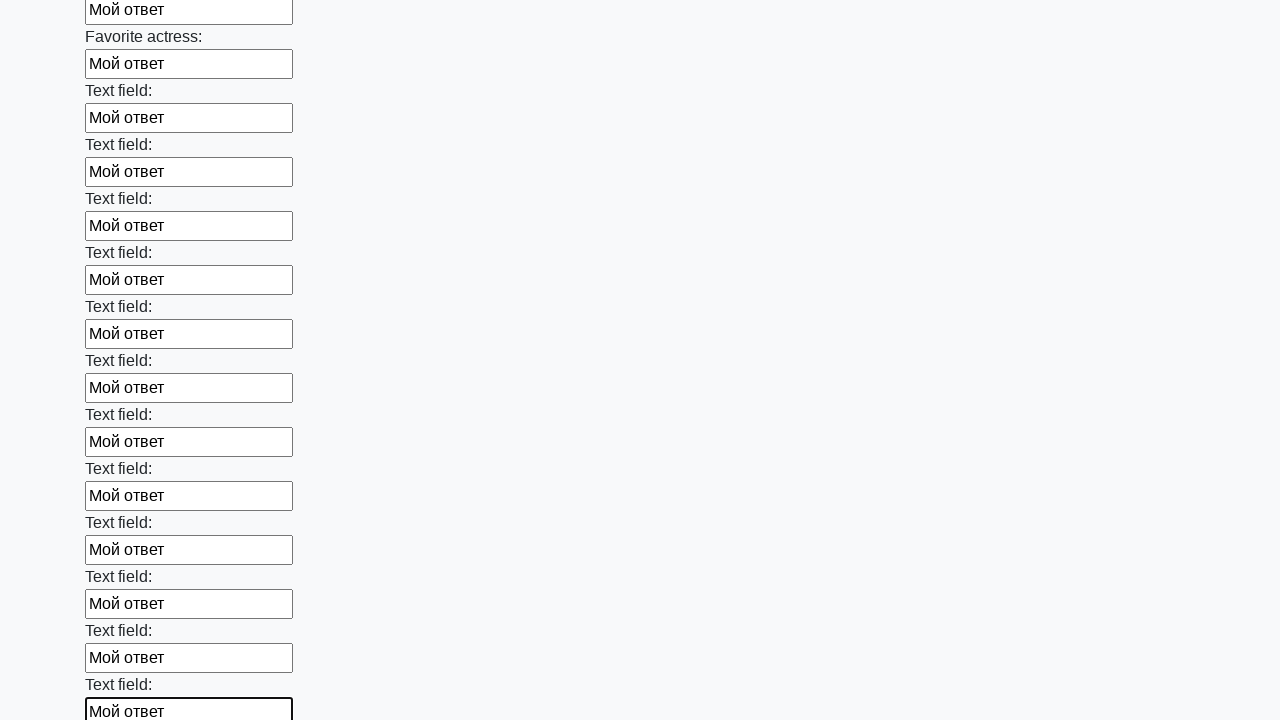

Filled an input field with test answer 'Мой ответ' on input >> nth=38
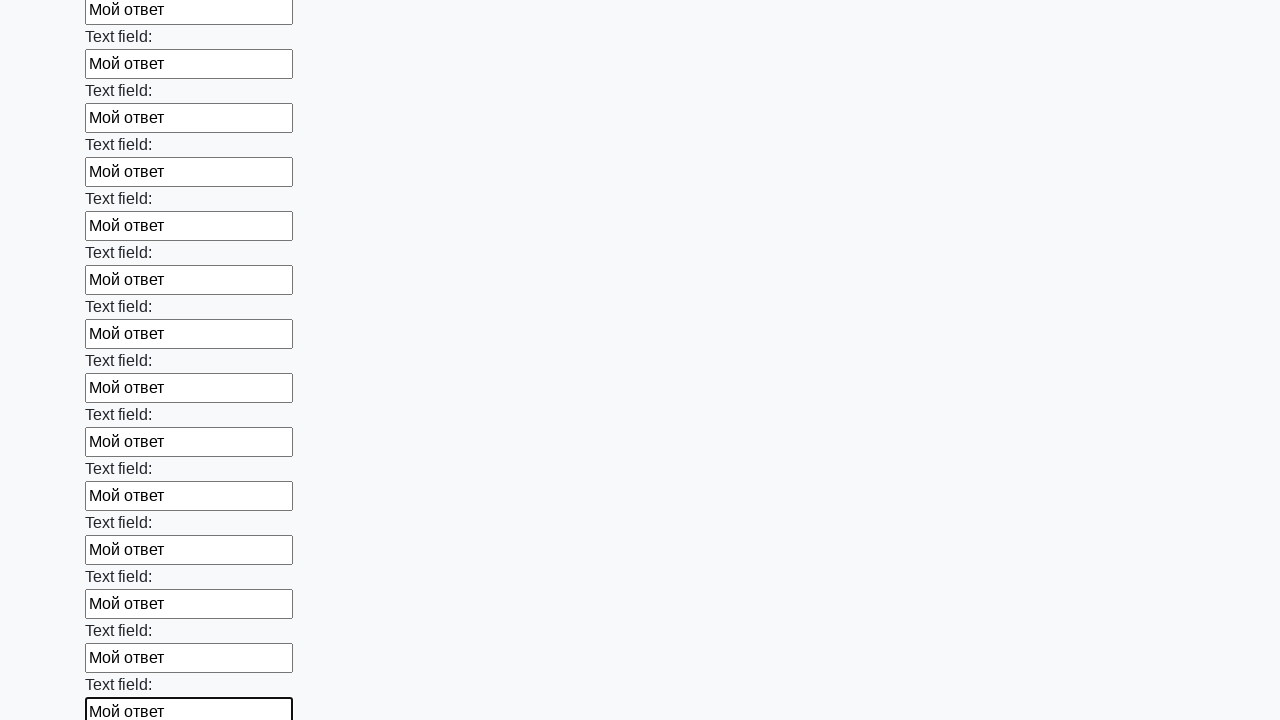

Filled an input field with test answer 'Мой ответ' on input >> nth=39
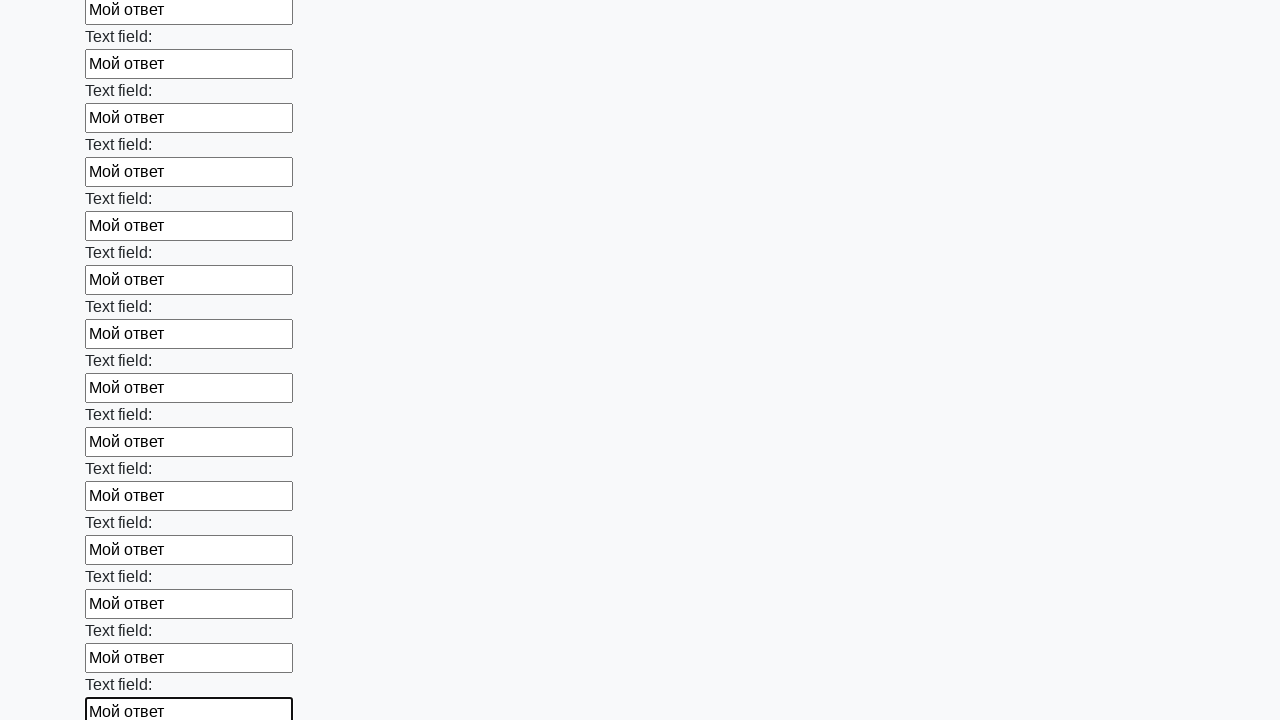

Filled an input field with test answer 'Мой ответ' on input >> nth=40
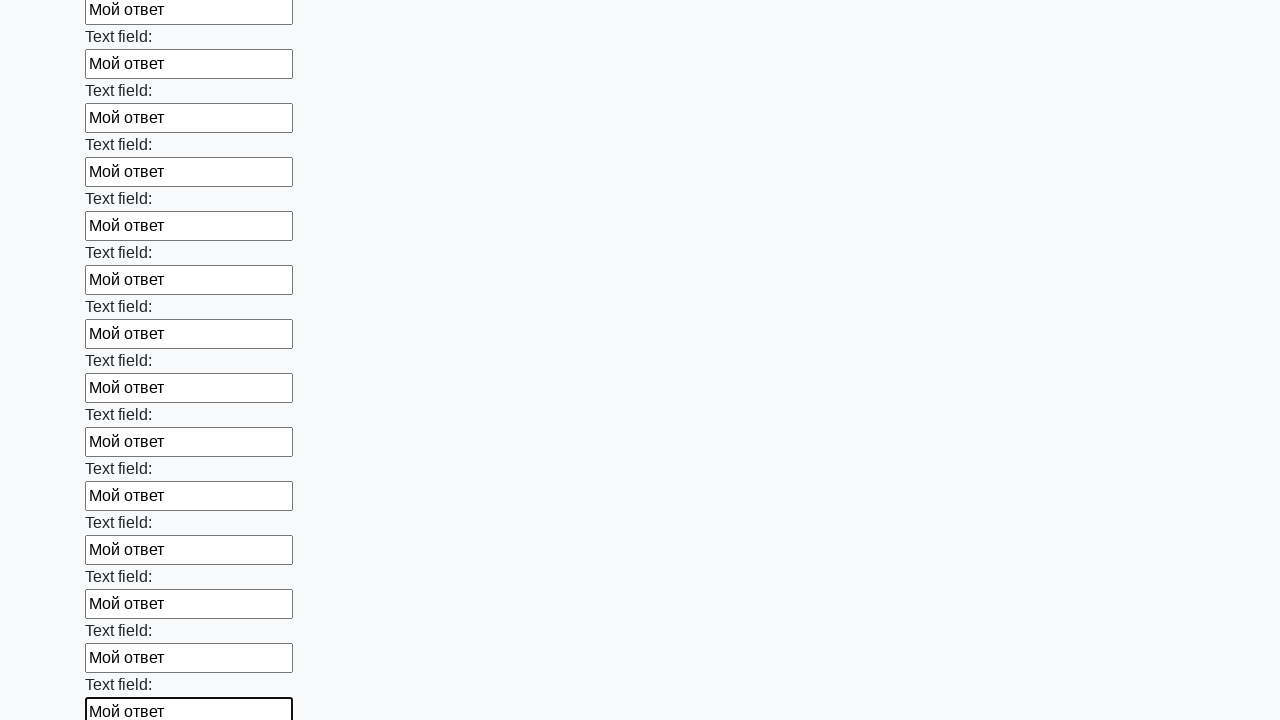

Filled an input field with test answer 'Мой ответ' on input >> nth=41
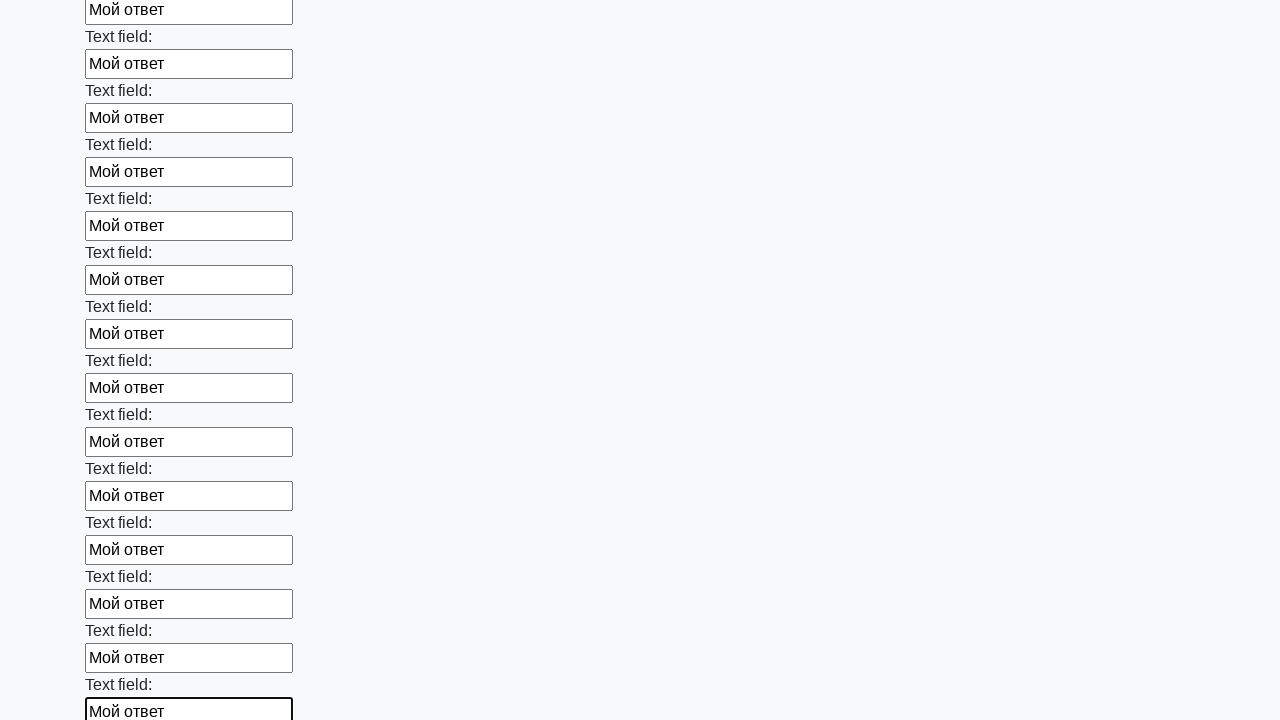

Filled an input field with test answer 'Мой ответ' on input >> nth=42
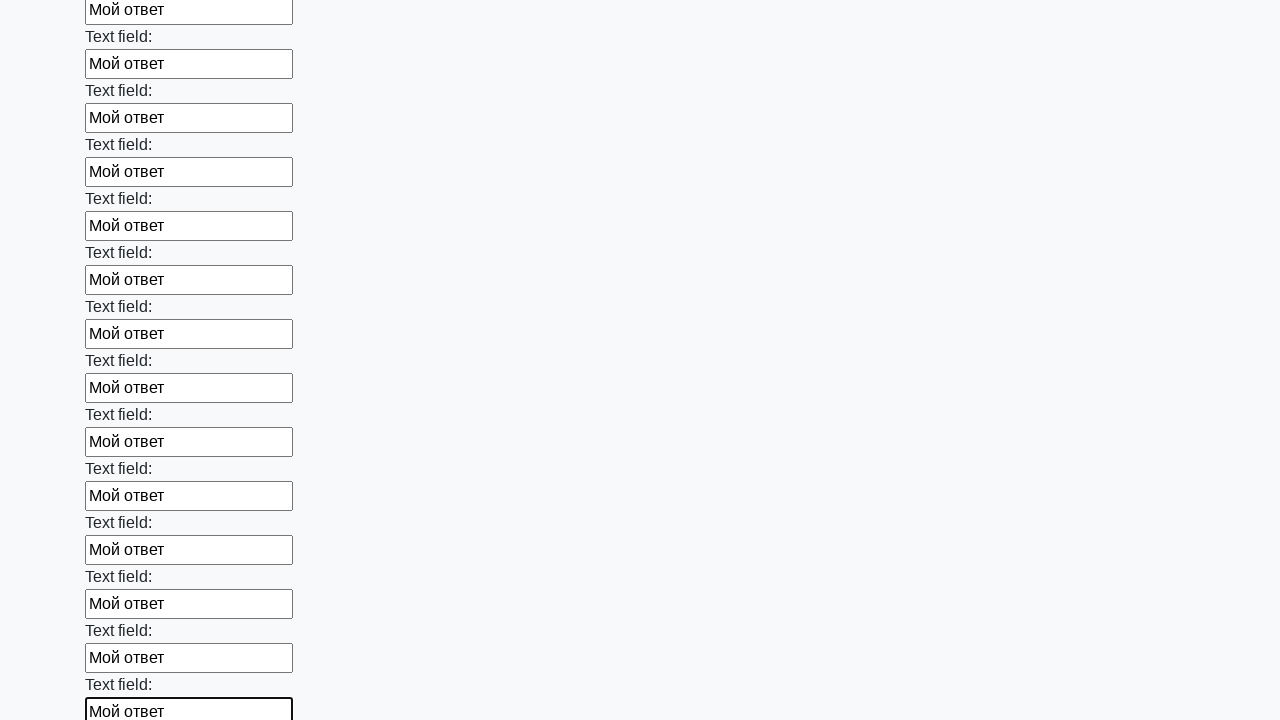

Filled an input field with test answer 'Мой ответ' on input >> nth=43
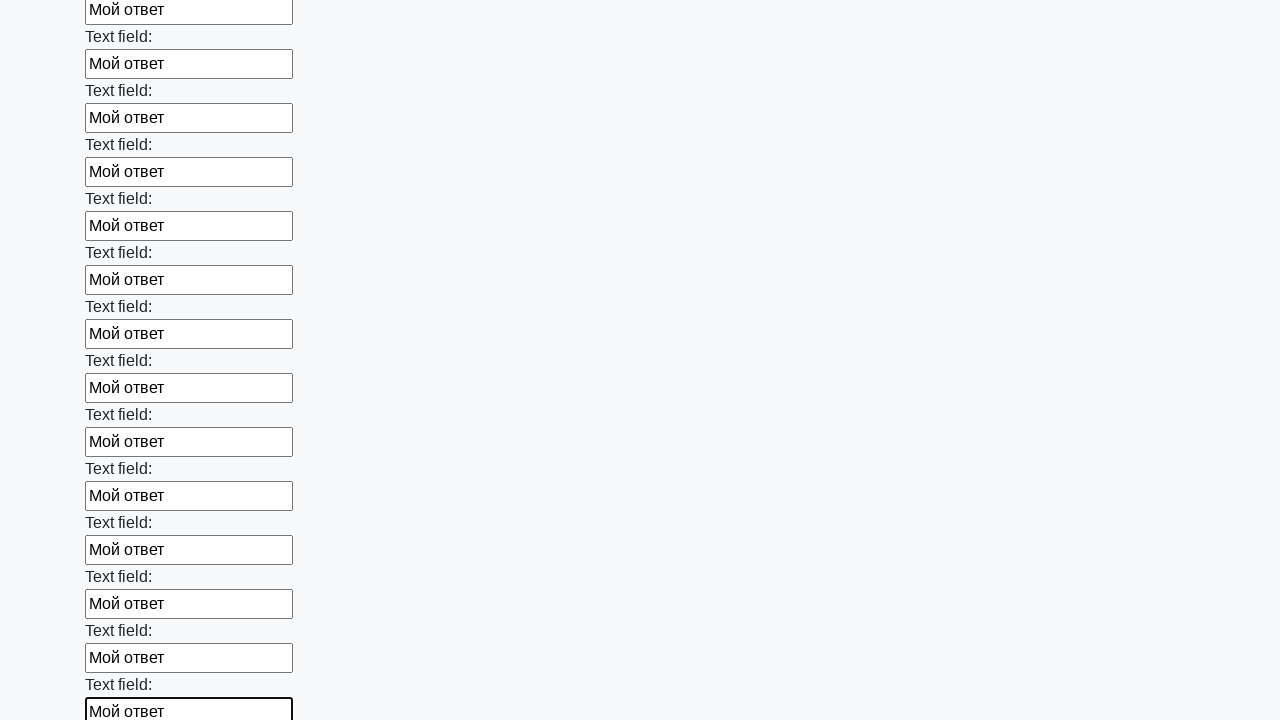

Filled an input field with test answer 'Мой ответ' on input >> nth=44
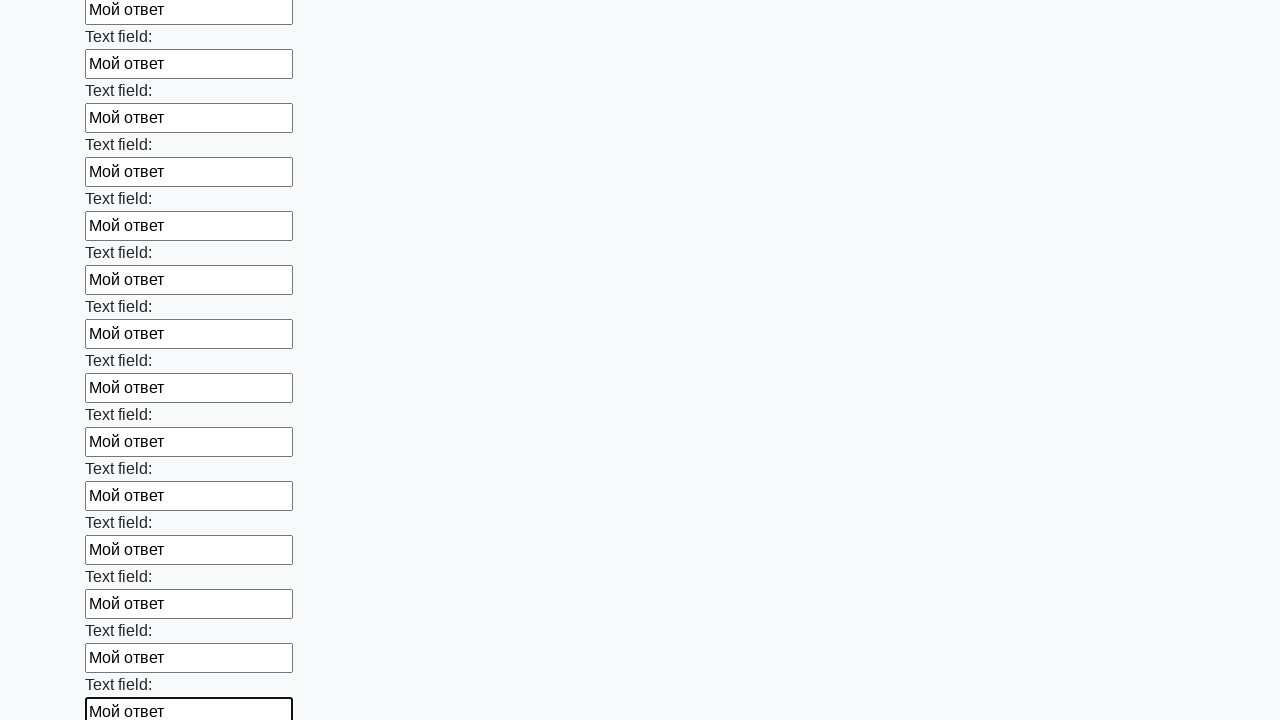

Filled an input field with test answer 'Мой ответ' on input >> nth=45
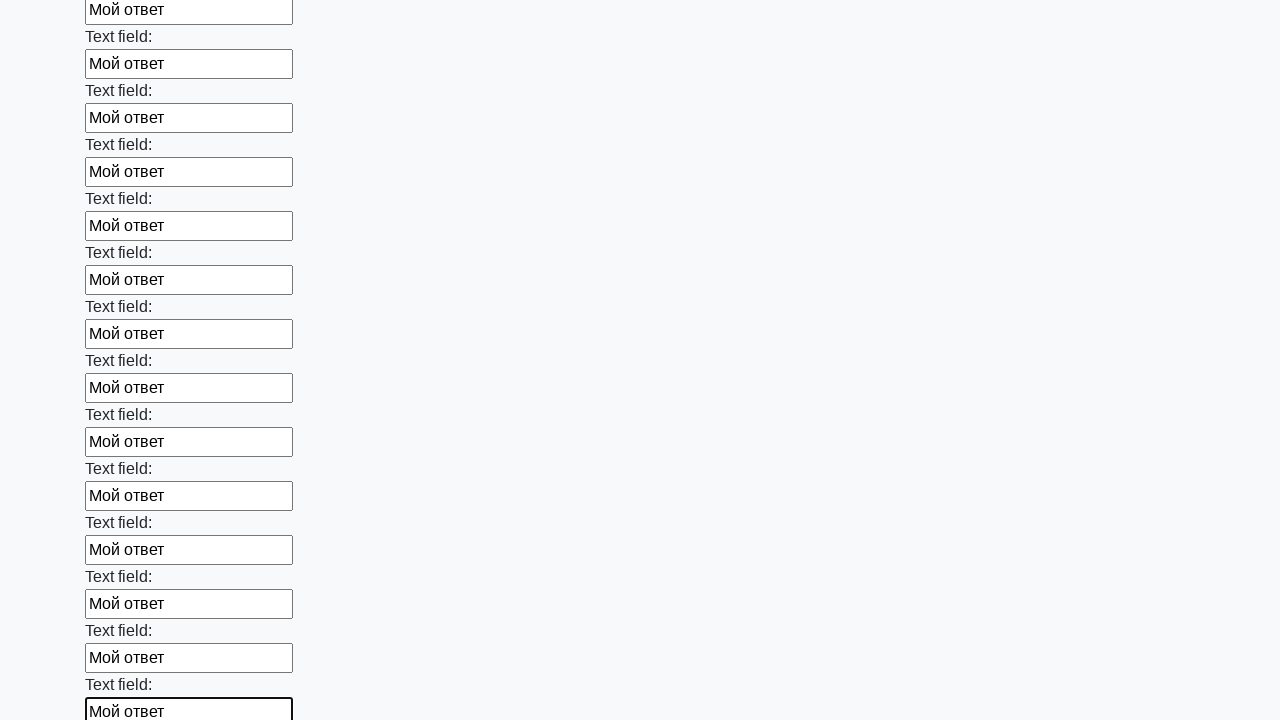

Filled an input field with test answer 'Мой ответ' on input >> nth=46
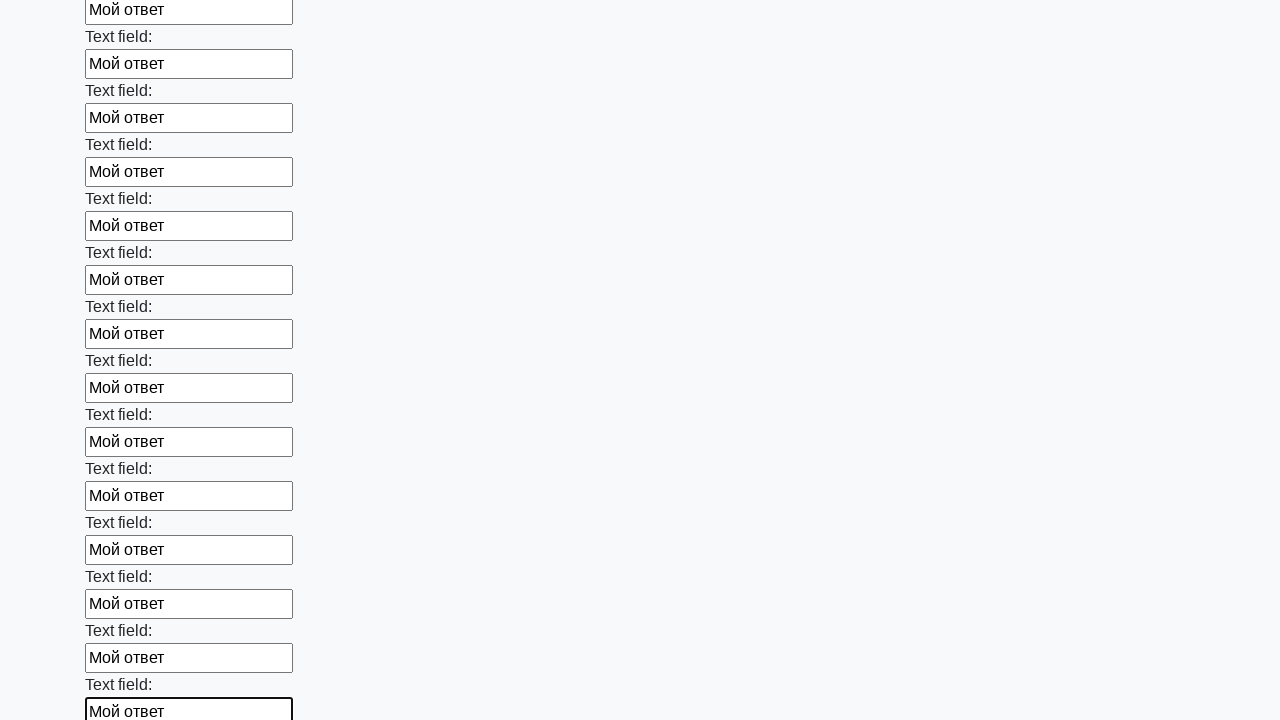

Filled an input field with test answer 'Мой ответ' on input >> nth=47
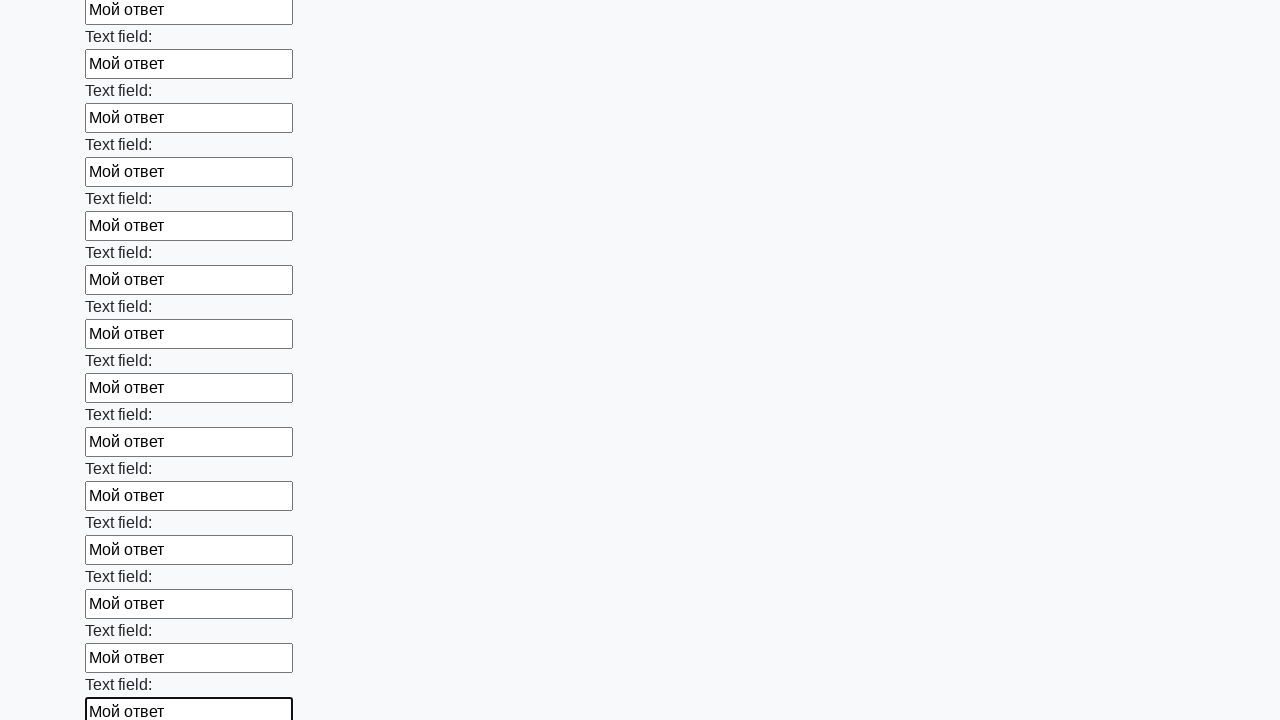

Filled an input field with test answer 'Мой ответ' on input >> nth=48
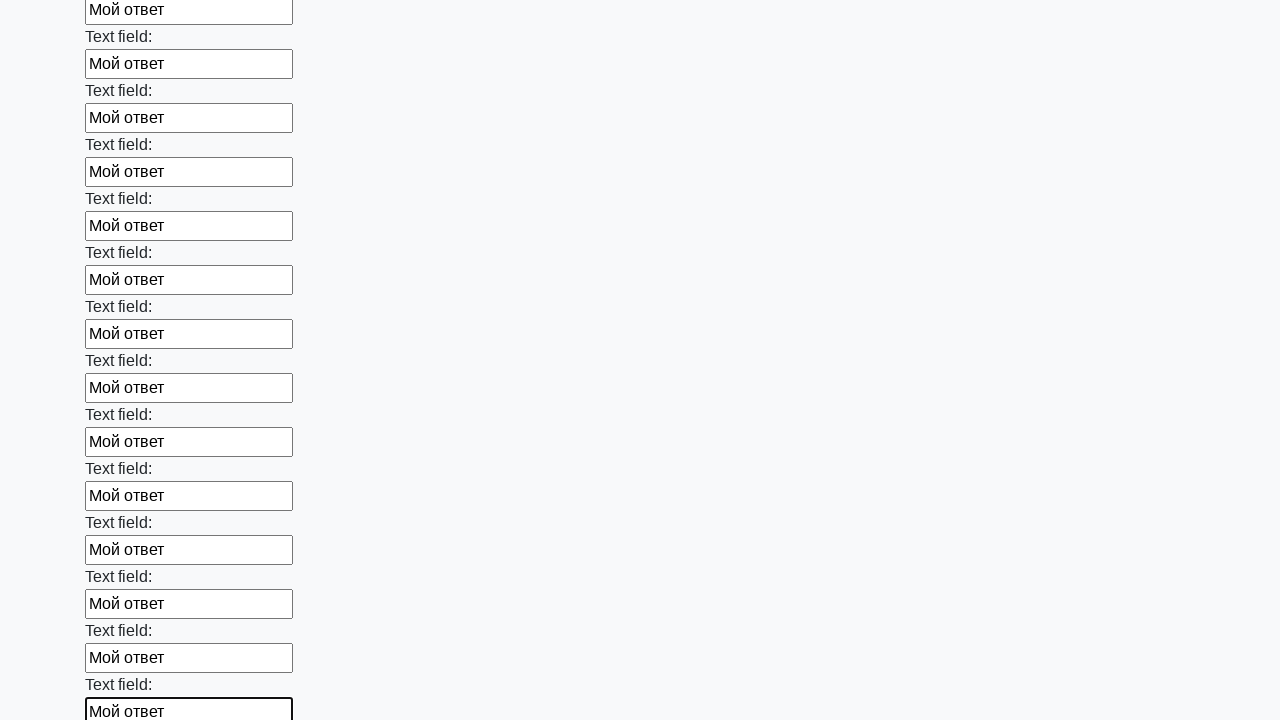

Filled an input field with test answer 'Мой ответ' on input >> nth=49
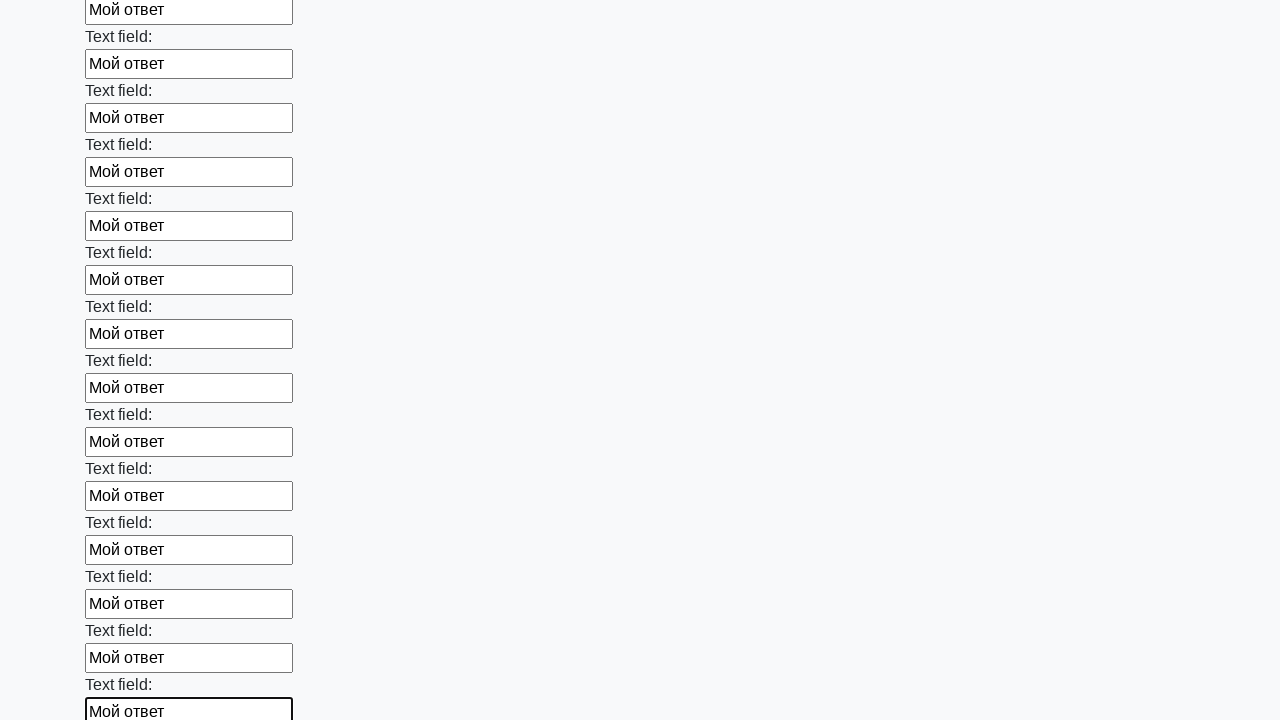

Filled an input field with test answer 'Мой ответ' on input >> nth=50
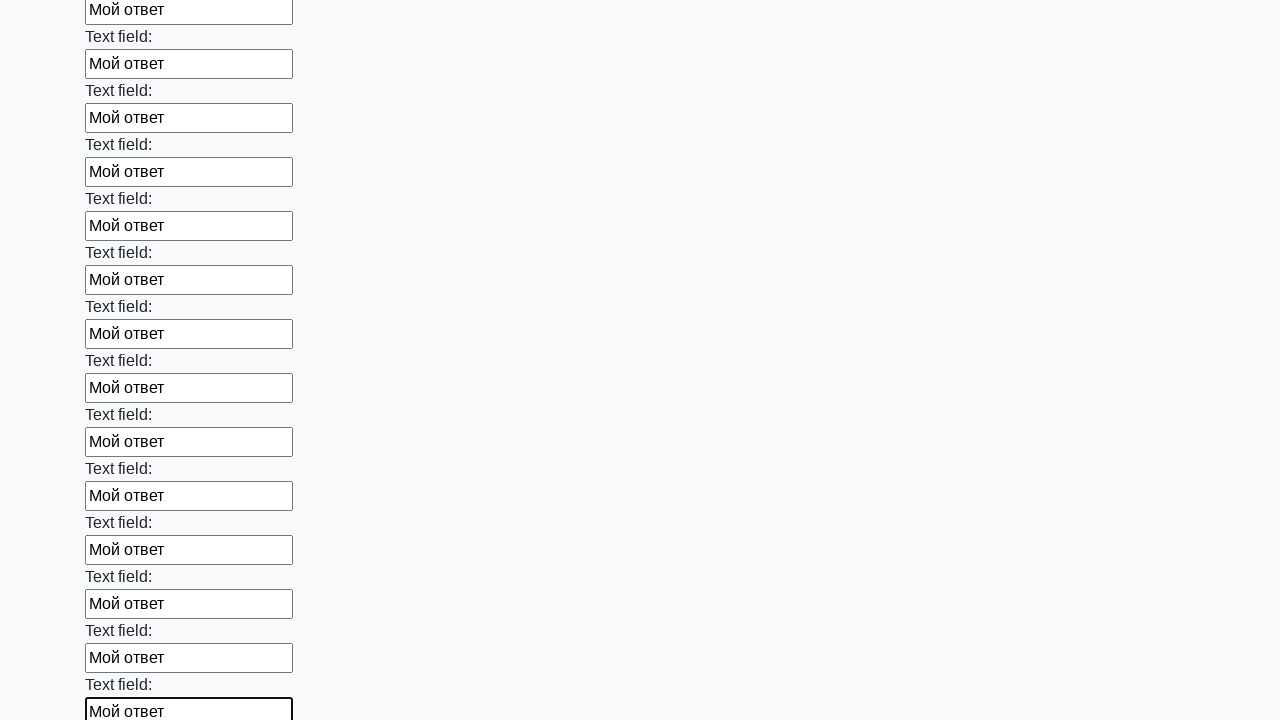

Filled an input field with test answer 'Мой ответ' on input >> nth=51
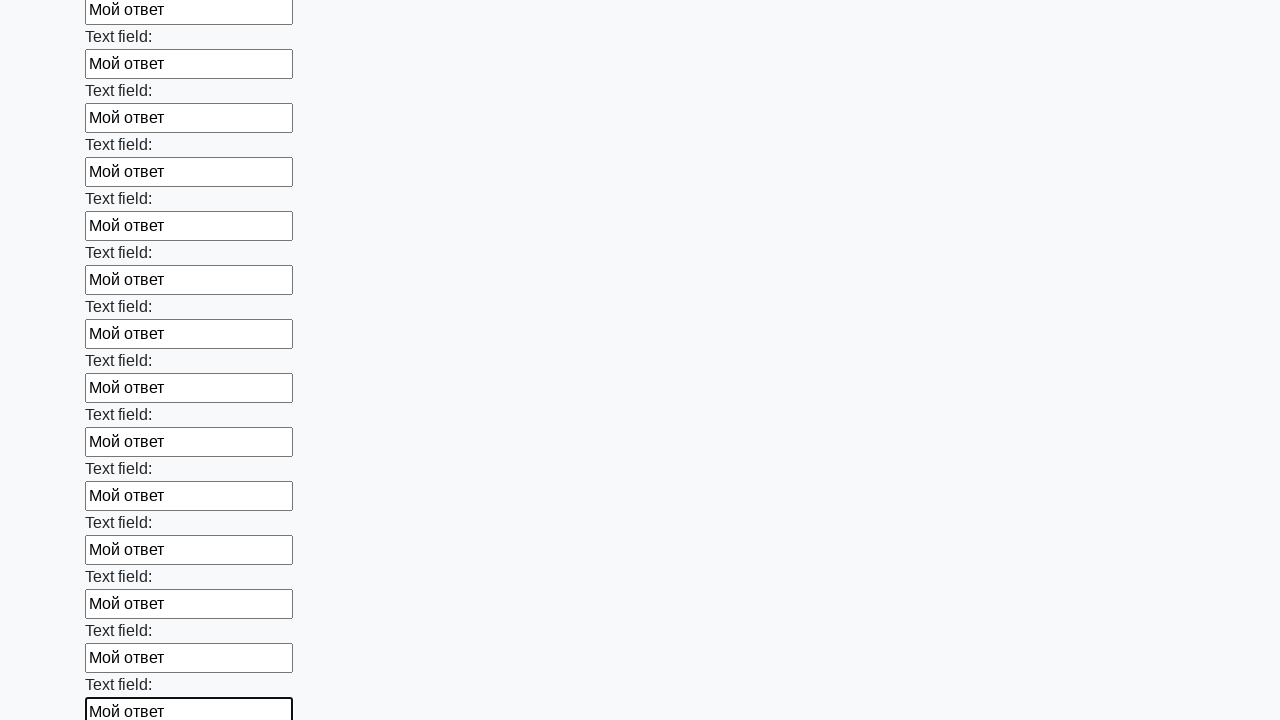

Filled an input field with test answer 'Мой ответ' on input >> nth=52
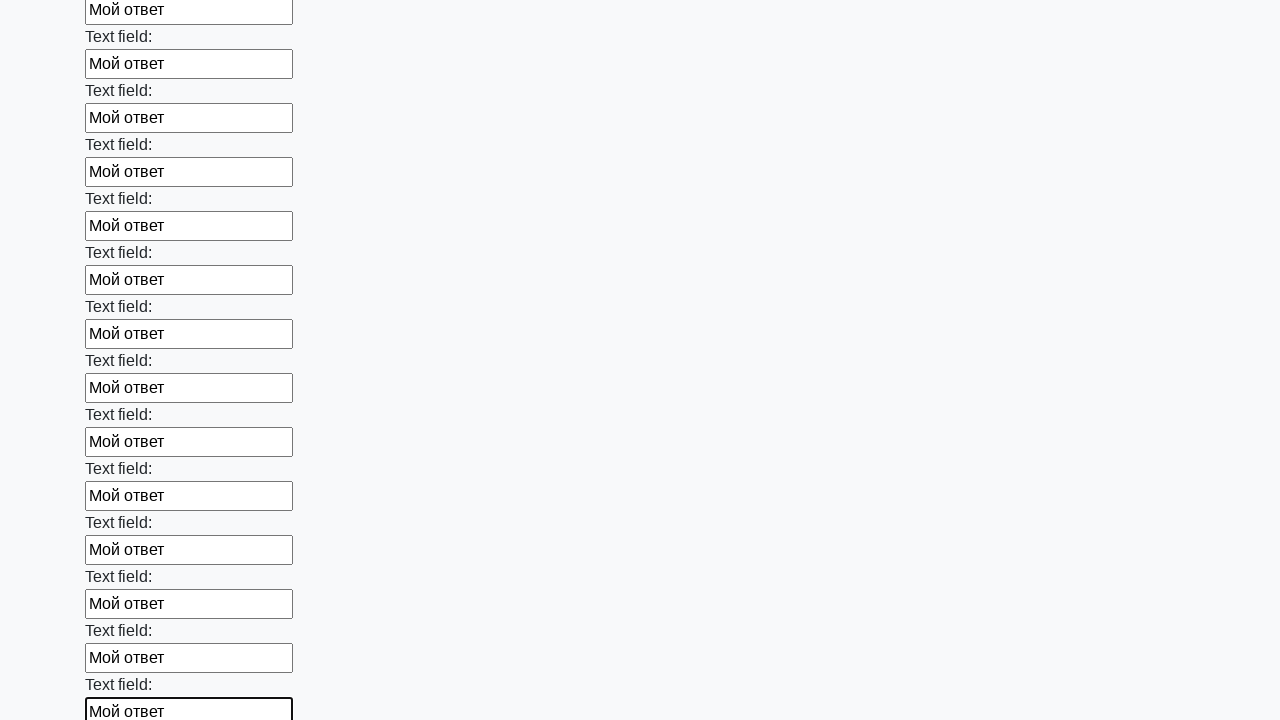

Filled an input field with test answer 'Мой ответ' on input >> nth=53
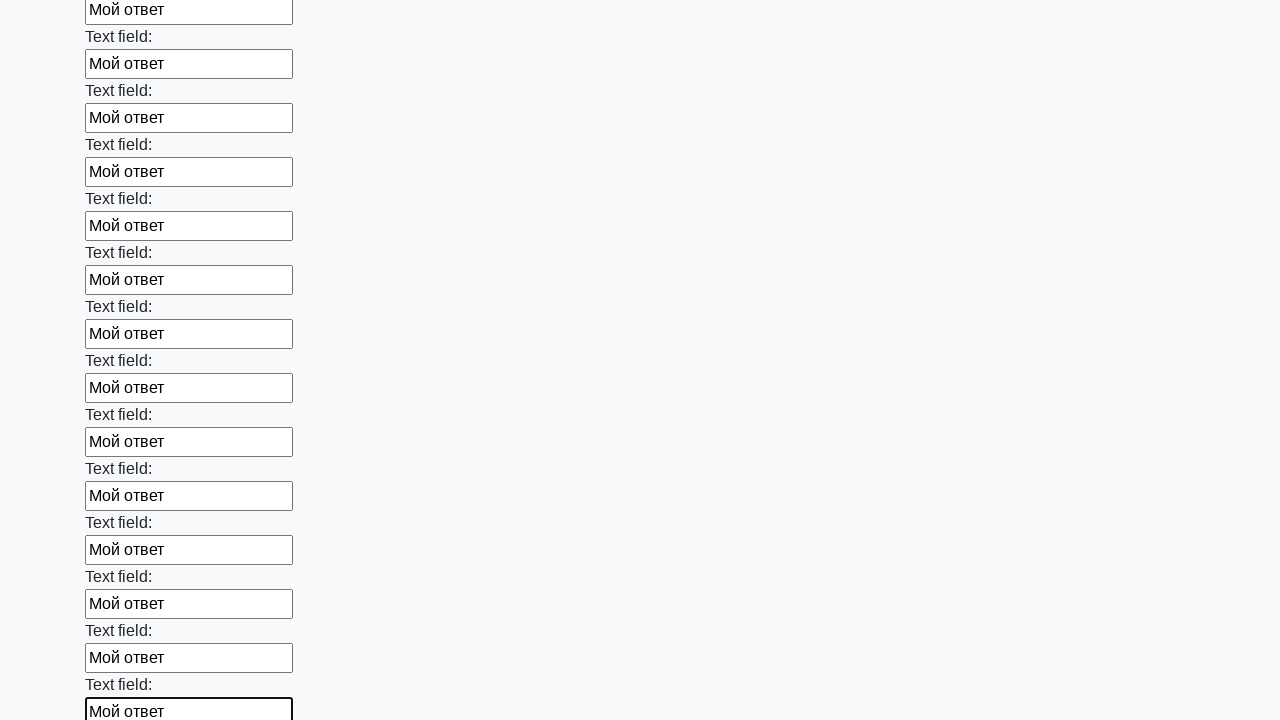

Filled an input field with test answer 'Мой ответ' on input >> nth=54
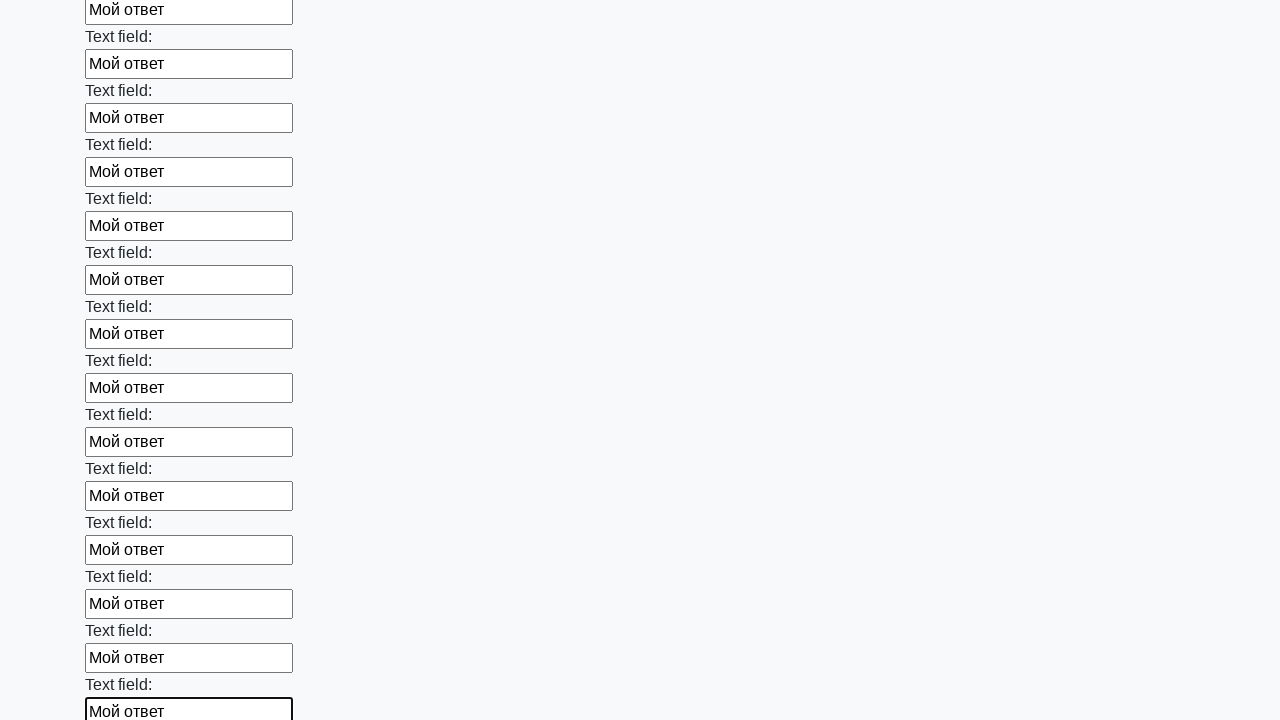

Filled an input field with test answer 'Мой ответ' on input >> nth=55
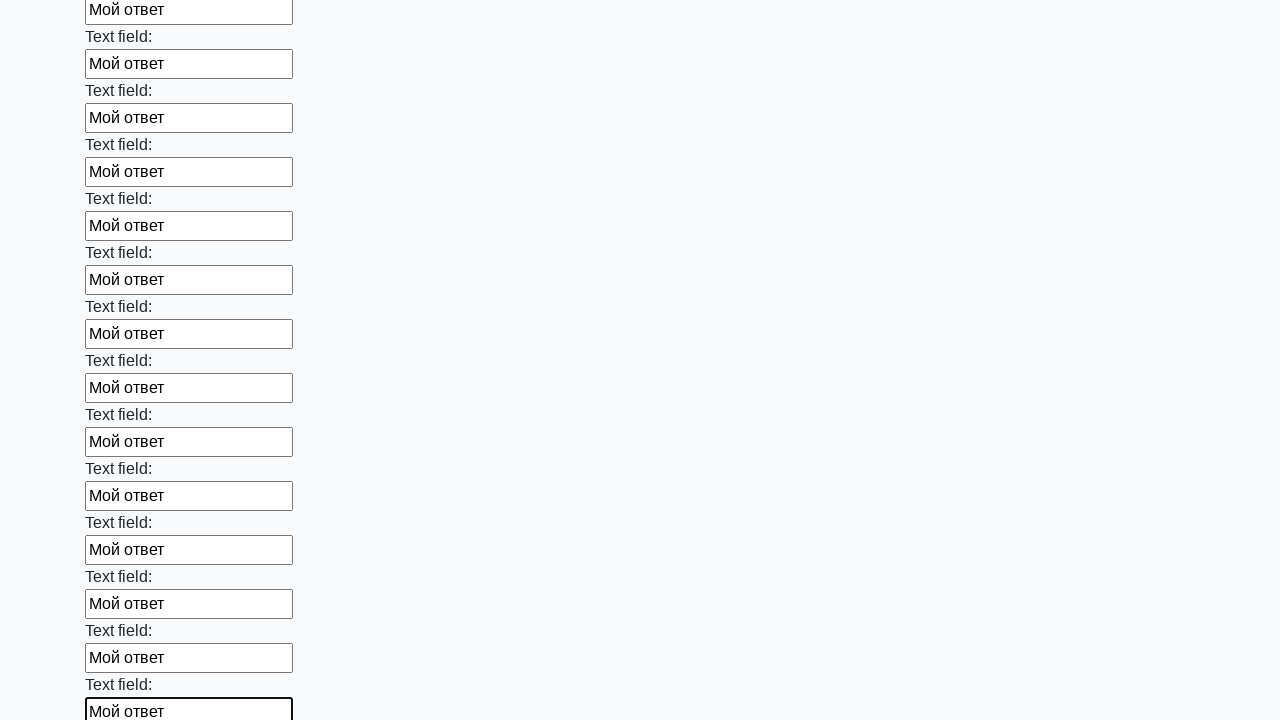

Filled an input field with test answer 'Мой ответ' on input >> nth=56
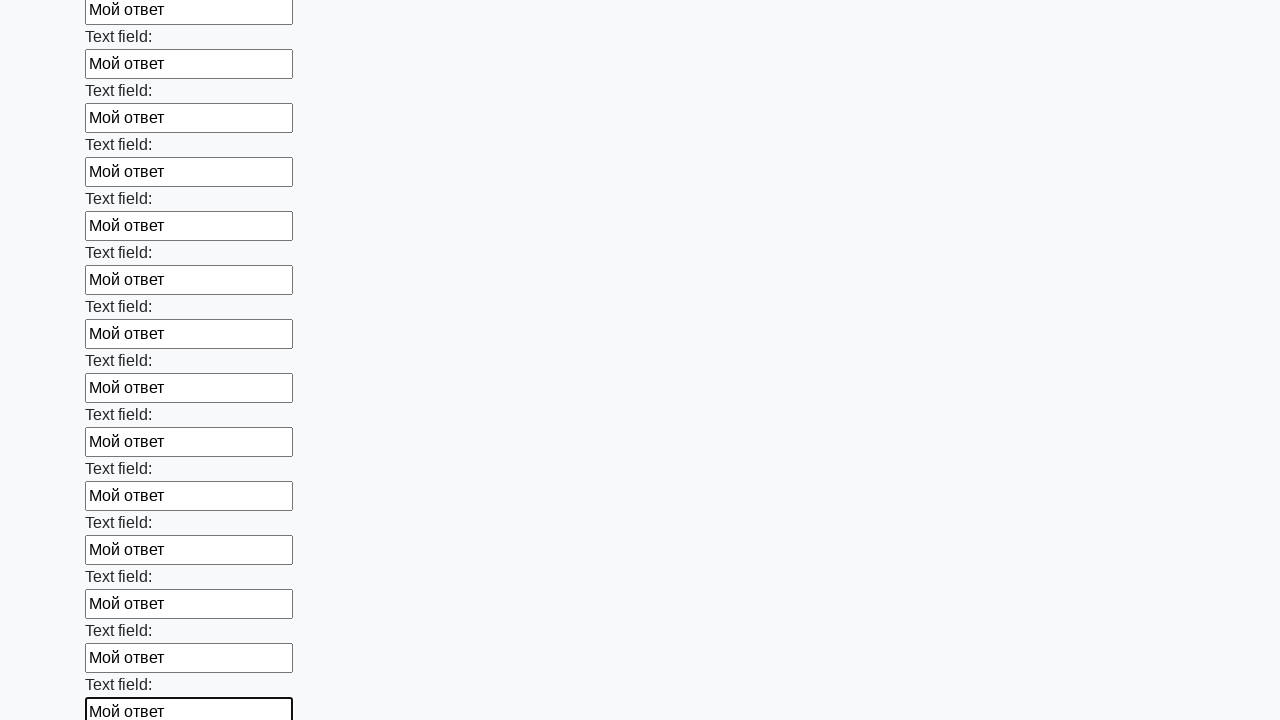

Filled an input field with test answer 'Мой ответ' on input >> nth=57
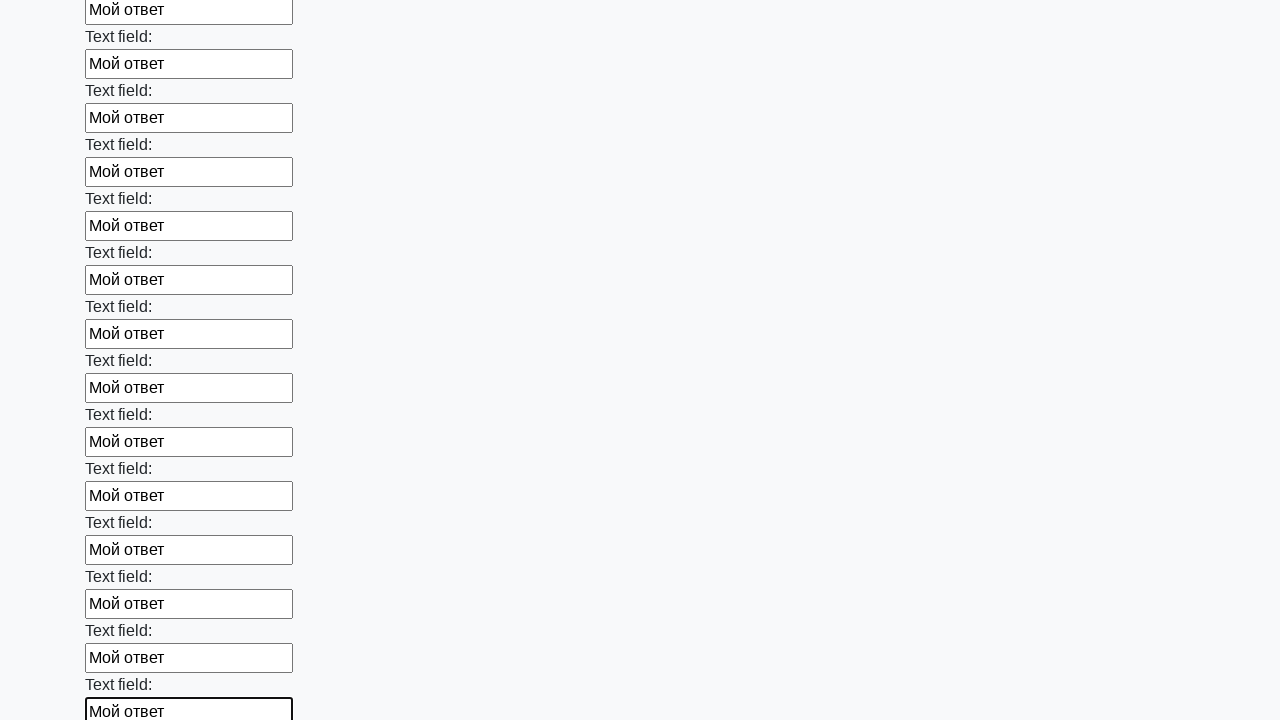

Filled an input field with test answer 'Мой ответ' on input >> nth=58
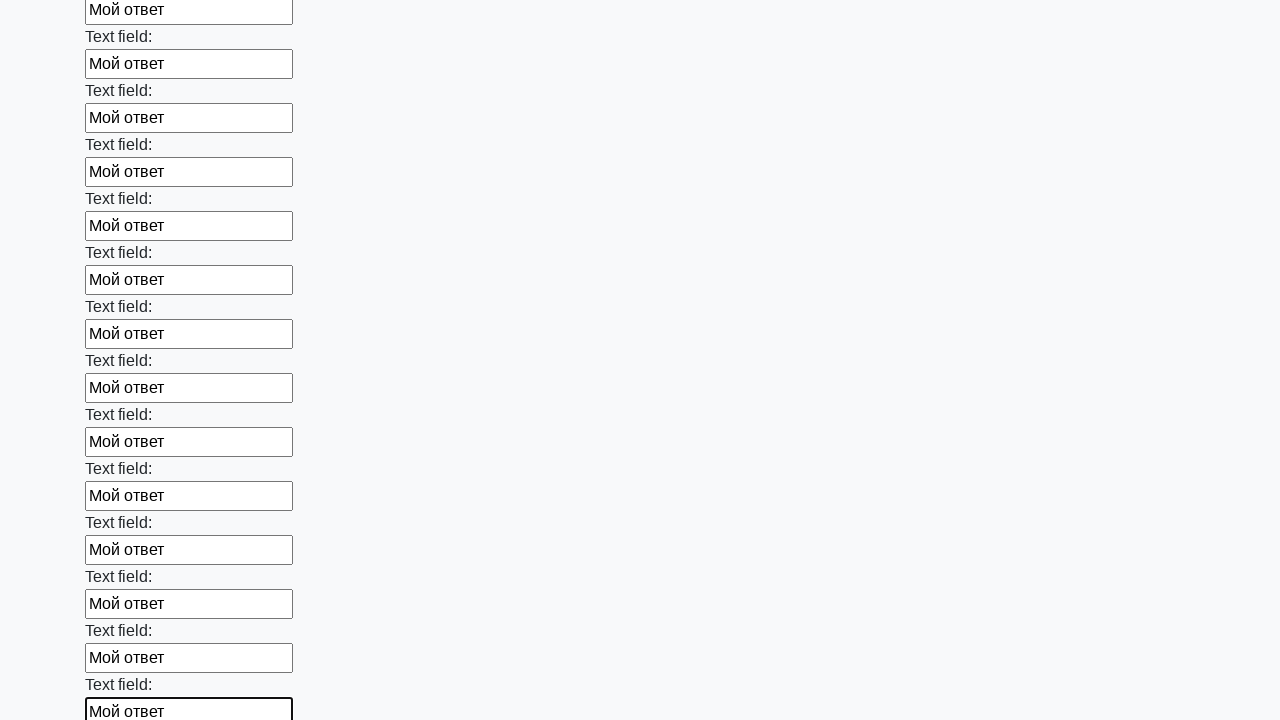

Filled an input field with test answer 'Мой ответ' on input >> nth=59
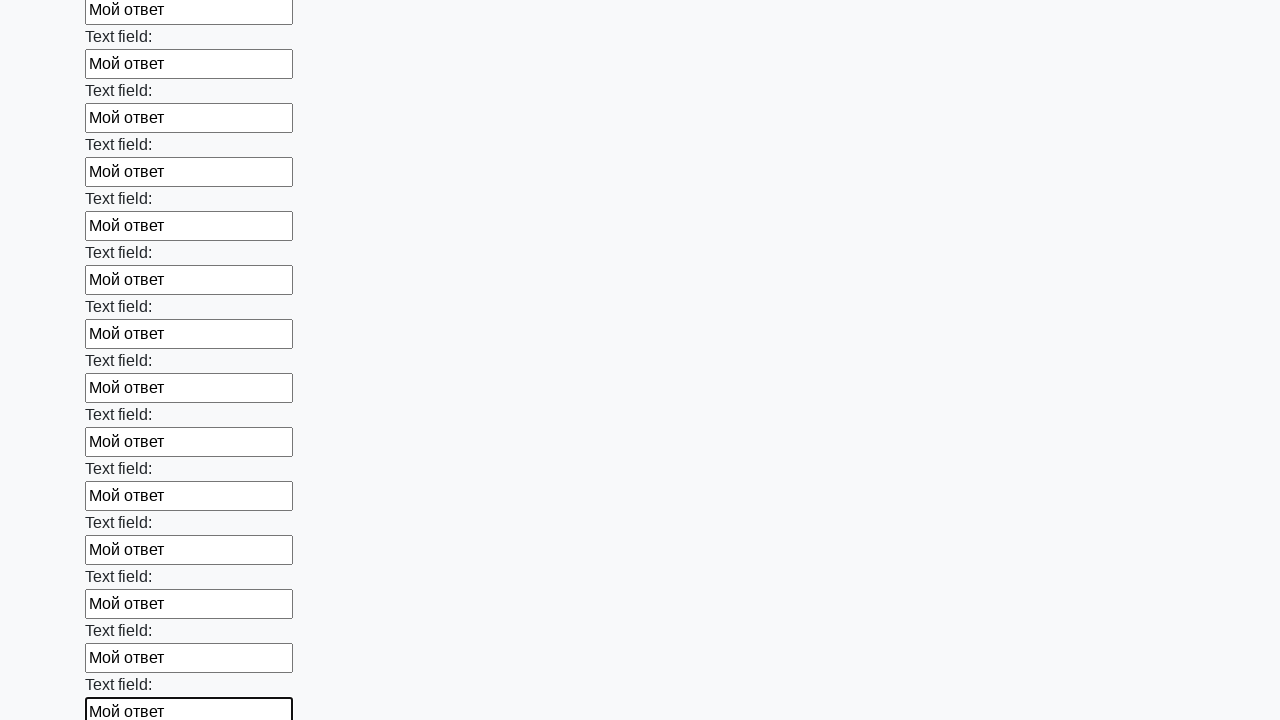

Filled an input field with test answer 'Мой ответ' on input >> nth=60
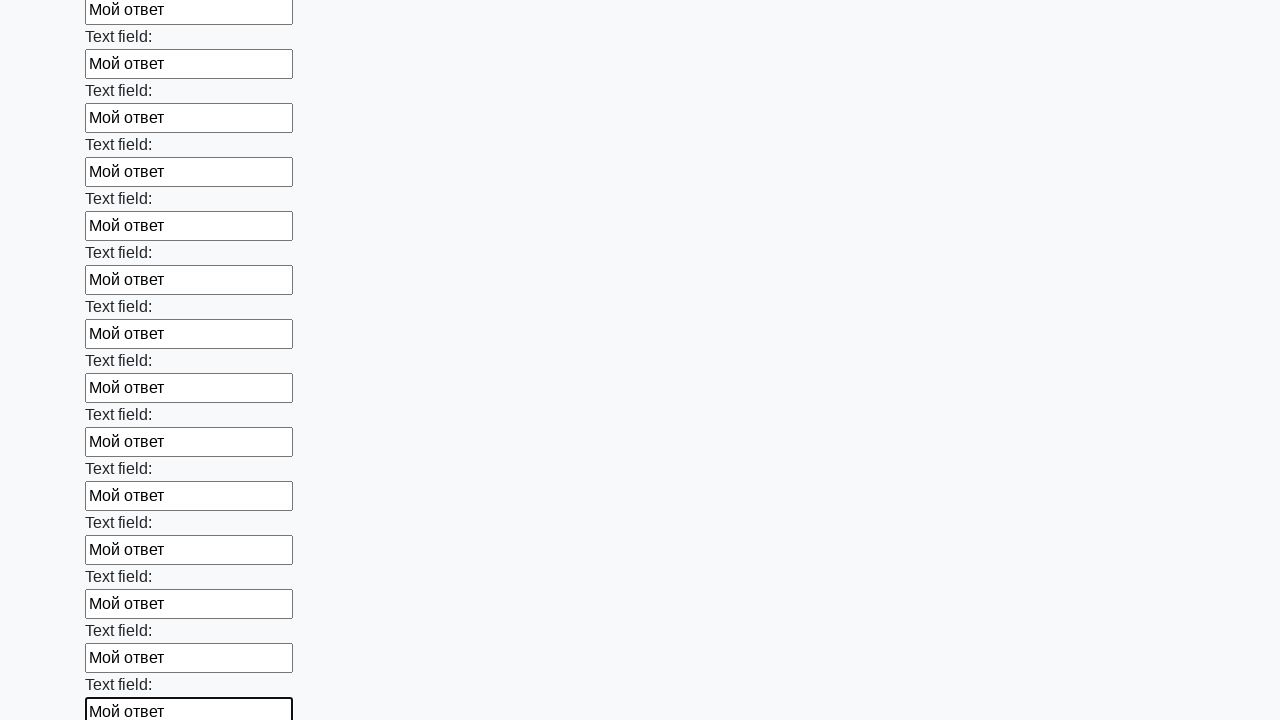

Filled an input field with test answer 'Мой ответ' on input >> nth=61
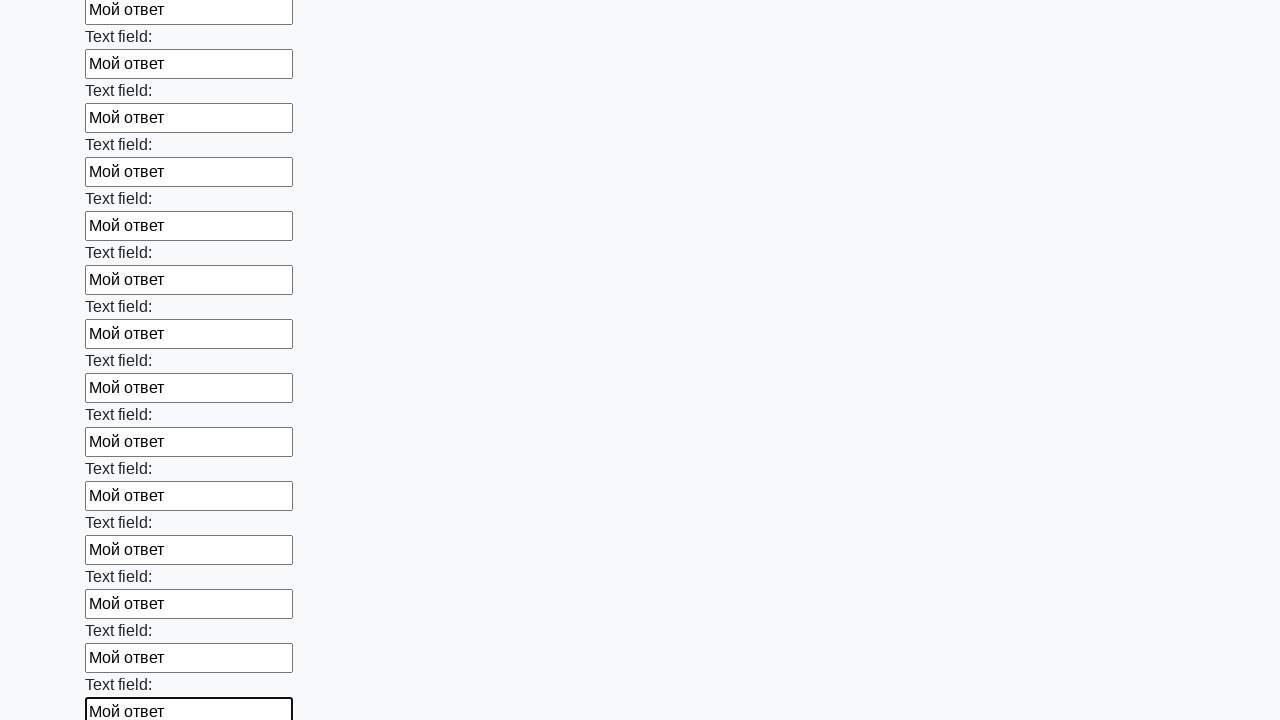

Filled an input field with test answer 'Мой ответ' on input >> nth=62
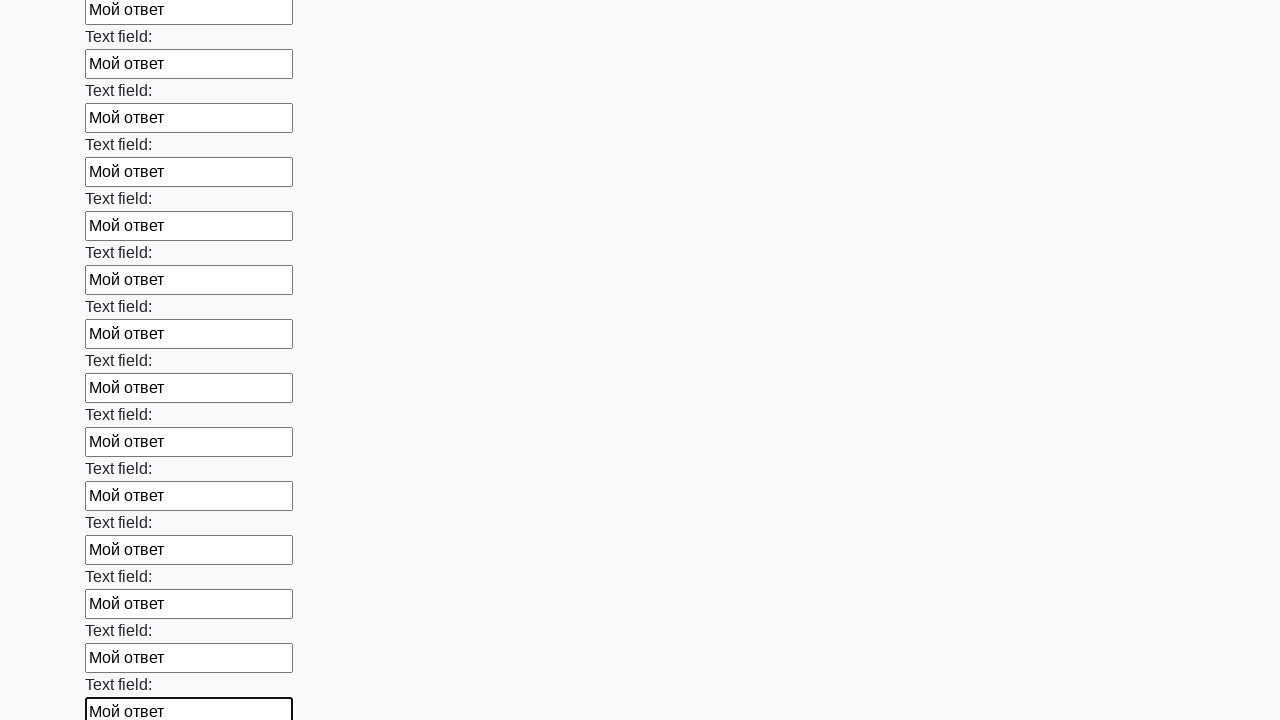

Filled an input field with test answer 'Мой ответ' on input >> nth=63
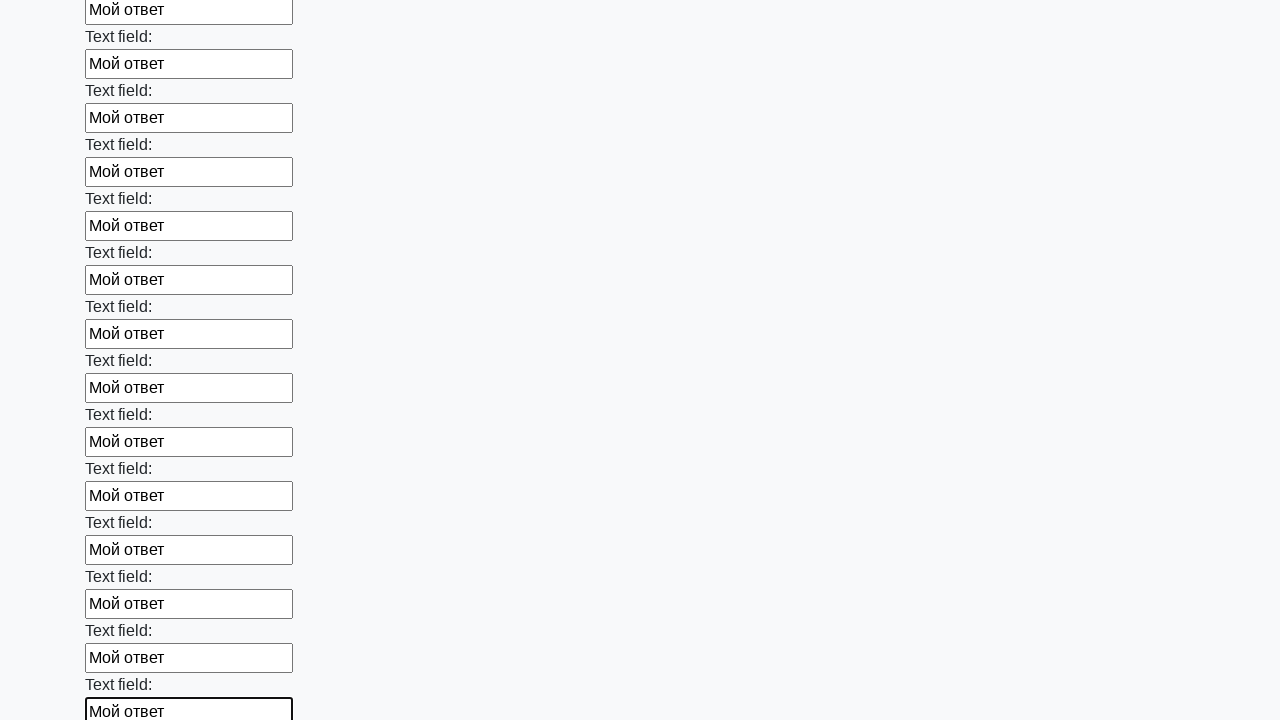

Filled an input field with test answer 'Мой ответ' on input >> nth=64
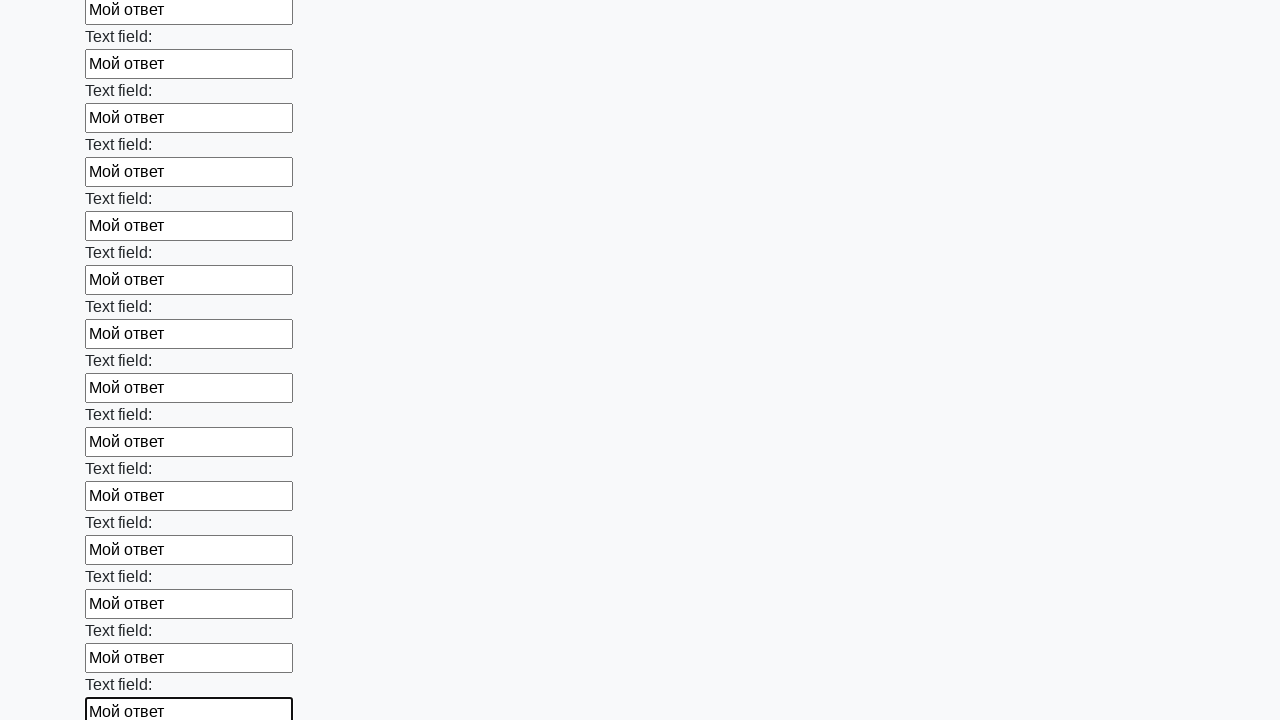

Filled an input field with test answer 'Мой ответ' on input >> nth=65
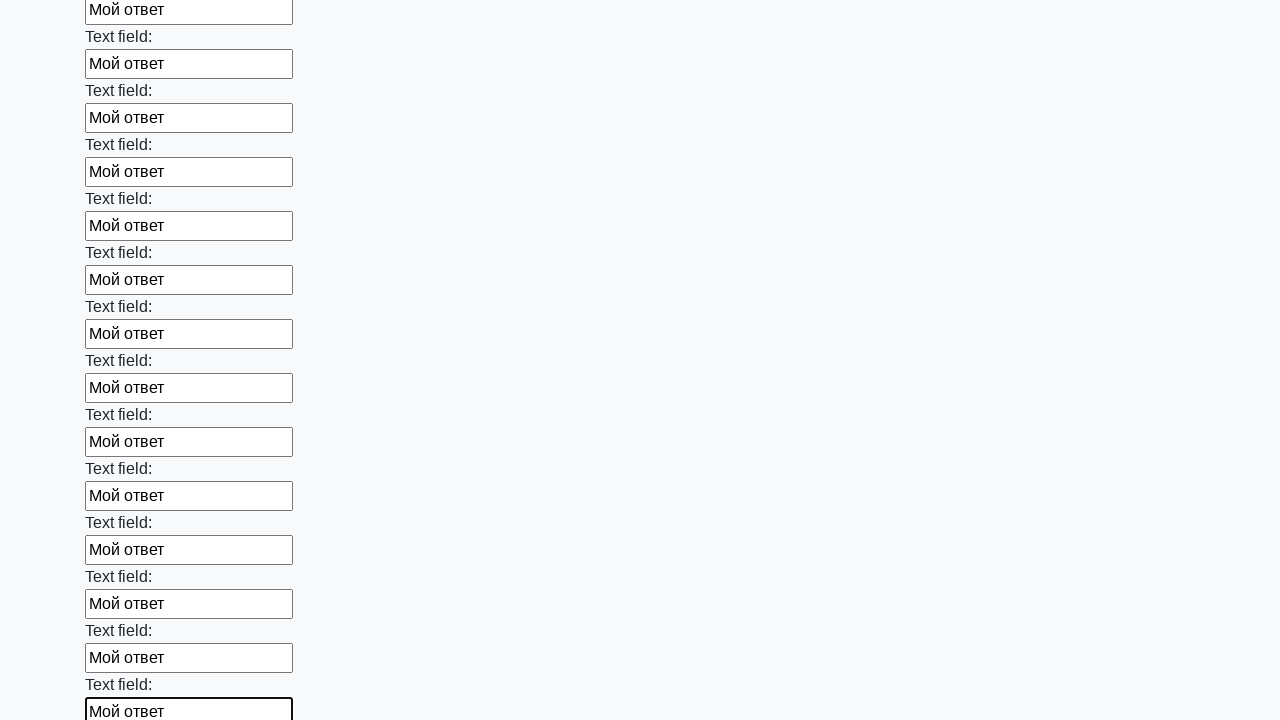

Filled an input field with test answer 'Мой ответ' on input >> nth=66
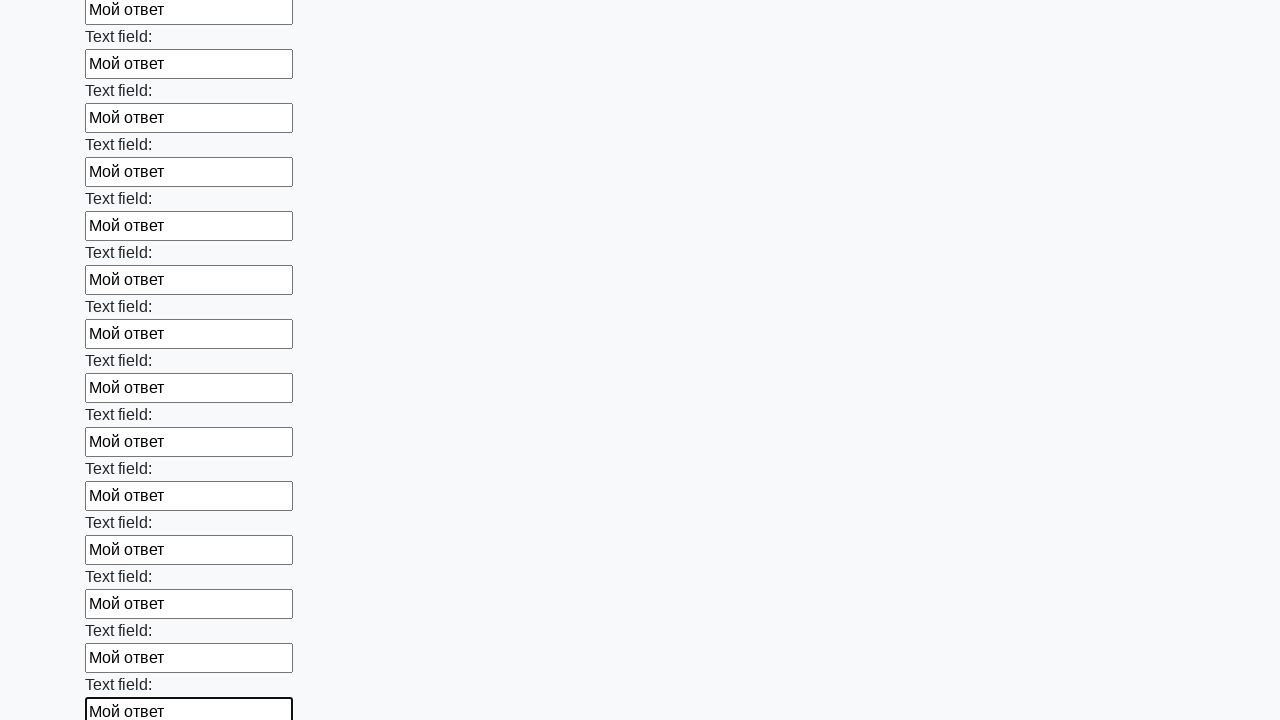

Filled an input field with test answer 'Мой ответ' on input >> nth=67
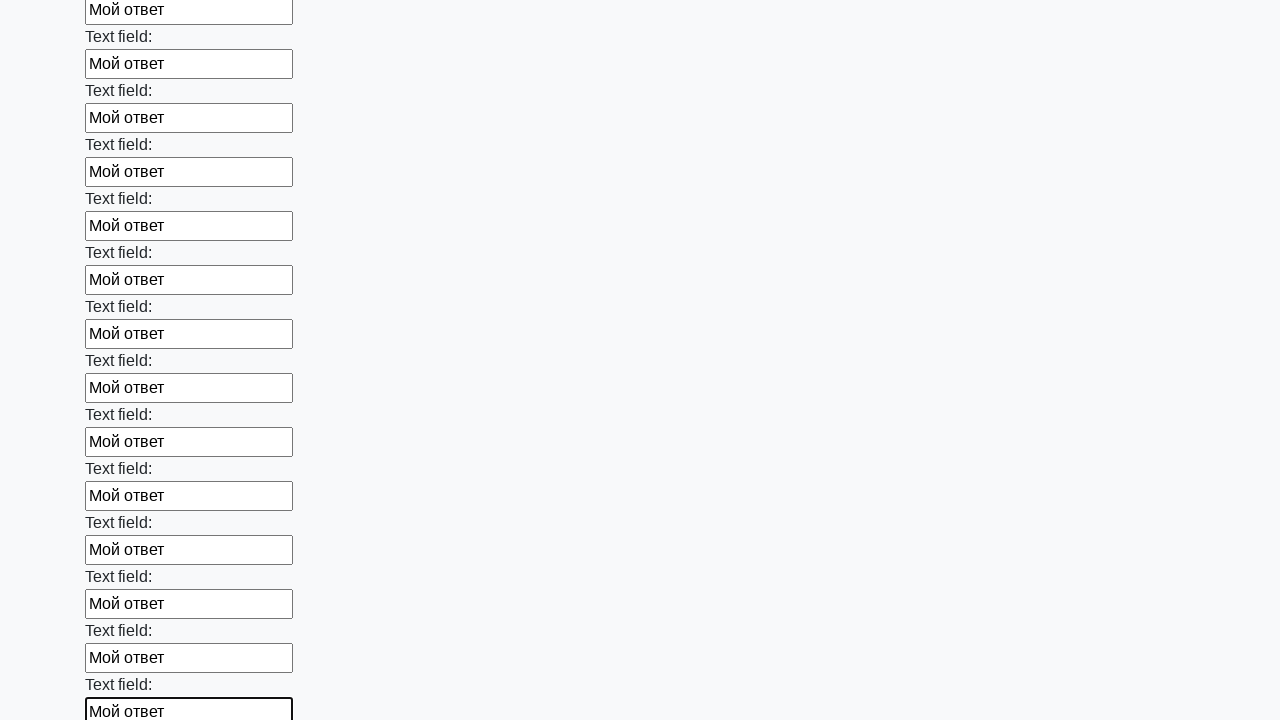

Filled an input field with test answer 'Мой ответ' on input >> nth=68
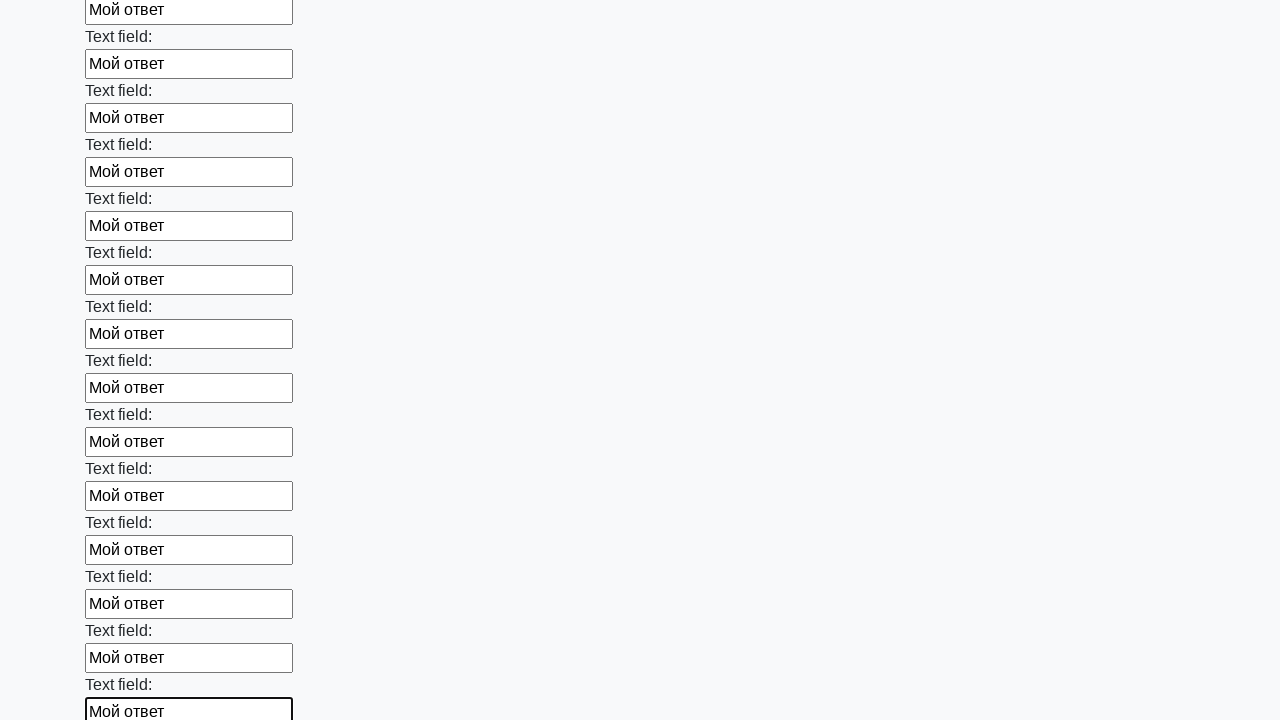

Filled an input field with test answer 'Мой ответ' on input >> nth=69
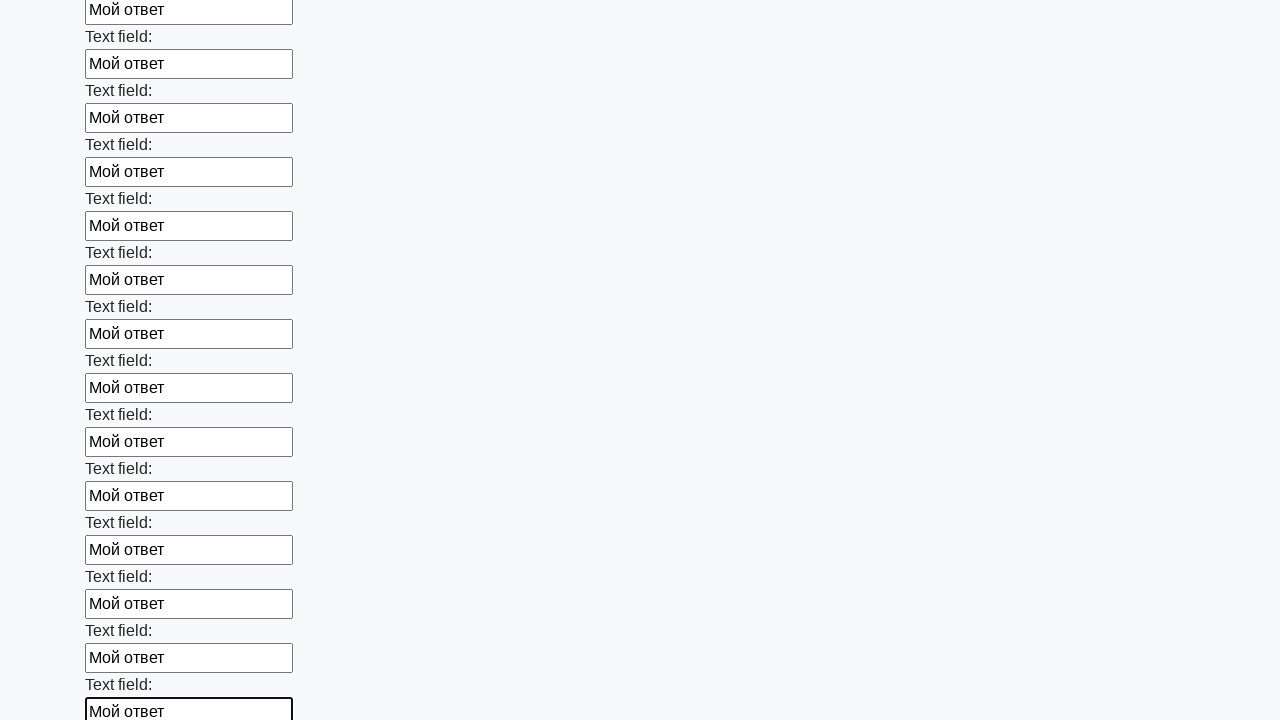

Filled an input field with test answer 'Мой ответ' on input >> nth=70
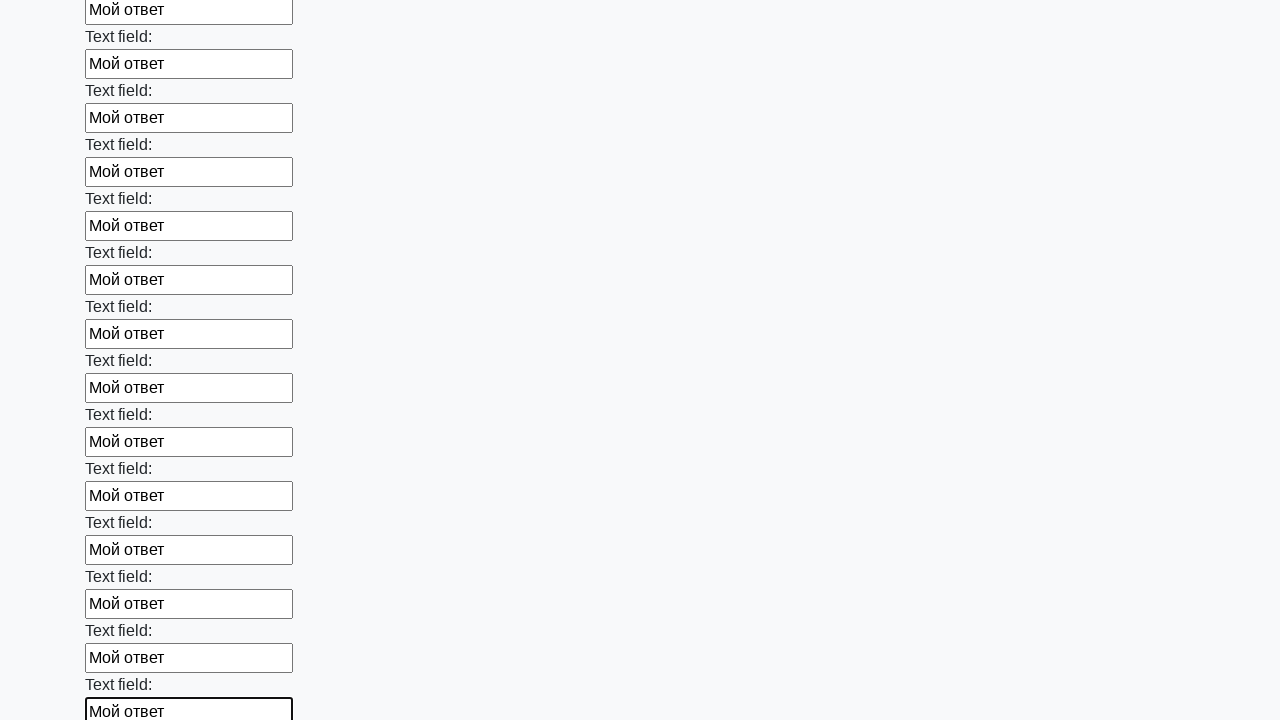

Filled an input field with test answer 'Мой ответ' on input >> nth=71
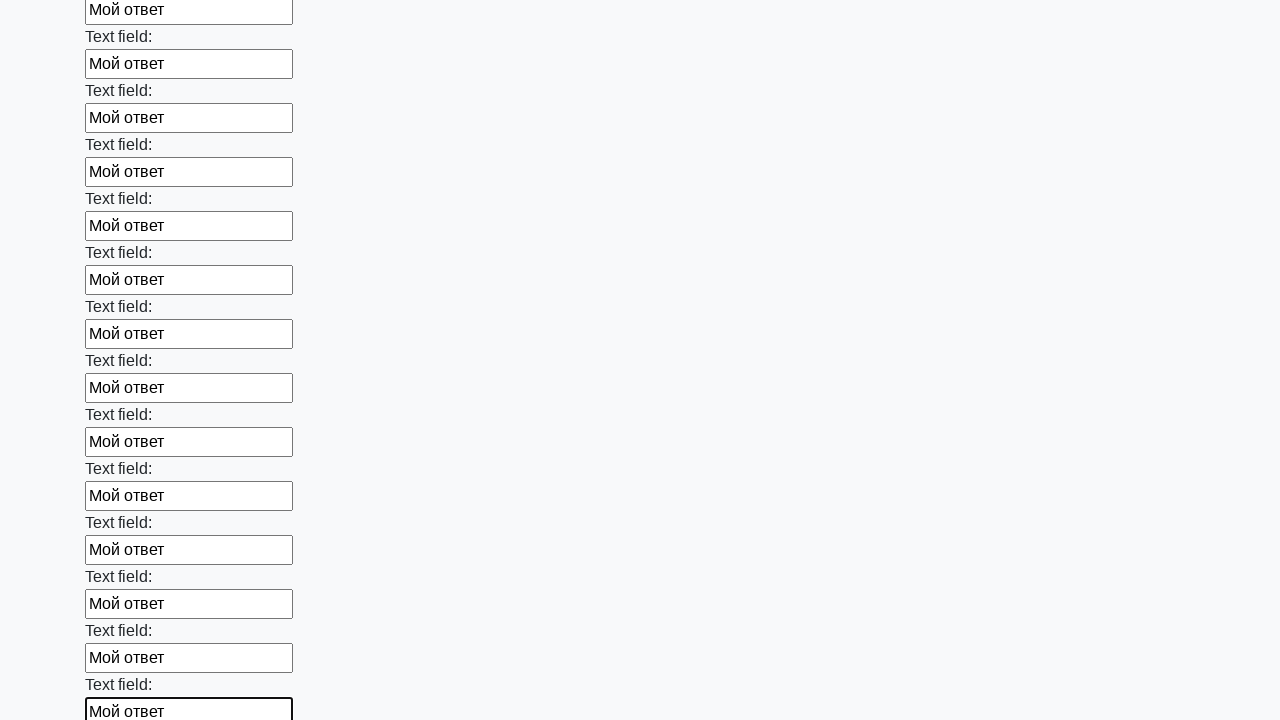

Filled an input field with test answer 'Мой ответ' on input >> nth=72
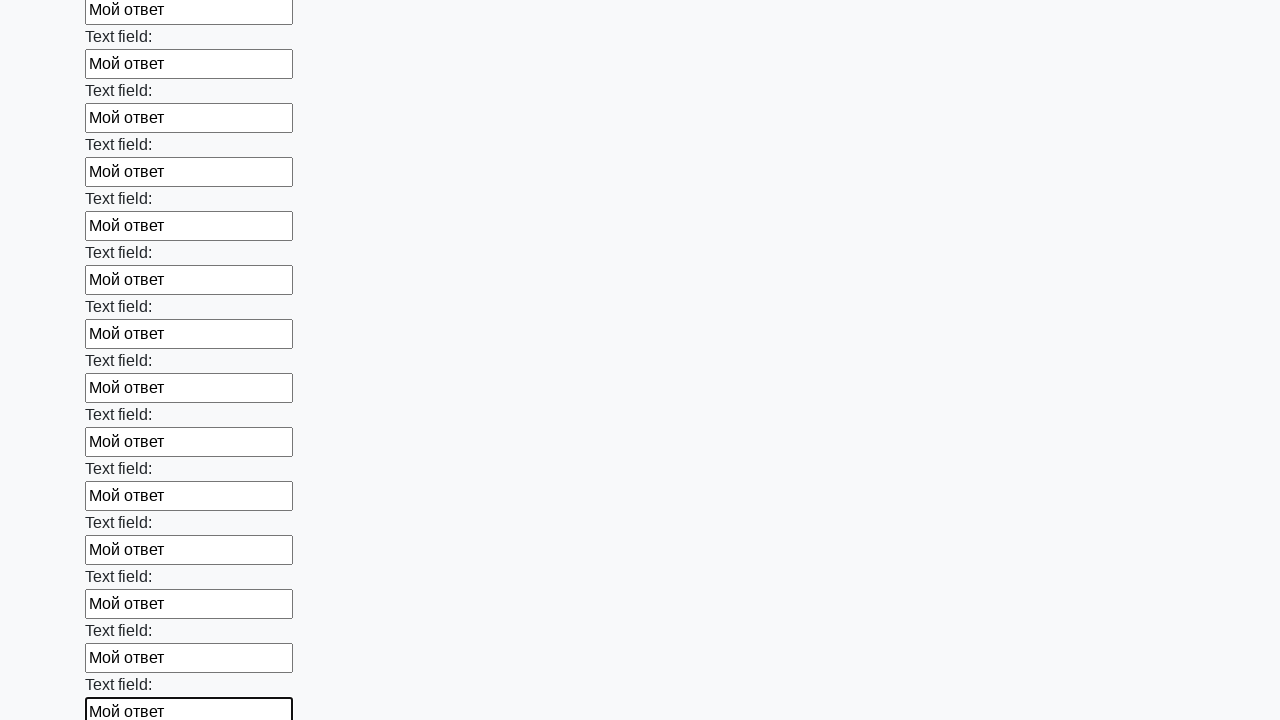

Filled an input field with test answer 'Мой ответ' on input >> nth=73
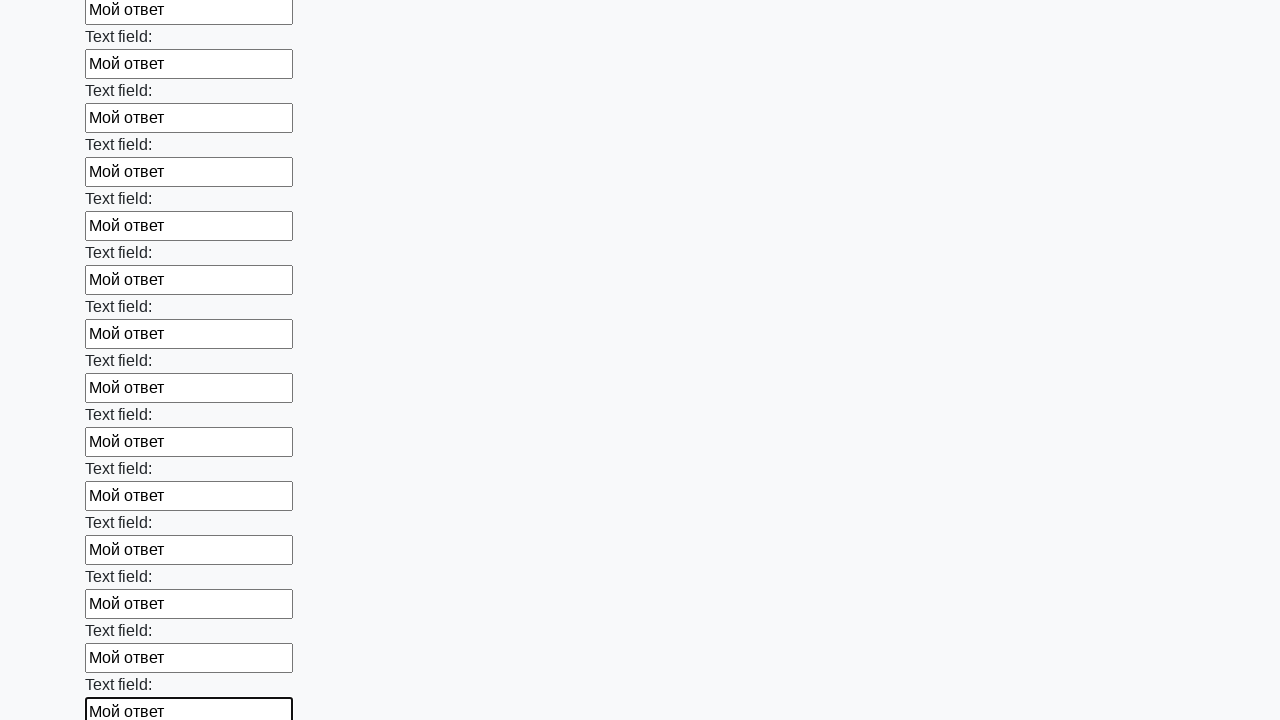

Filled an input field with test answer 'Мой ответ' on input >> nth=74
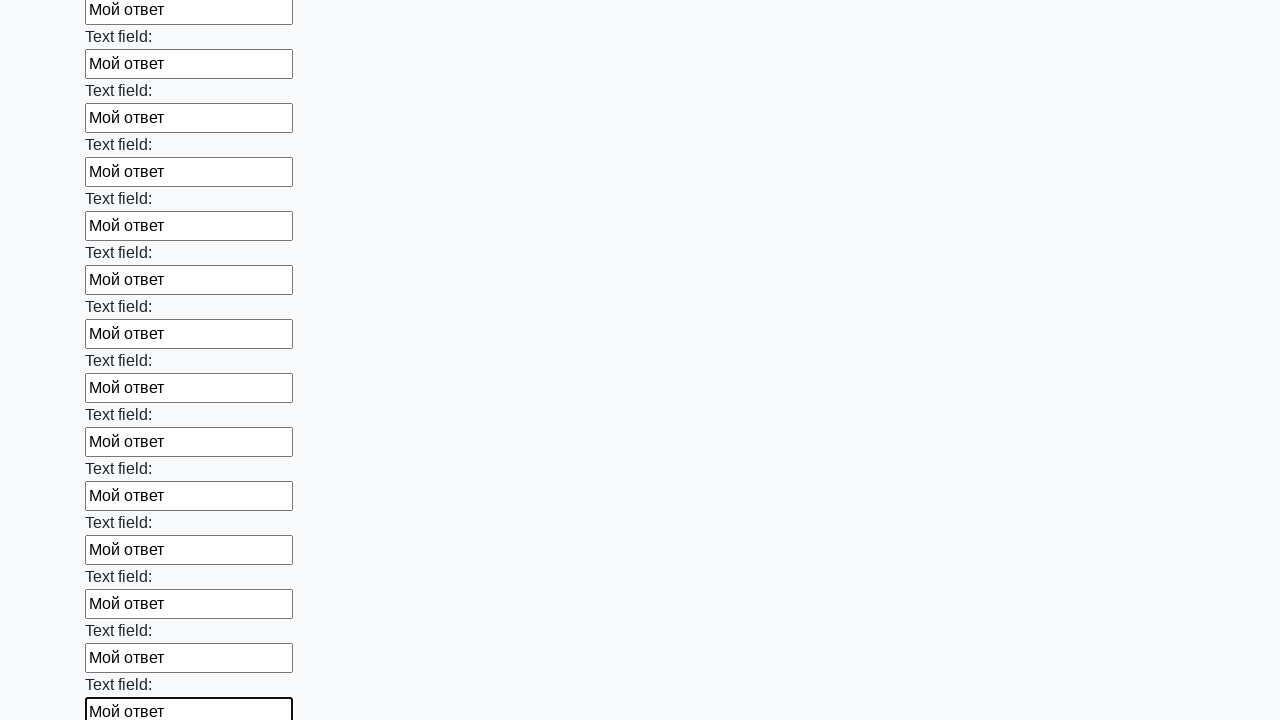

Filled an input field with test answer 'Мой ответ' on input >> nth=75
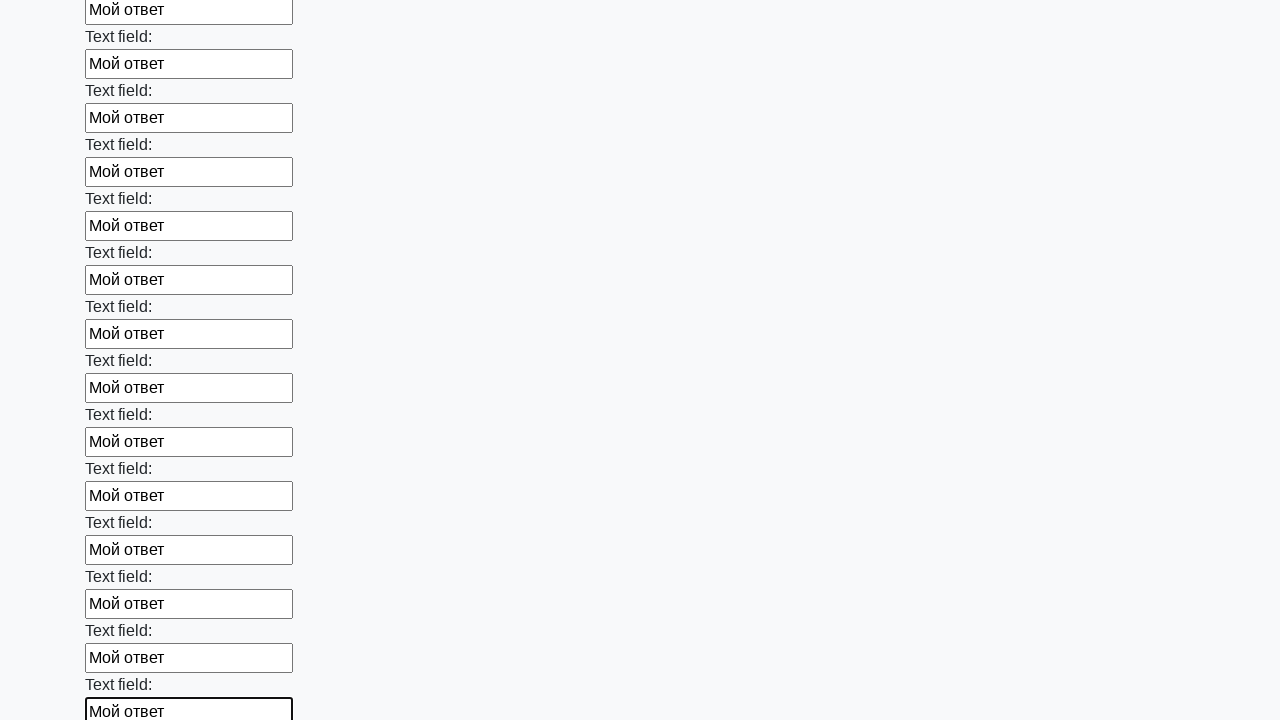

Filled an input field with test answer 'Мой ответ' on input >> nth=76
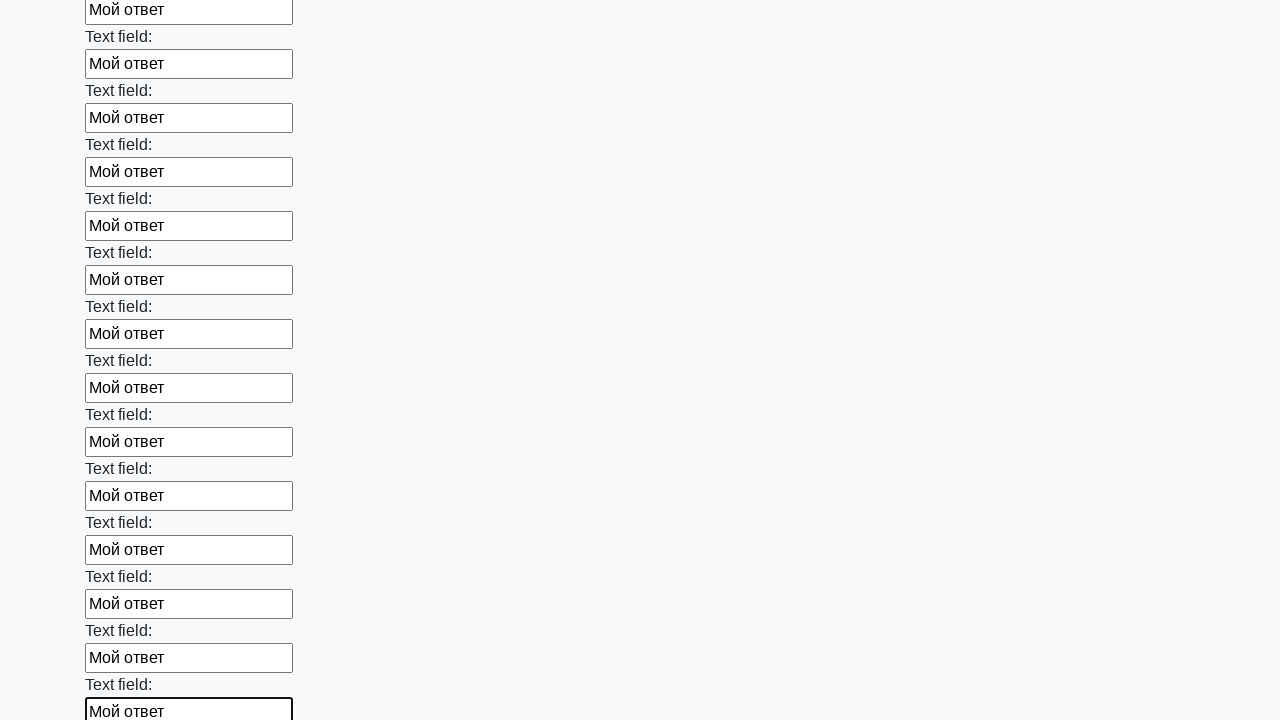

Filled an input field with test answer 'Мой ответ' on input >> nth=77
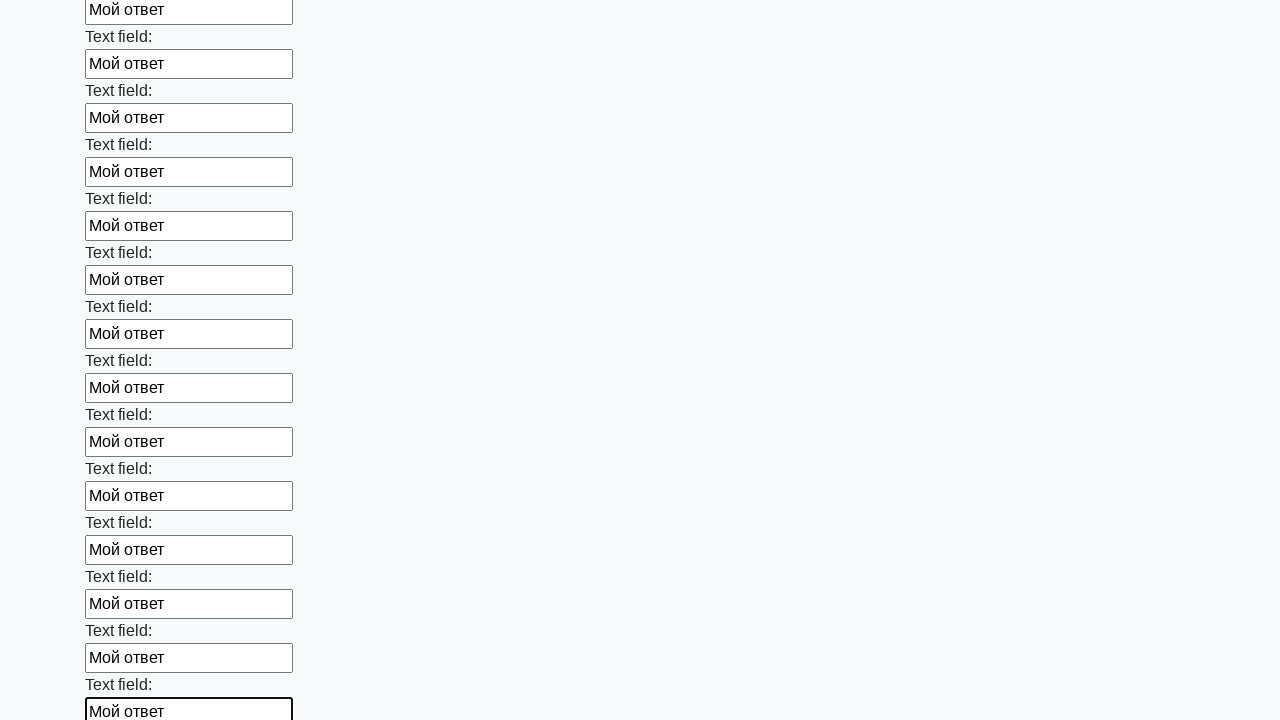

Filled an input field with test answer 'Мой ответ' on input >> nth=78
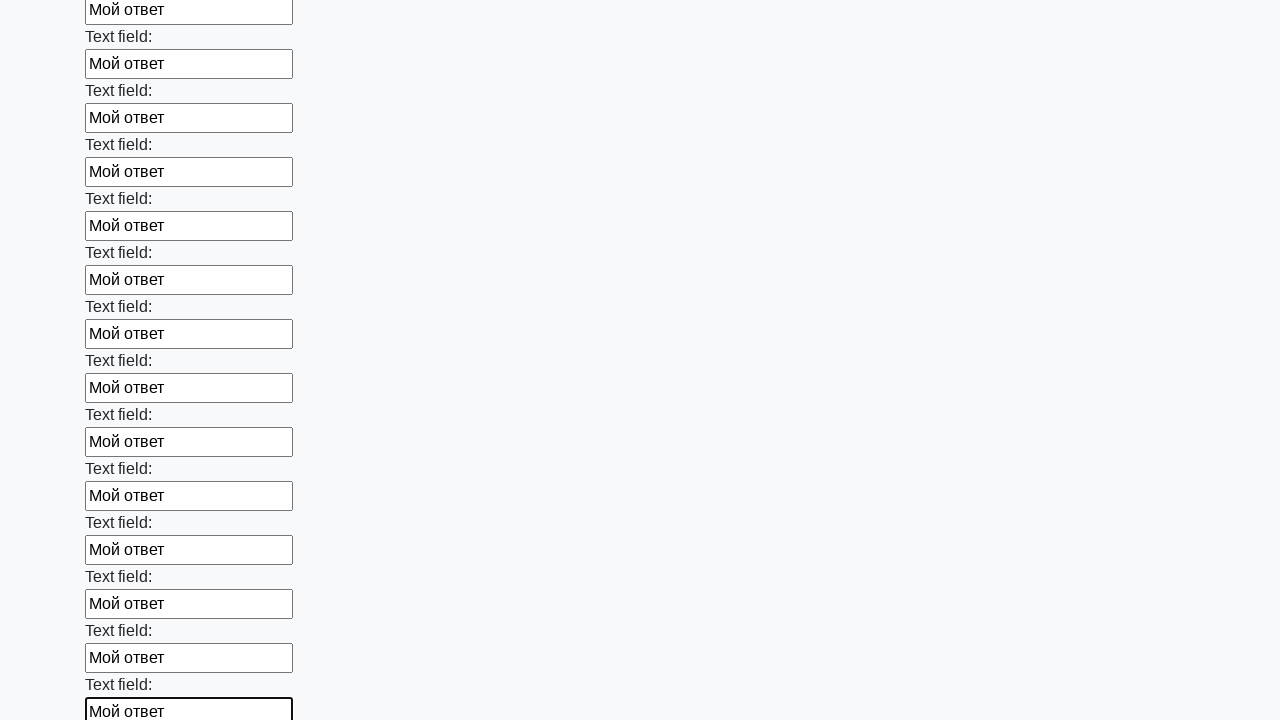

Filled an input field with test answer 'Мой ответ' on input >> nth=79
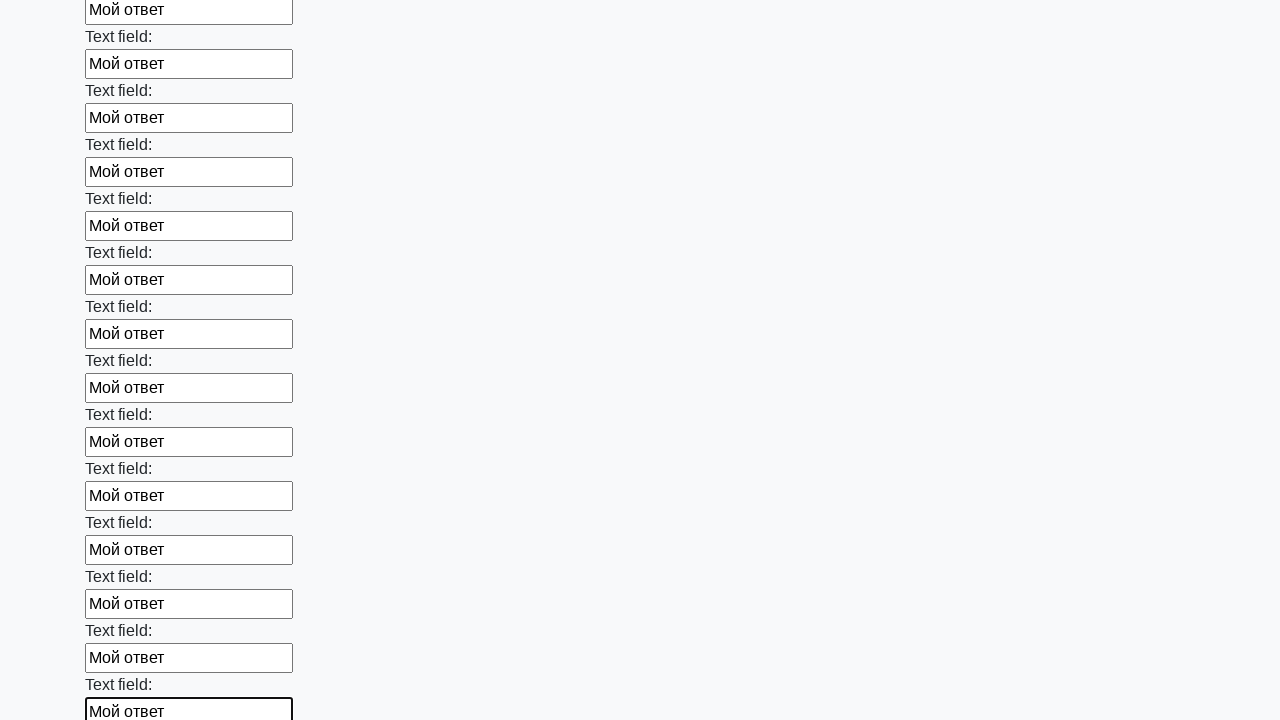

Filled an input field with test answer 'Мой ответ' on input >> nth=80
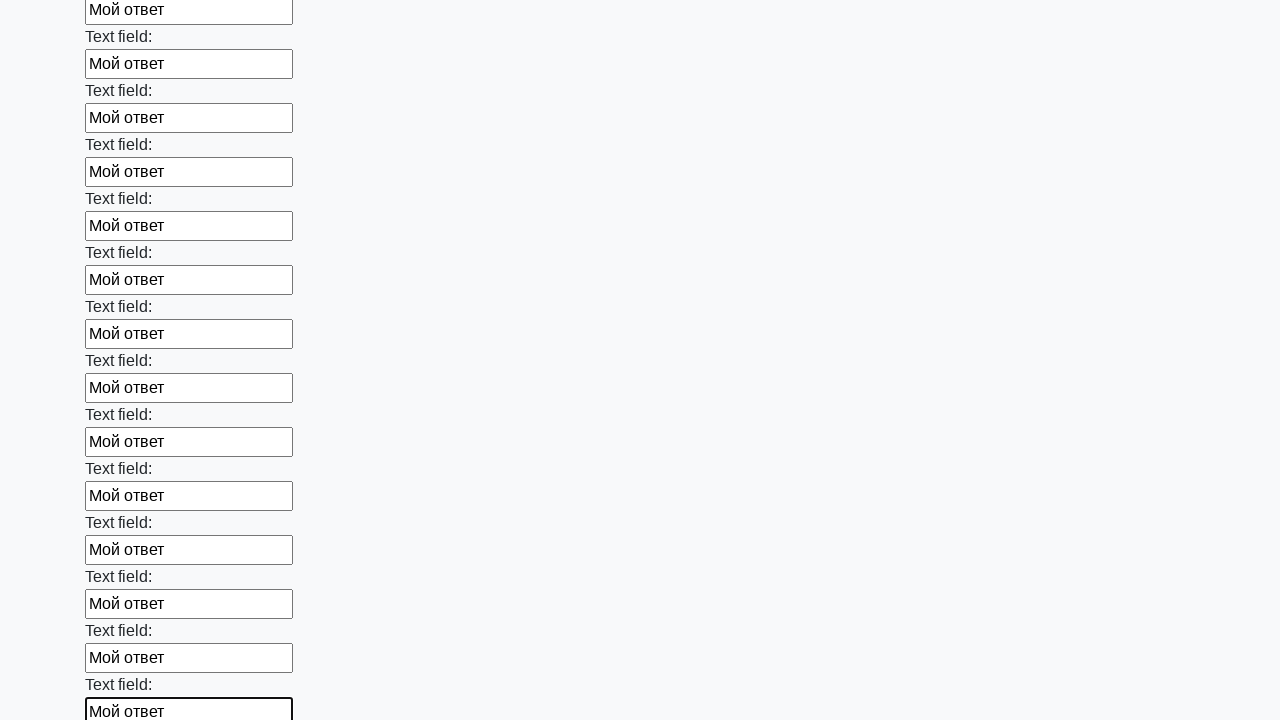

Filled an input field with test answer 'Мой ответ' on input >> nth=81
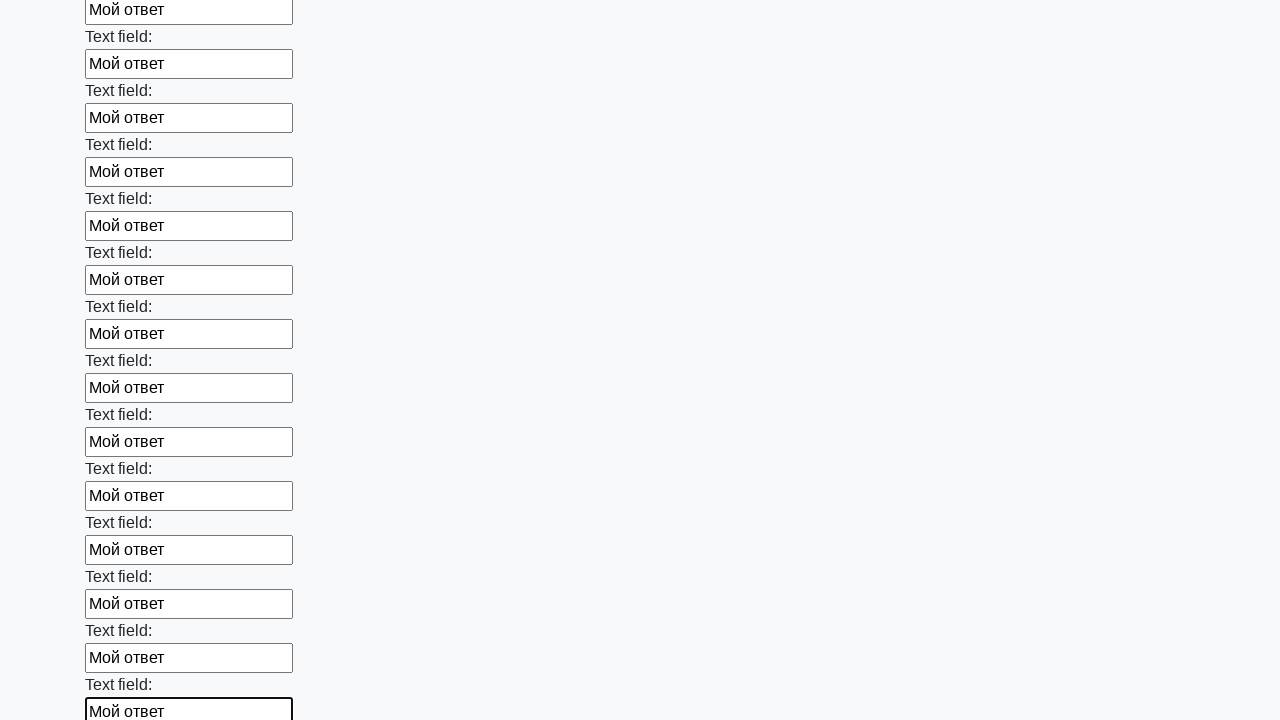

Filled an input field with test answer 'Мой ответ' on input >> nth=82
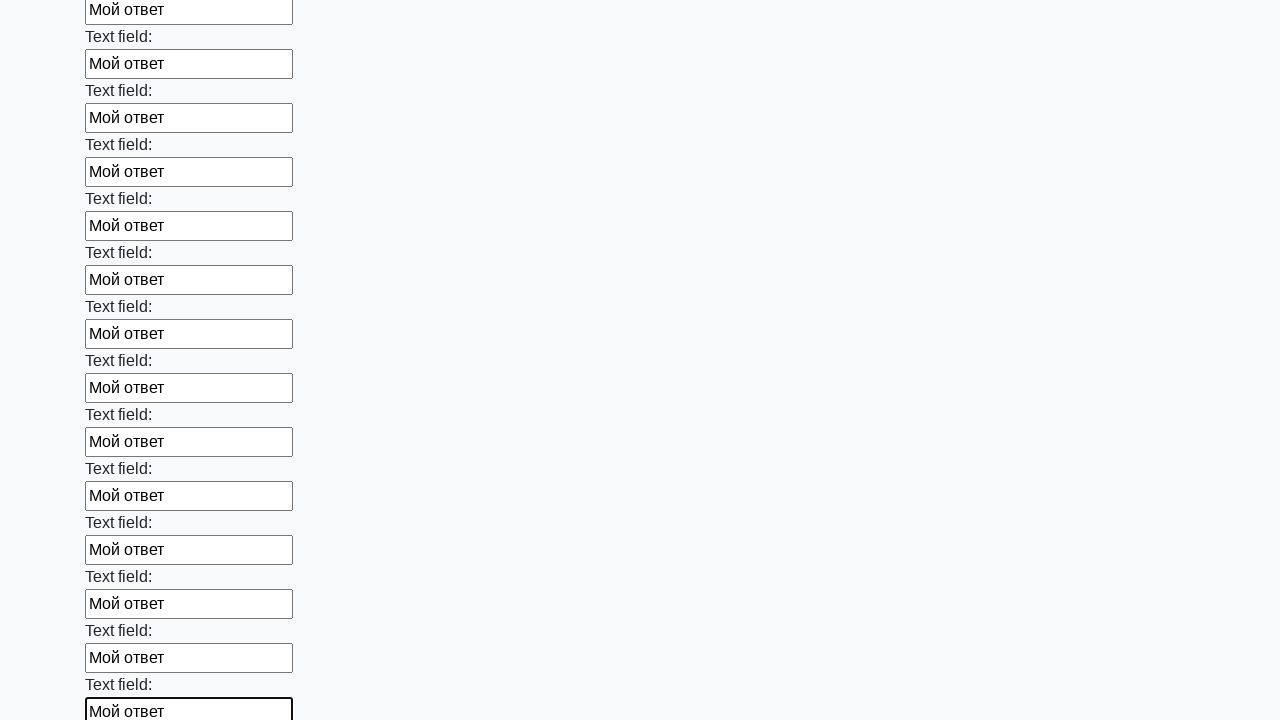

Filled an input field with test answer 'Мой ответ' on input >> nth=83
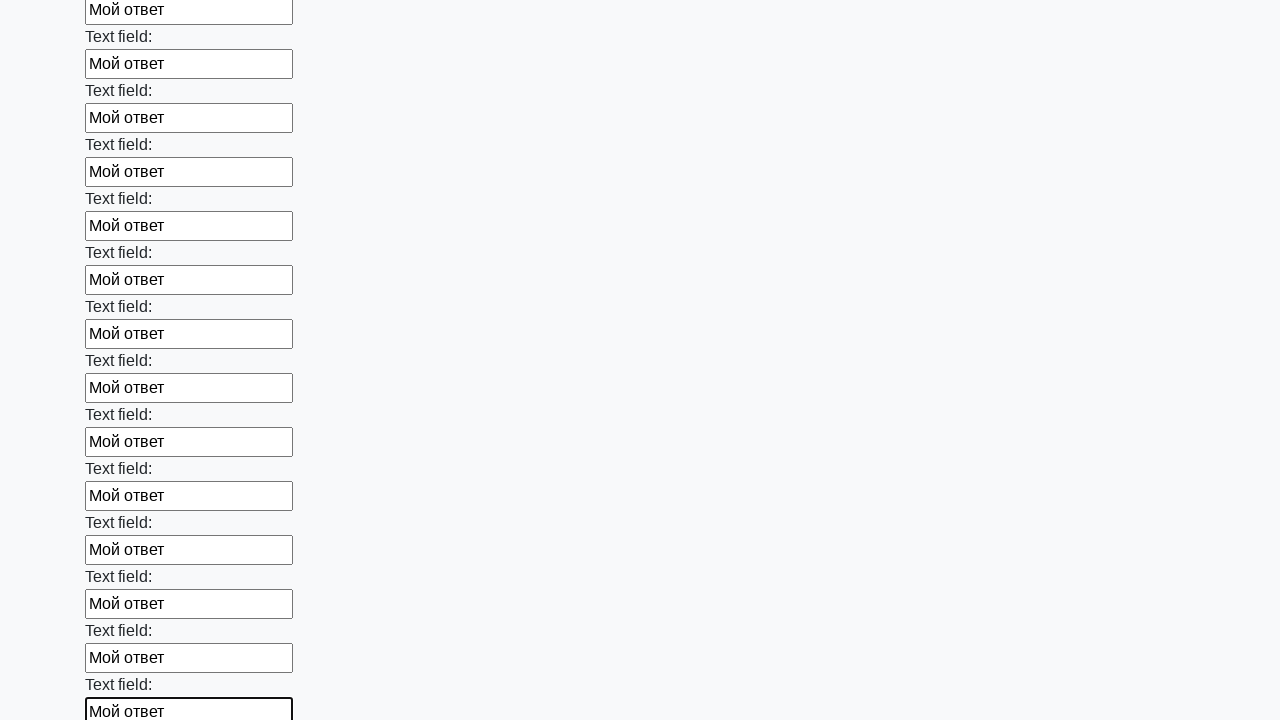

Filled an input field with test answer 'Мой ответ' on input >> nth=84
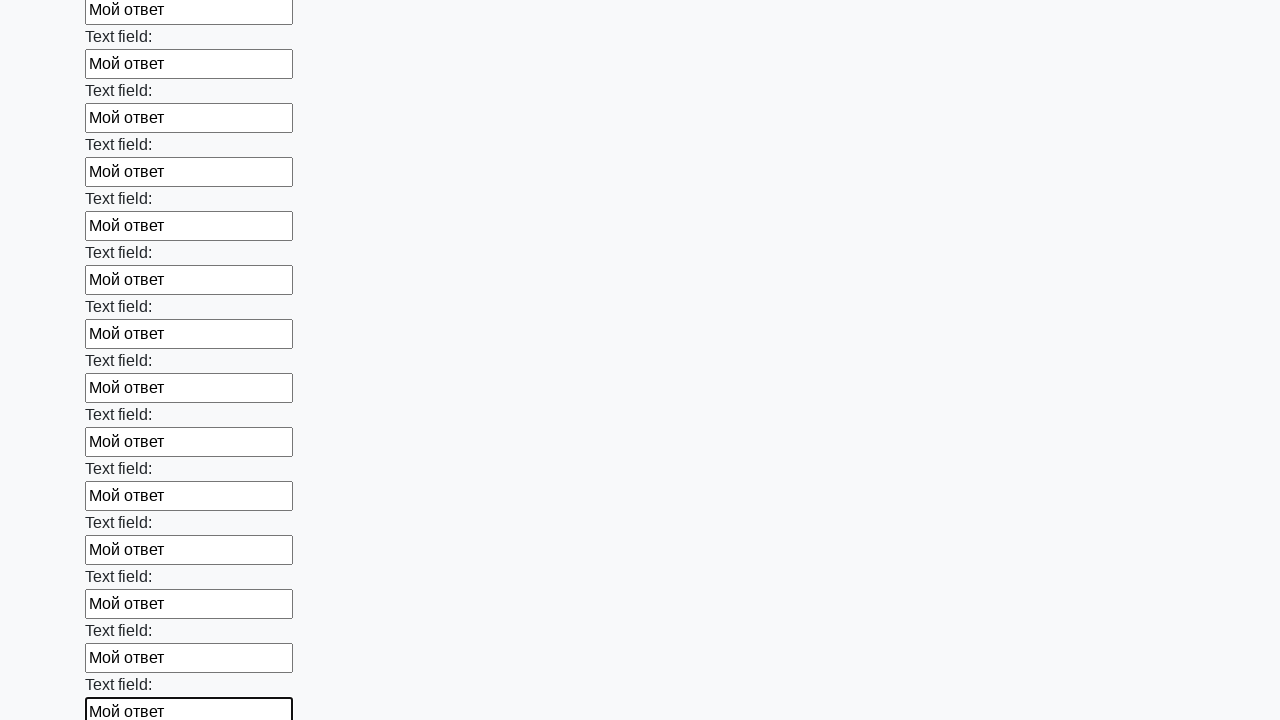

Filled an input field with test answer 'Мой ответ' on input >> nth=85
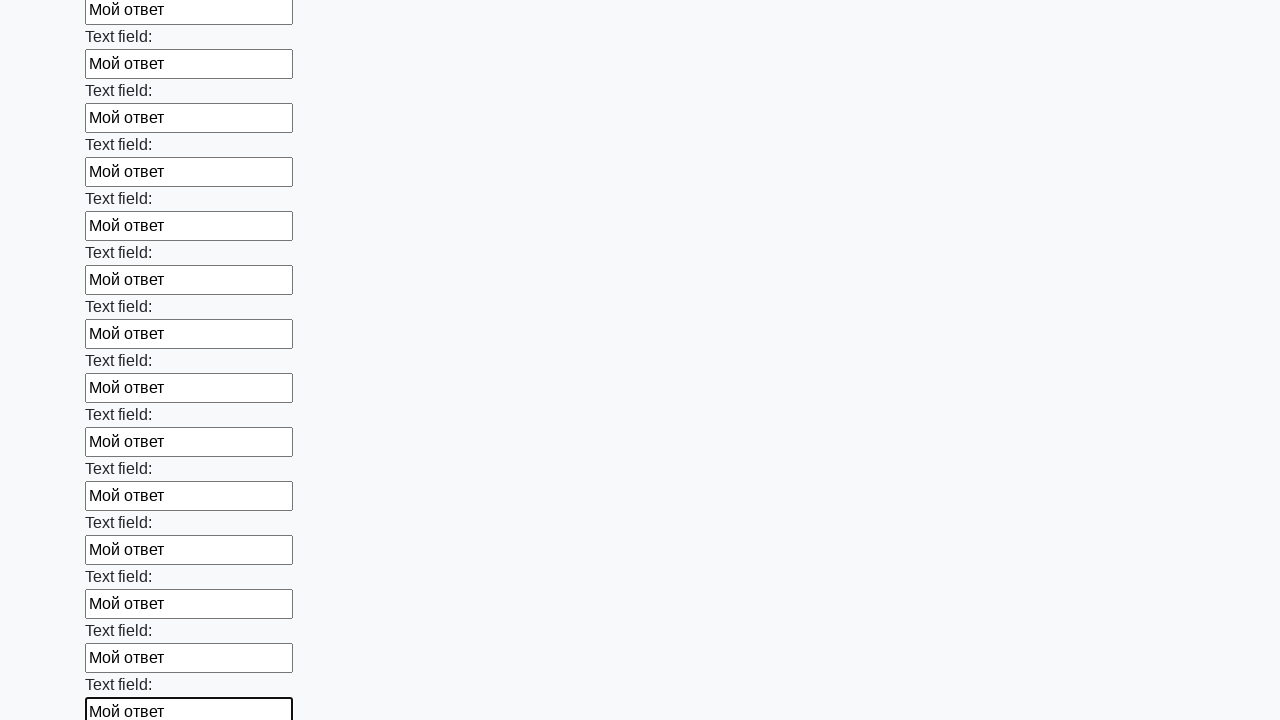

Filled an input field with test answer 'Мой ответ' on input >> nth=86
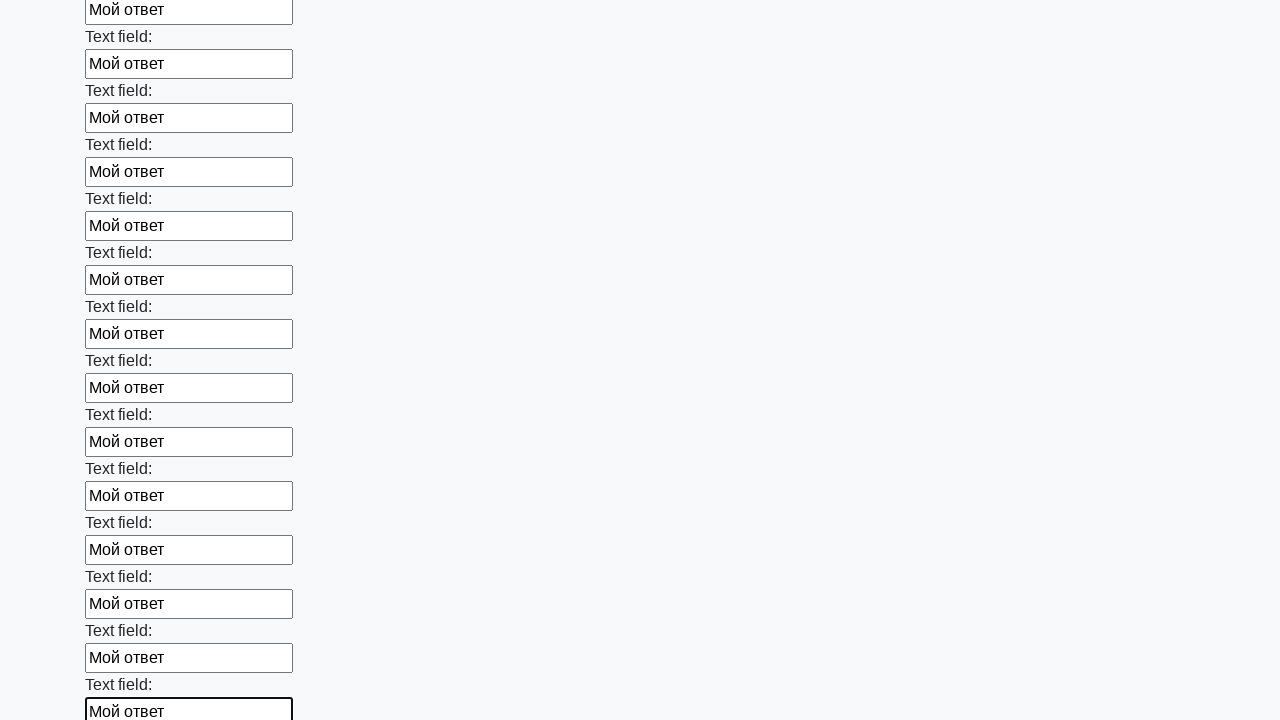

Filled an input field with test answer 'Мой ответ' on input >> nth=87
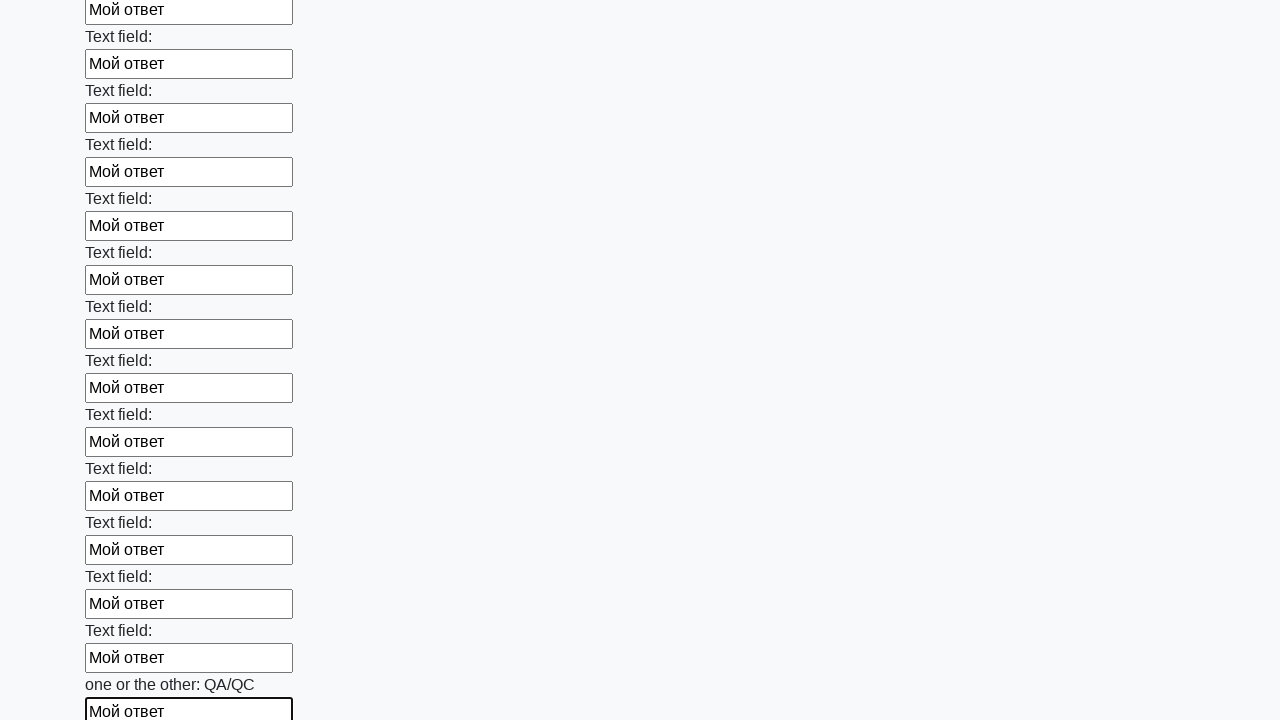

Filled an input field with test answer 'Мой ответ' on input >> nth=88
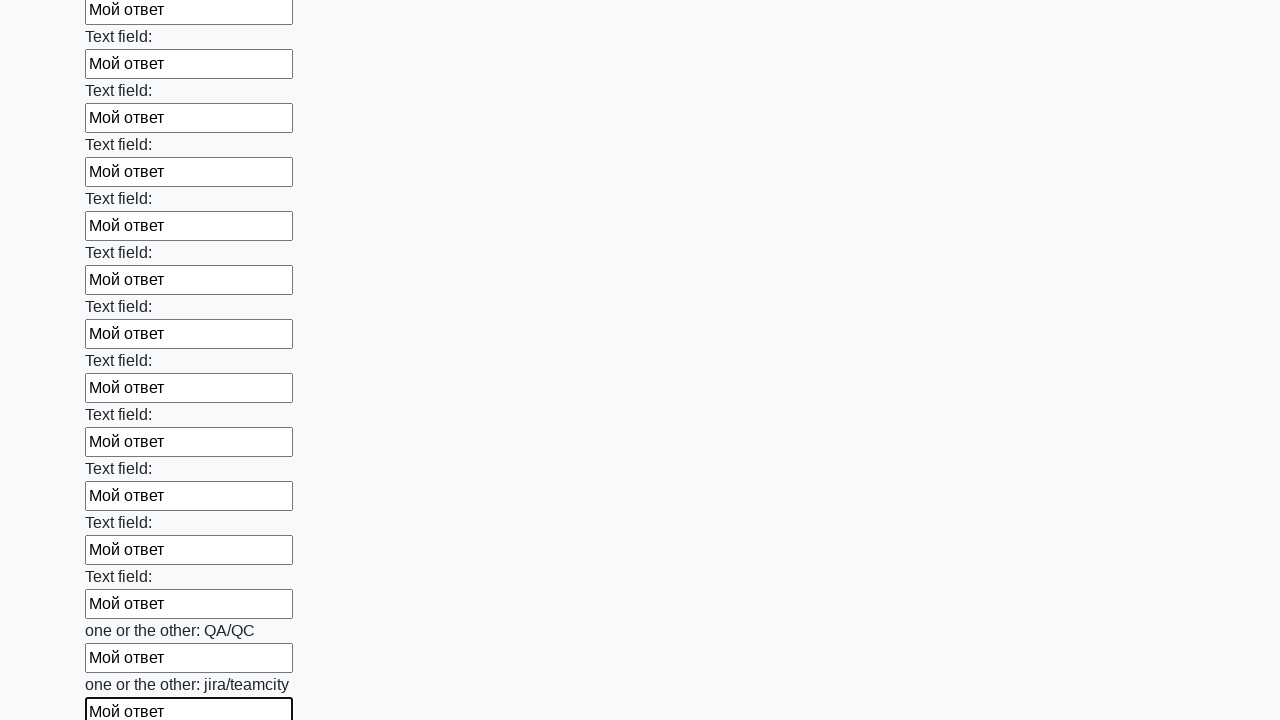

Filled an input field with test answer 'Мой ответ' on input >> nth=89
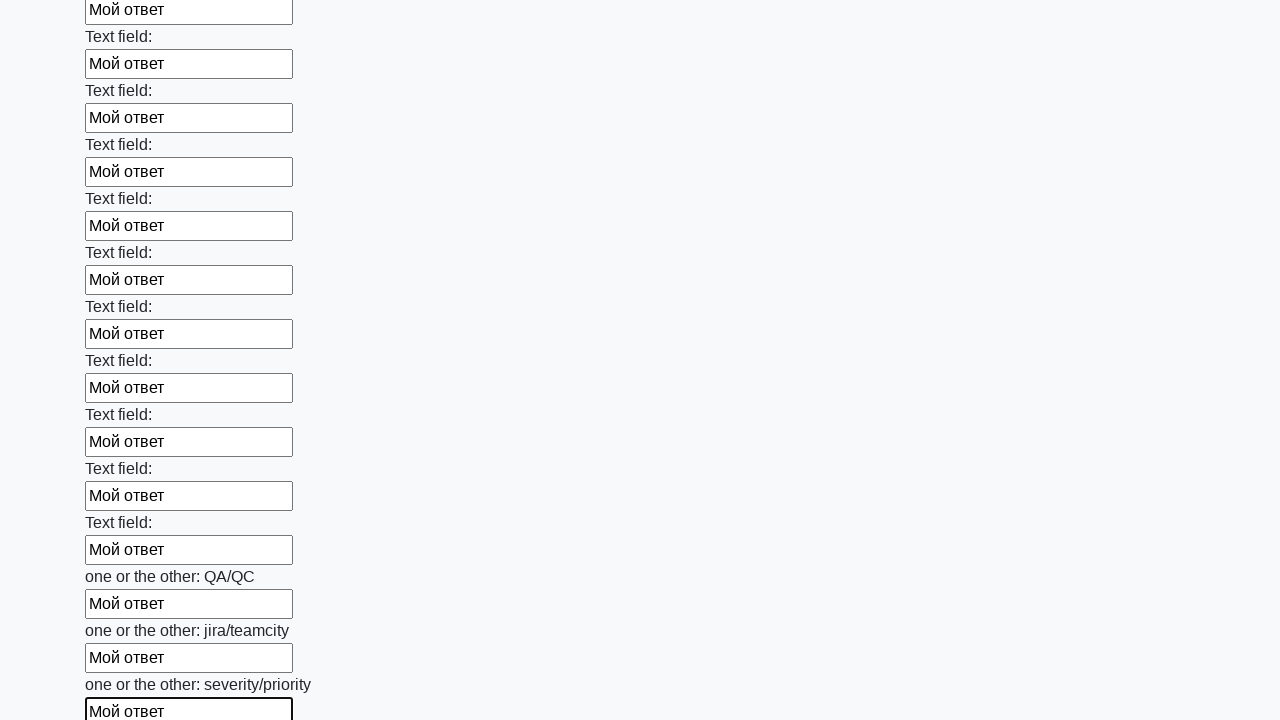

Filled an input field with test answer 'Мой ответ' on input >> nth=90
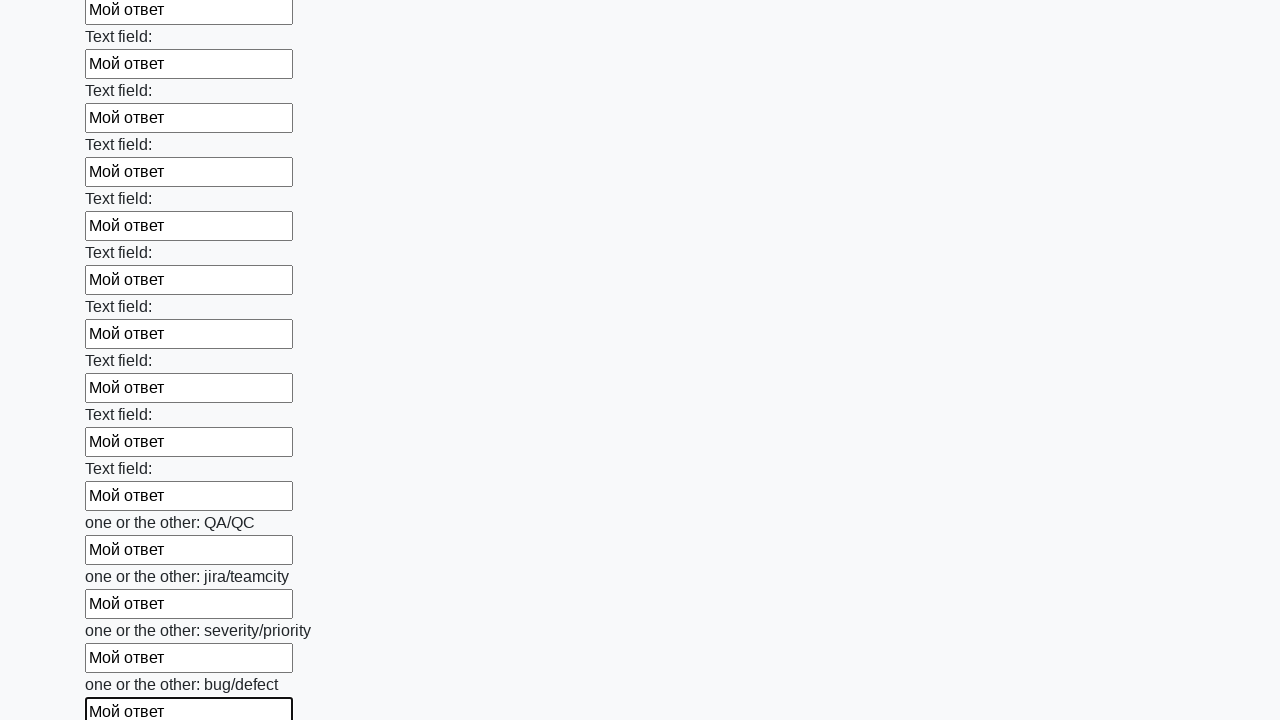

Filled an input field with test answer 'Мой ответ' on input >> nth=91
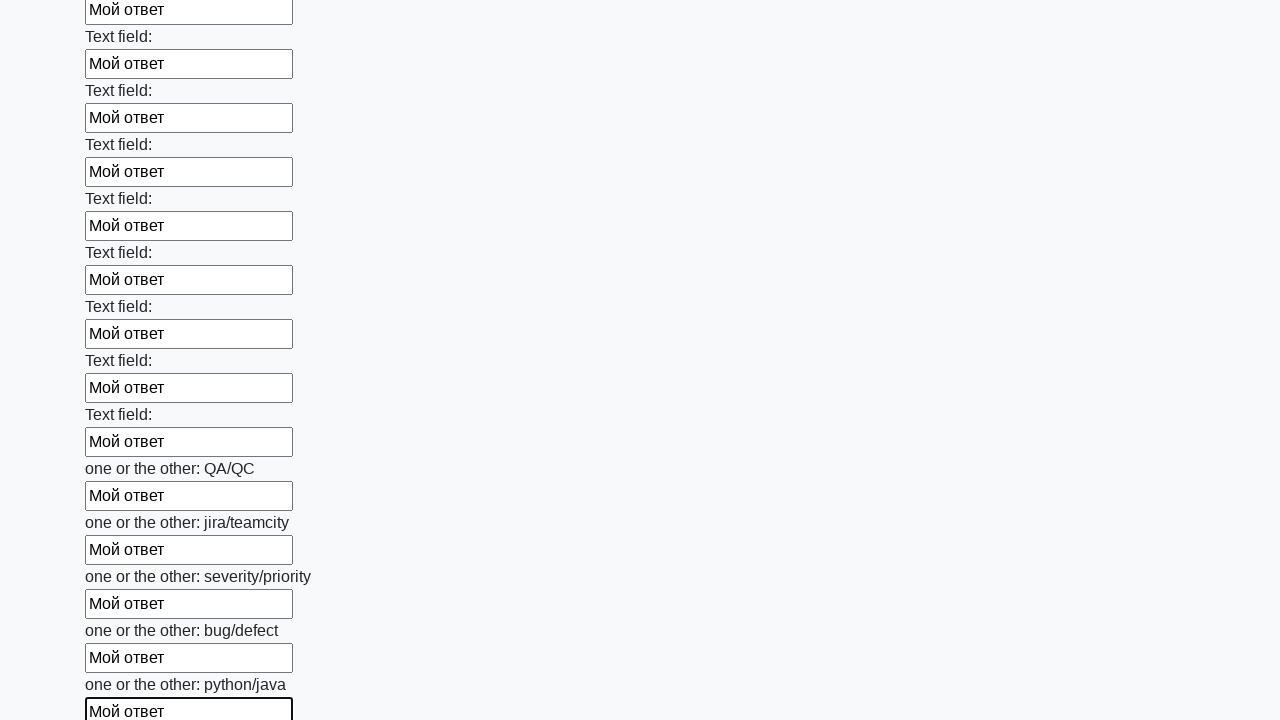

Filled an input field with test answer 'Мой ответ' on input >> nth=92
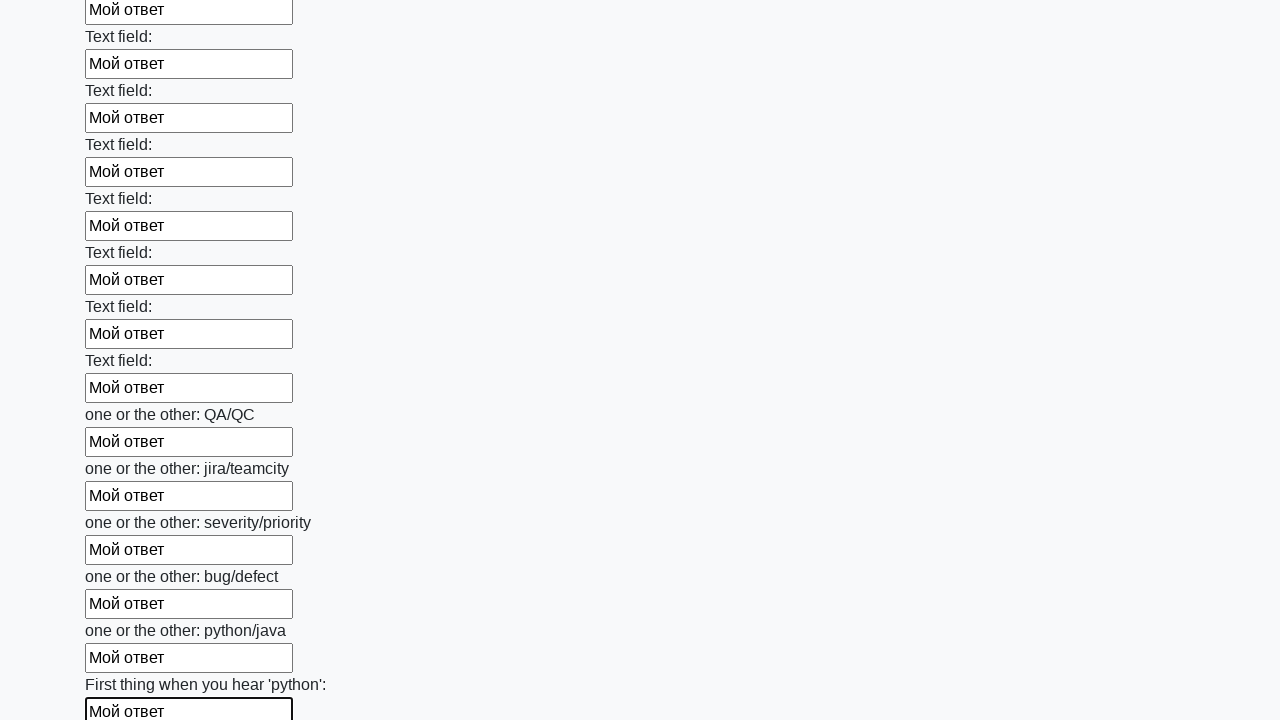

Filled an input field with test answer 'Мой ответ' on input >> nth=93
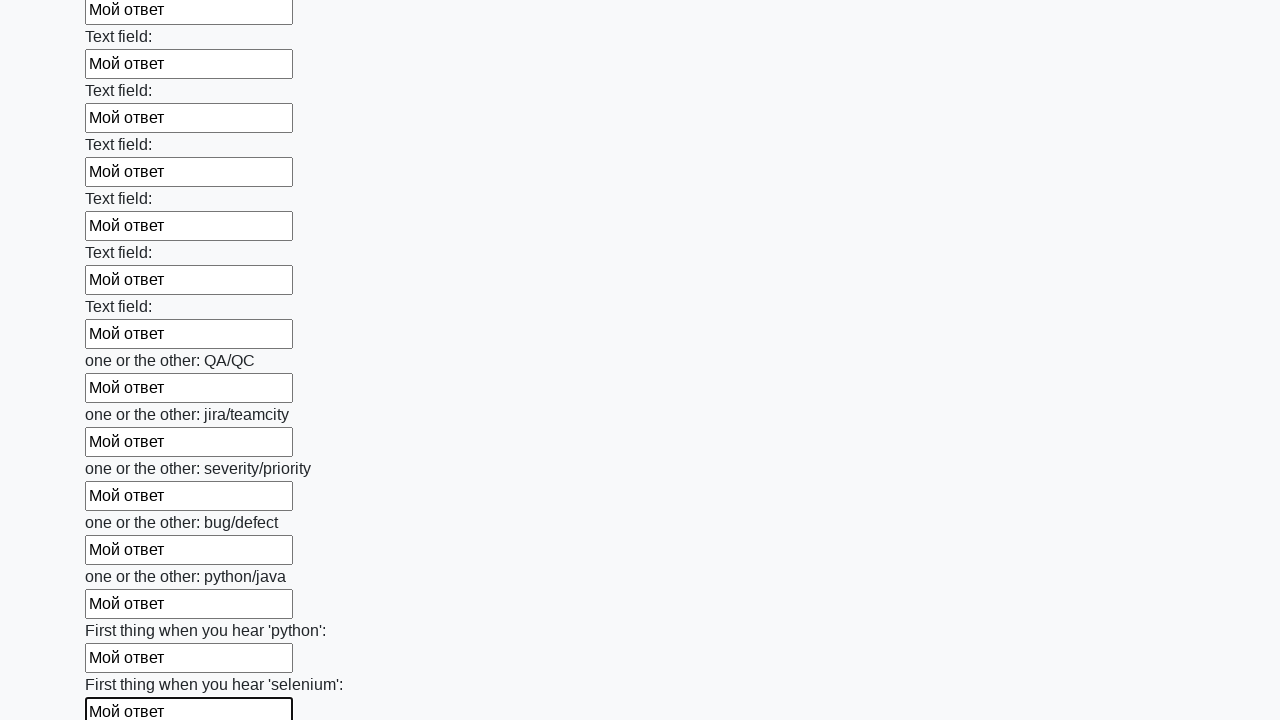

Filled an input field with test answer 'Мой ответ' on input >> nth=94
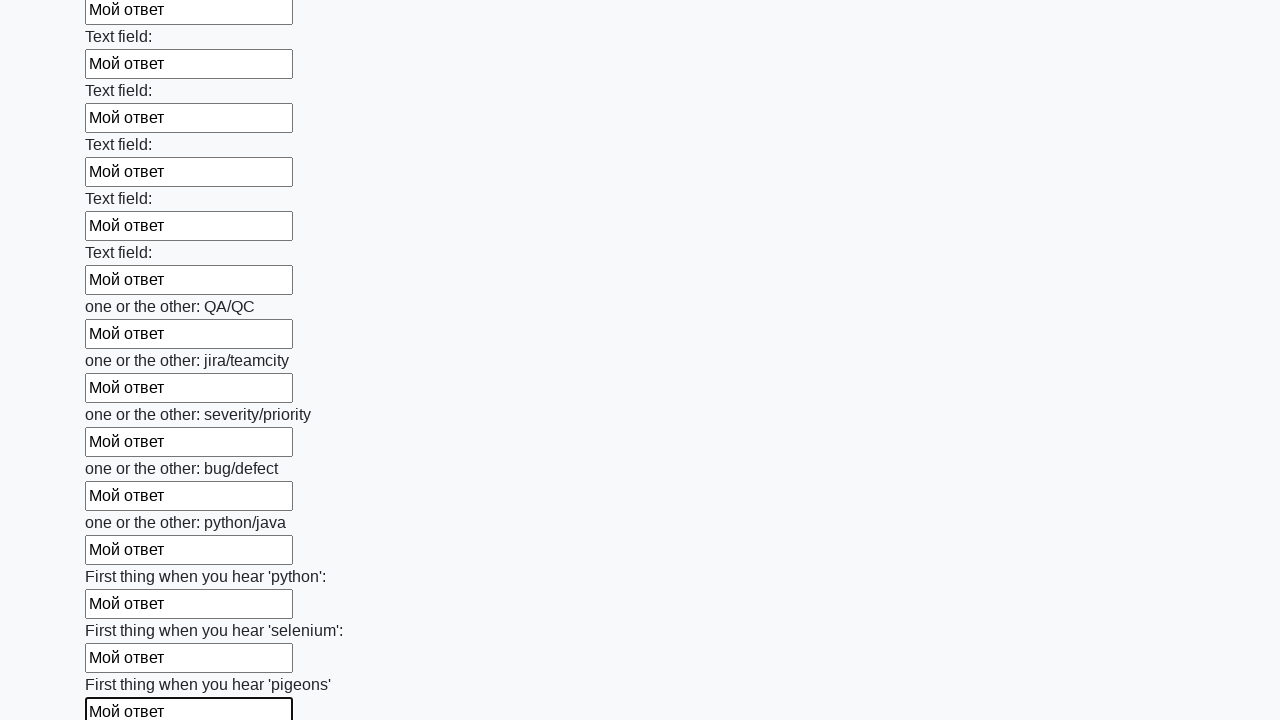

Filled an input field with test answer 'Мой ответ' on input >> nth=95
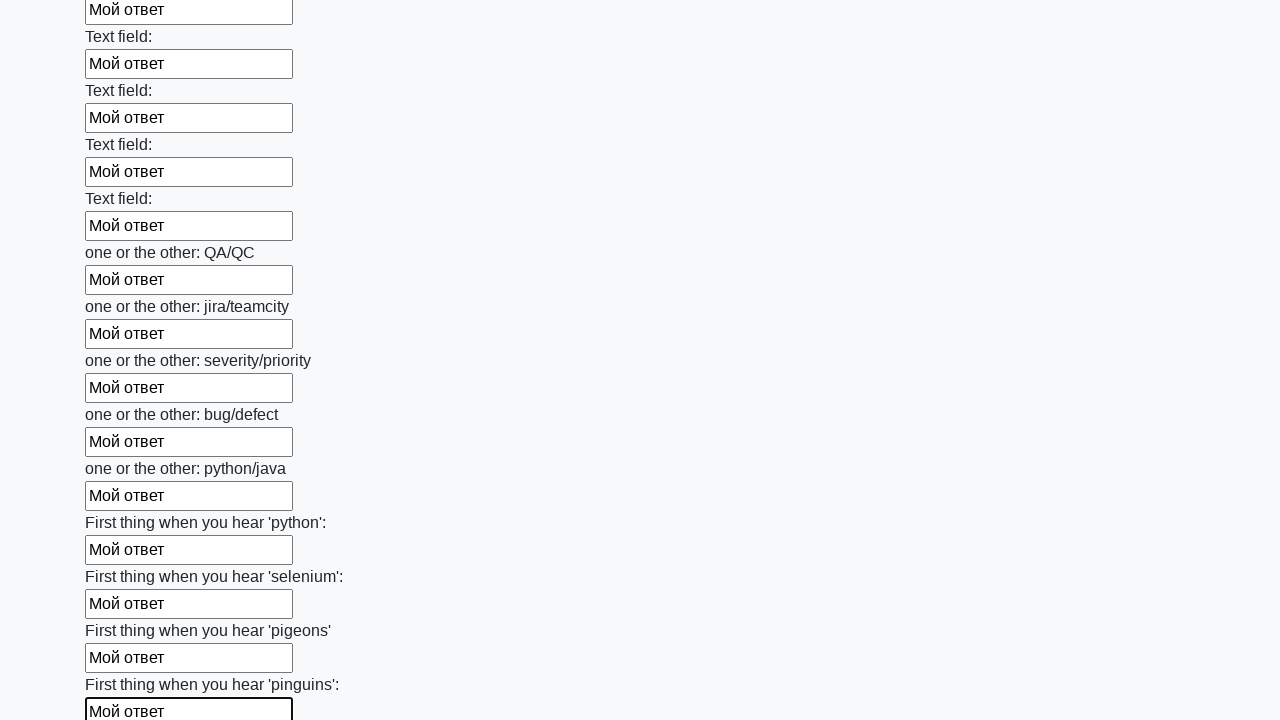

Filled an input field with test answer 'Мой ответ' on input >> nth=96
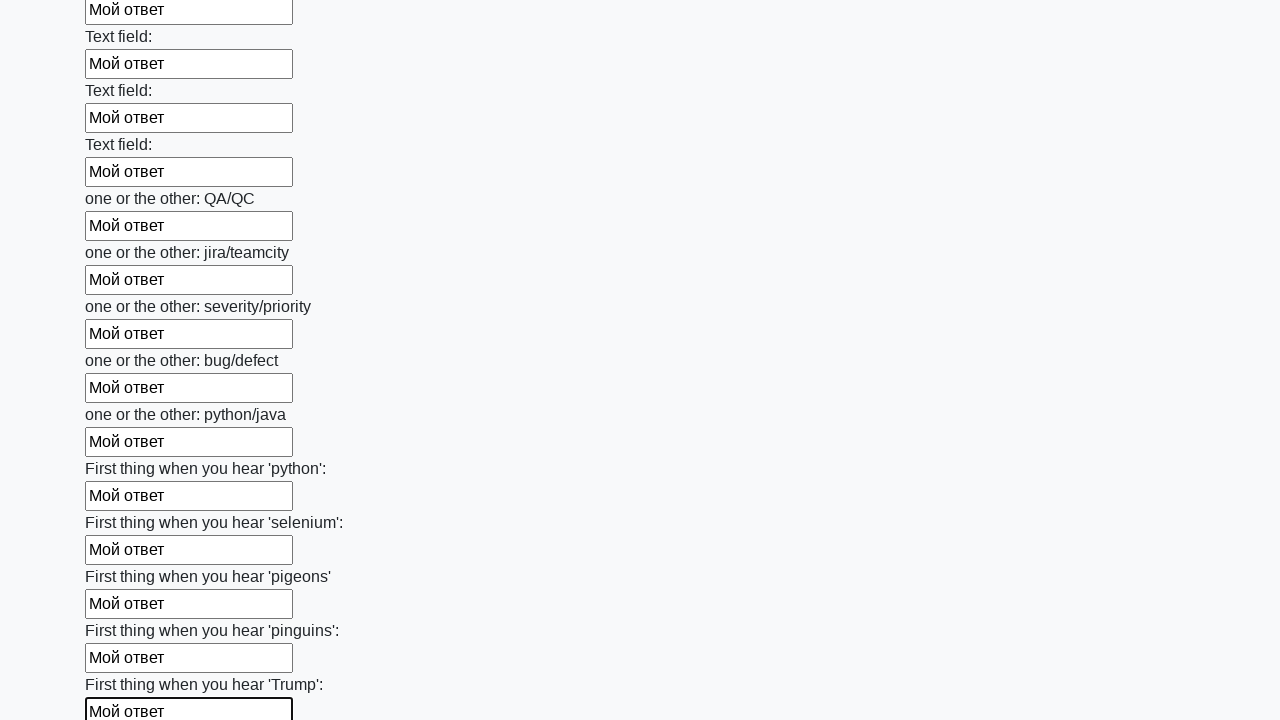

Filled an input field with test answer 'Мой ответ' on input >> nth=97
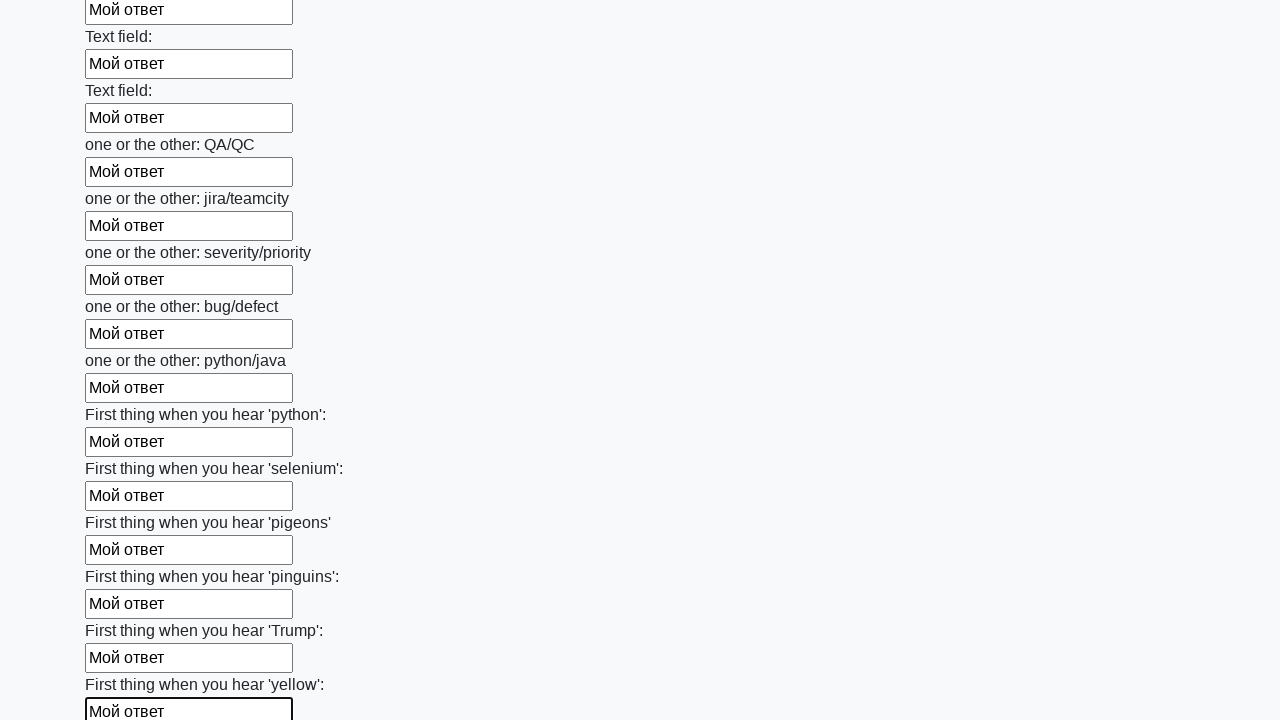

Filled an input field with test answer 'Мой ответ' on input >> nth=98
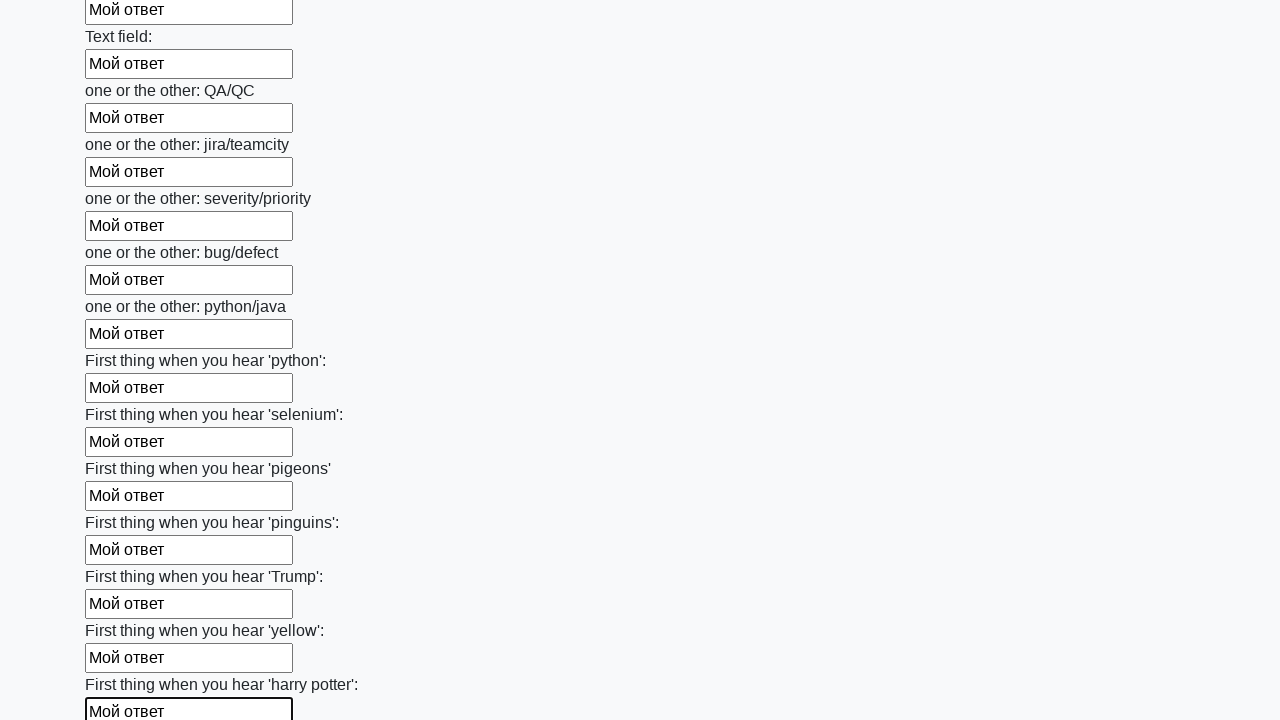

Filled an input field with test answer 'Мой ответ' on input >> nth=99
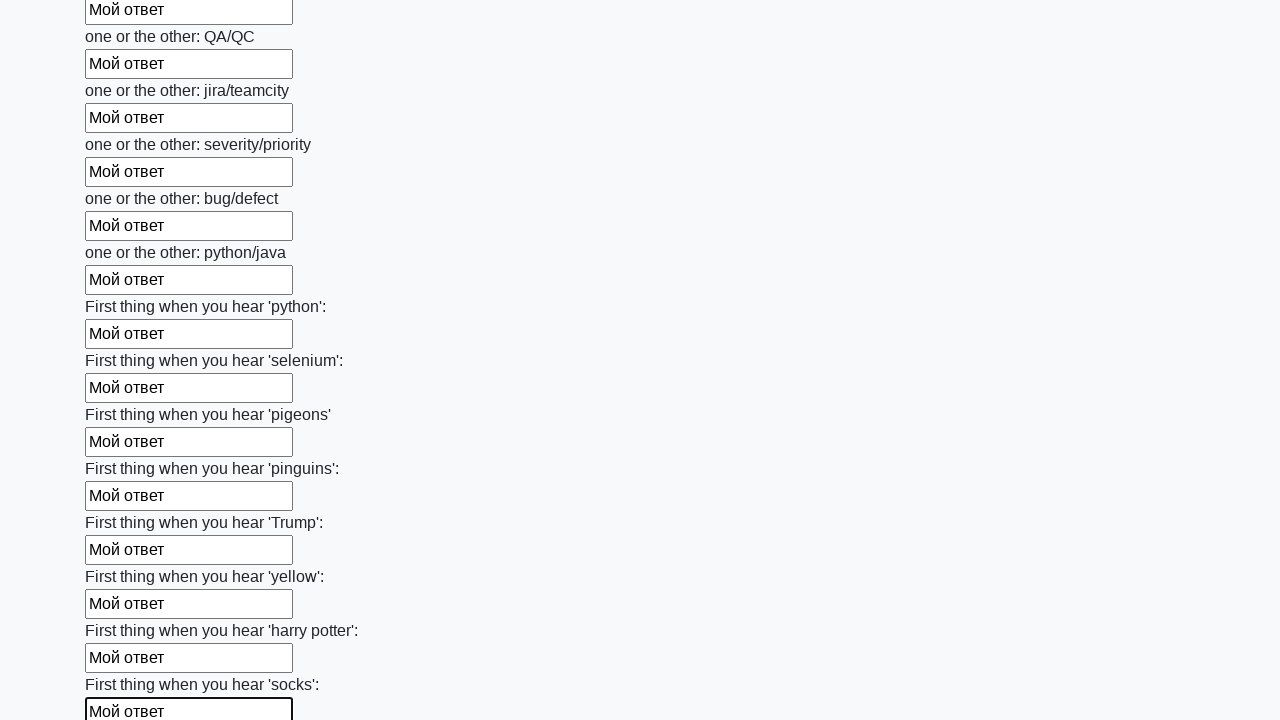

Clicked the submit button to submit the form at (123, 611) on button.btn
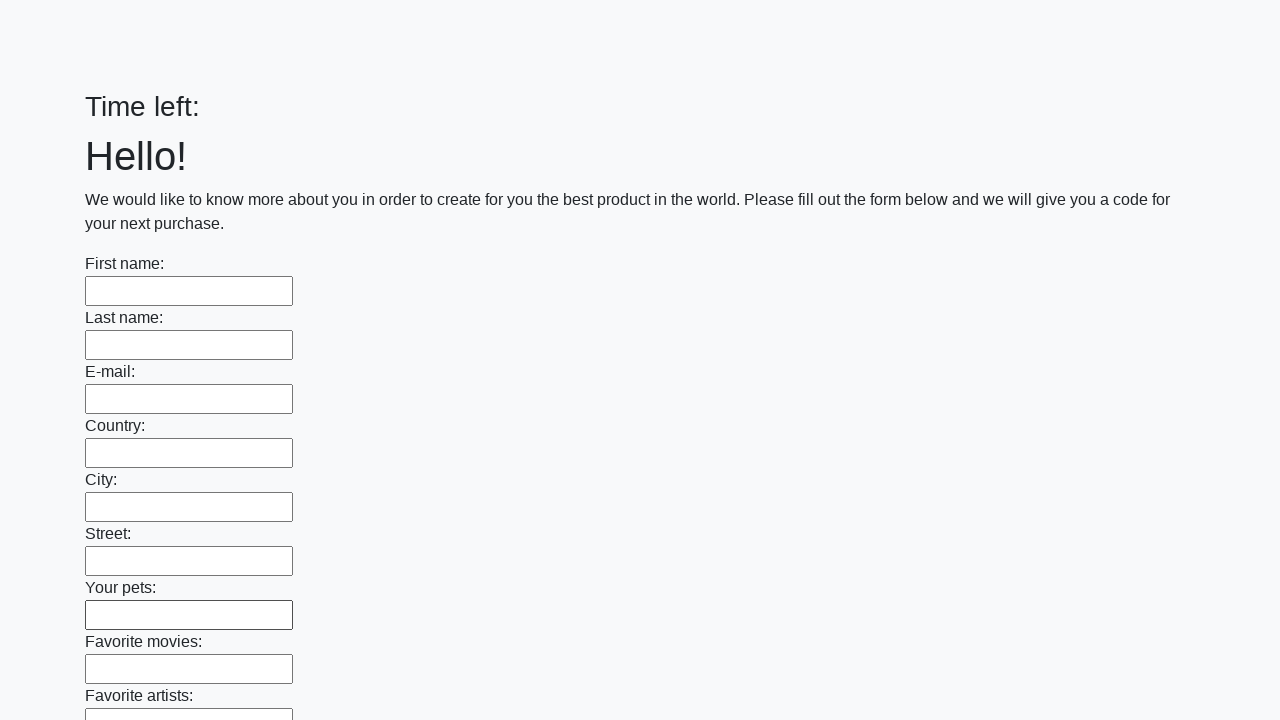

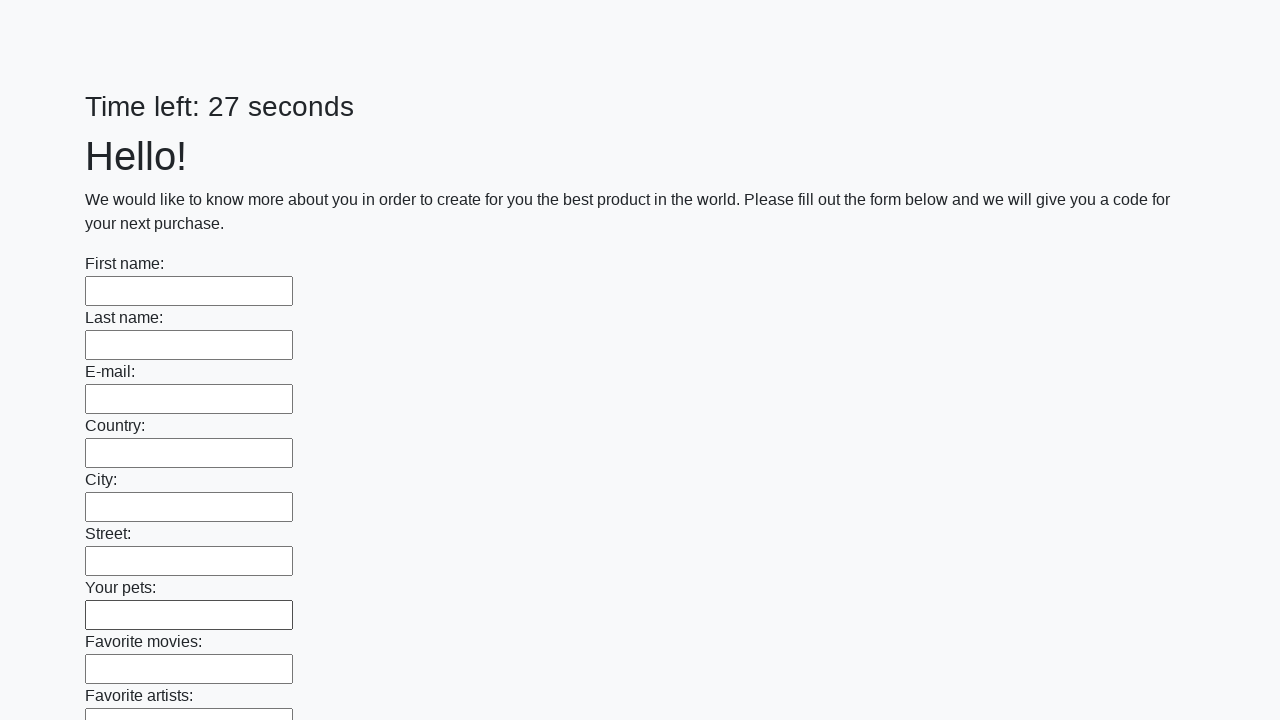